Tests filling out a large form by entering text into all input fields and clicking the submit button

Starting URL: http://suninjuly.github.io/huge_form.html

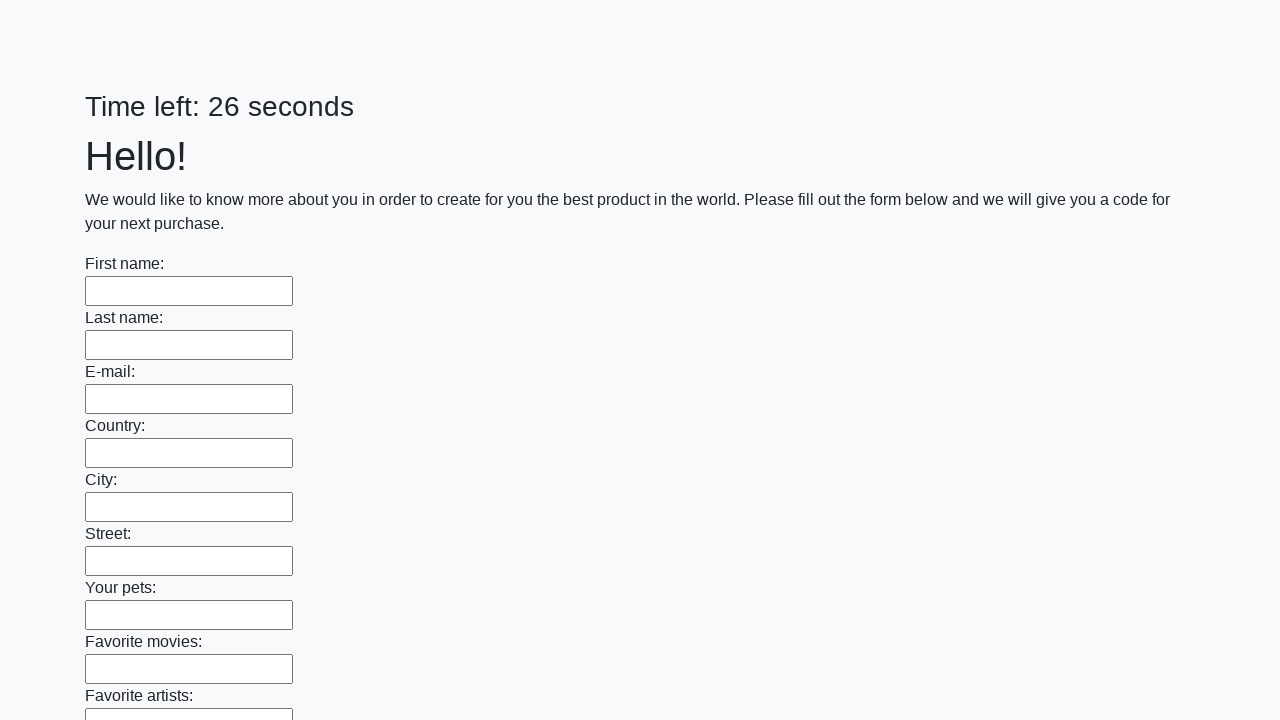

Located all input elements on the huge form
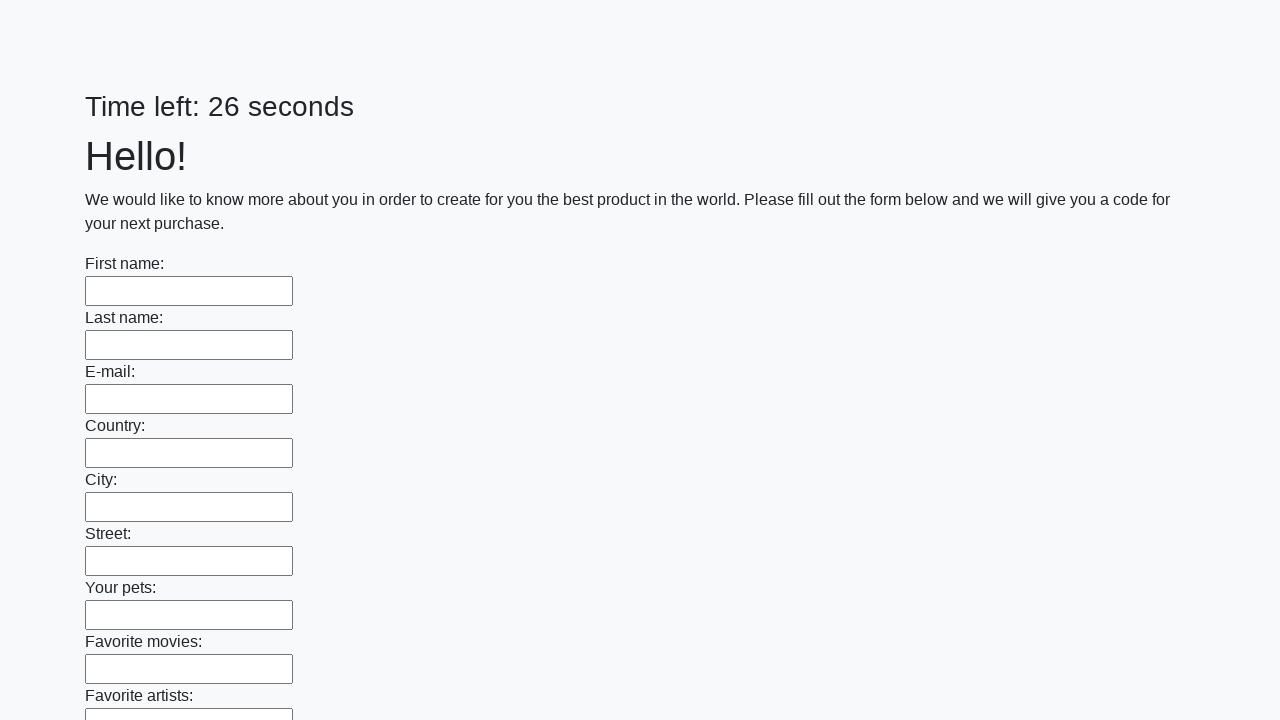

Filled input field with 'TestValue123' on input >> nth=0
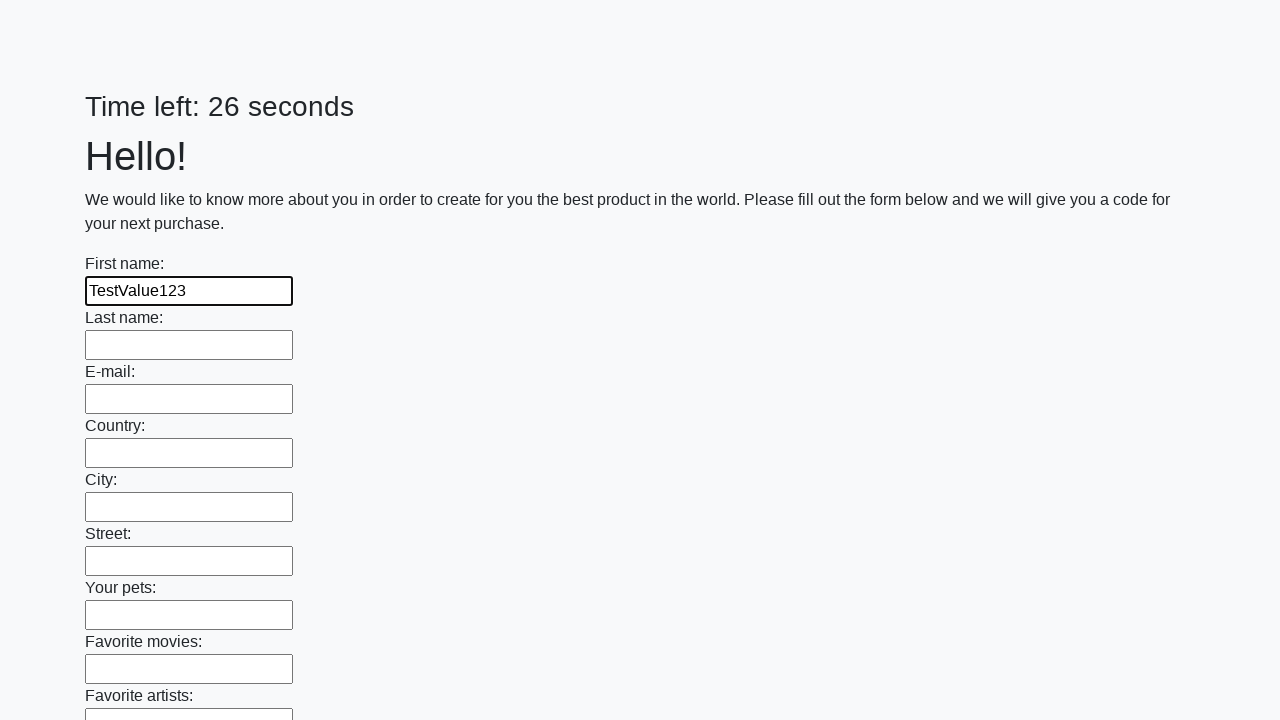

Filled input field with 'TestValue123' on input >> nth=1
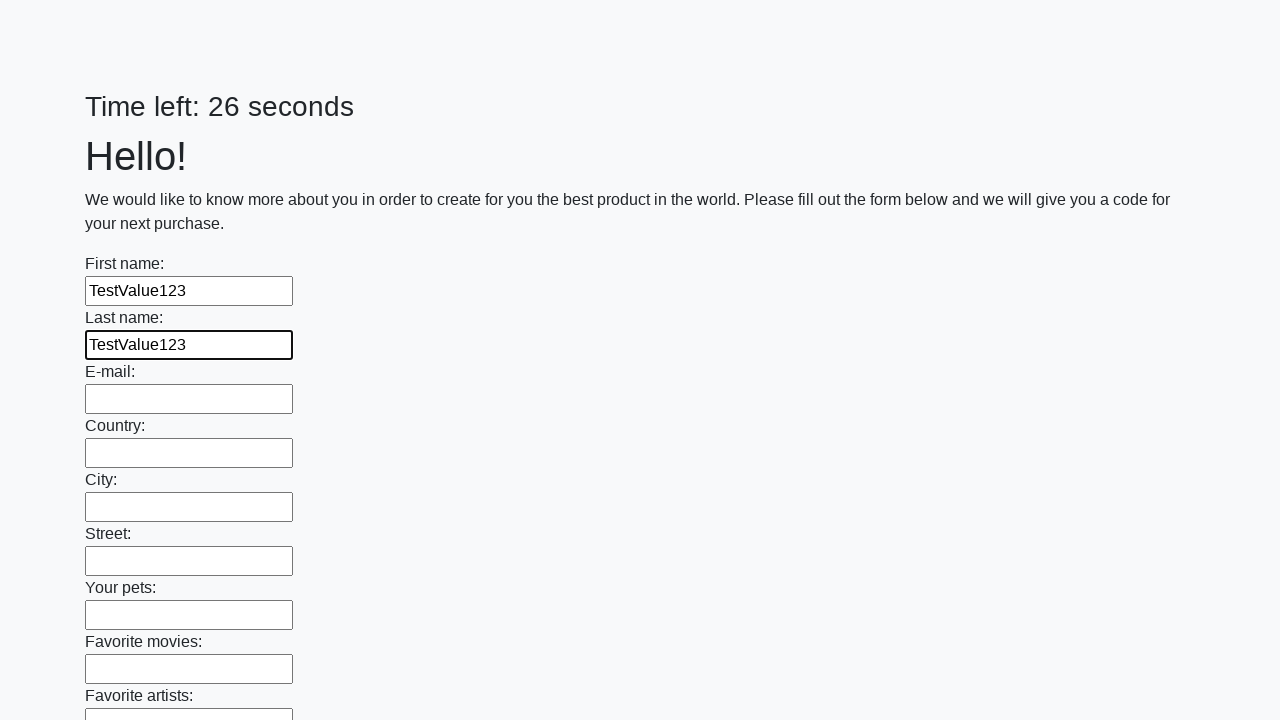

Filled input field with 'TestValue123' on input >> nth=2
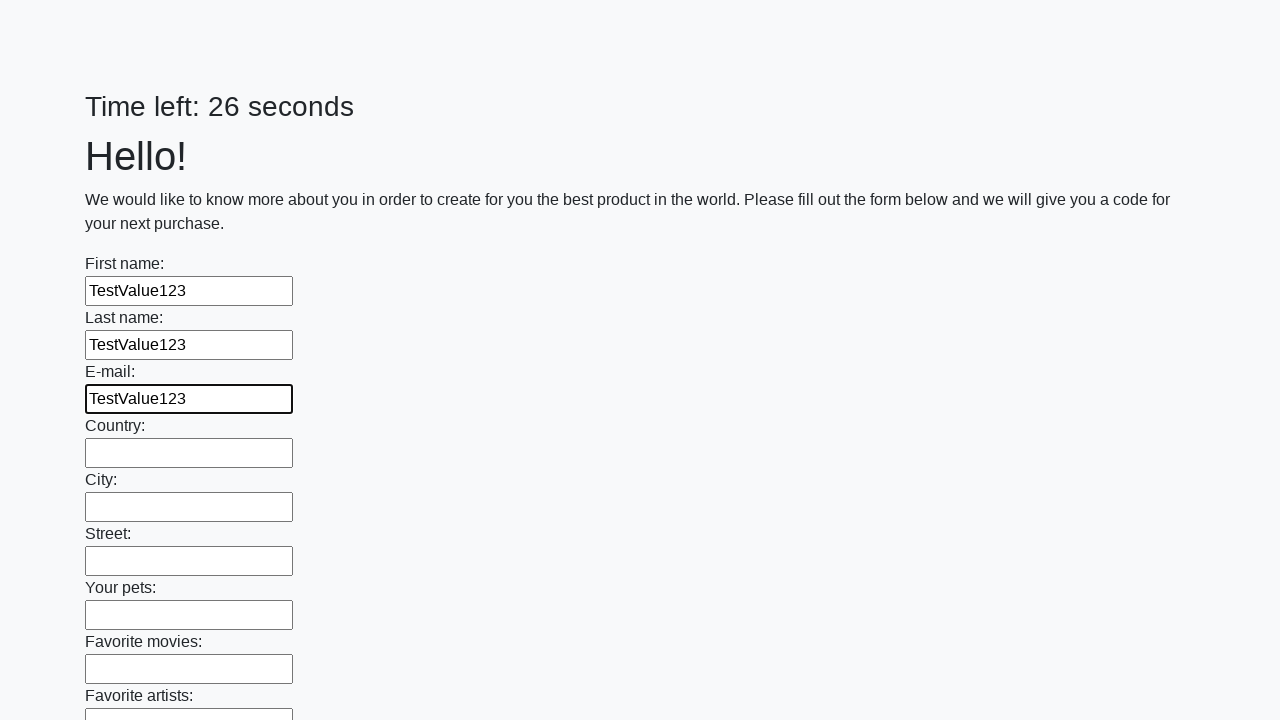

Filled input field with 'TestValue123' on input >> nth=3
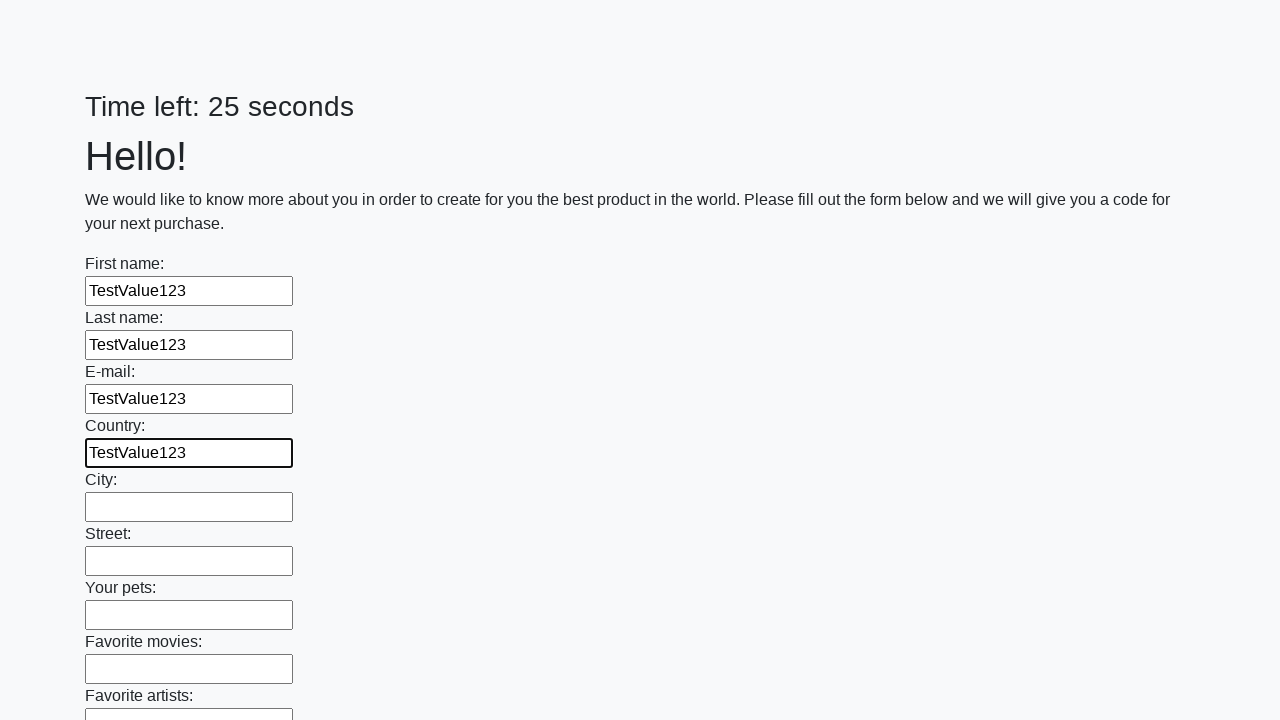

Filled input field with 'TestValue123' on input >> nth=4
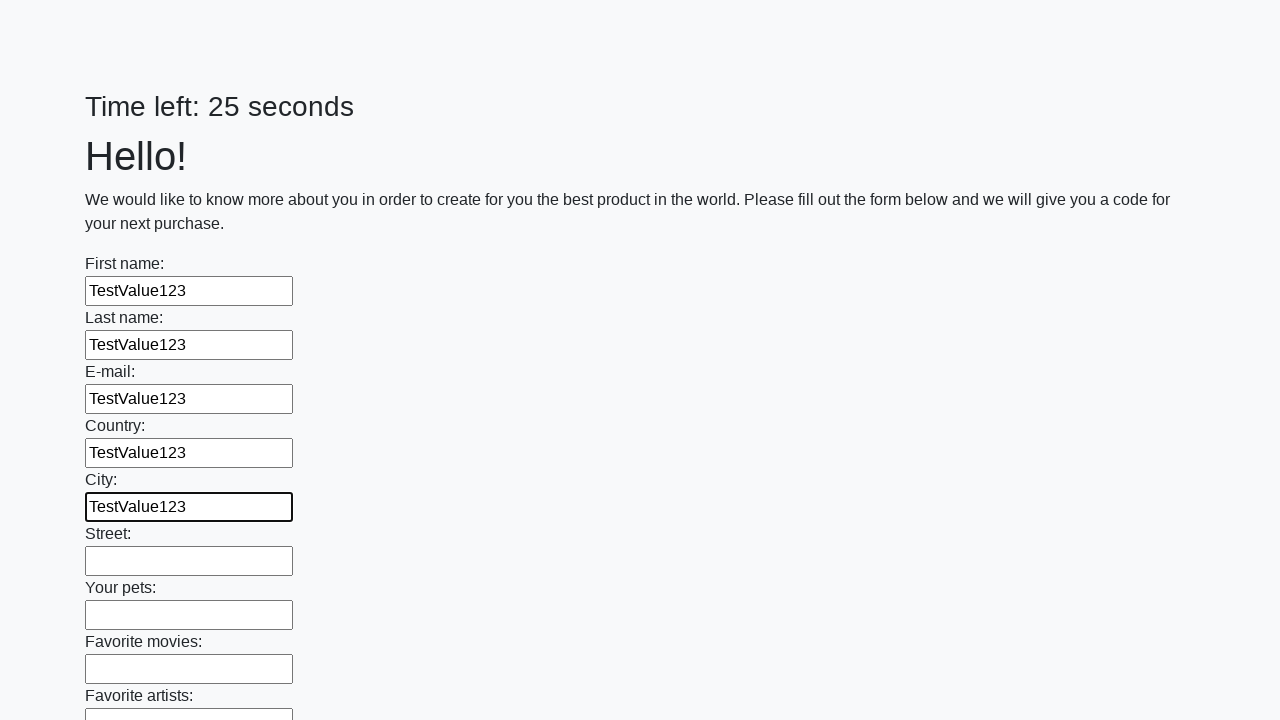

Filled input field with 'TestValue123' on input >> nth=5
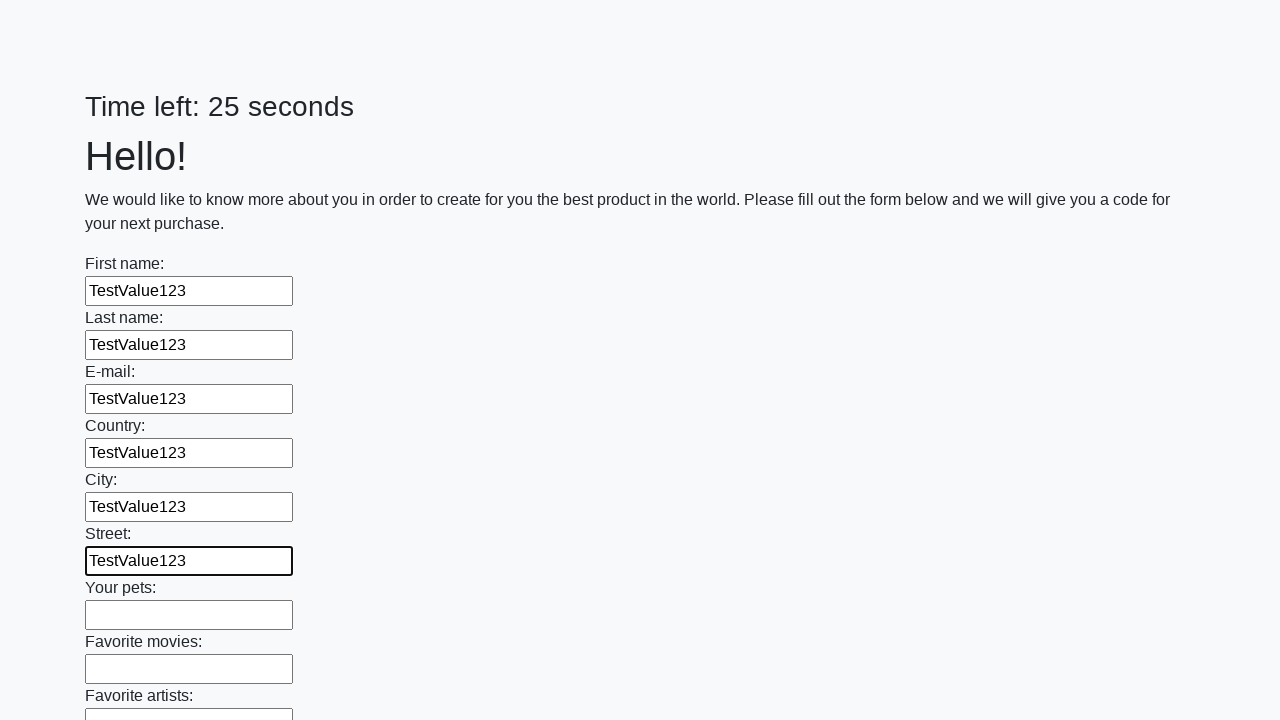

Filled input field with 'TestValue123' on input >> nth=6
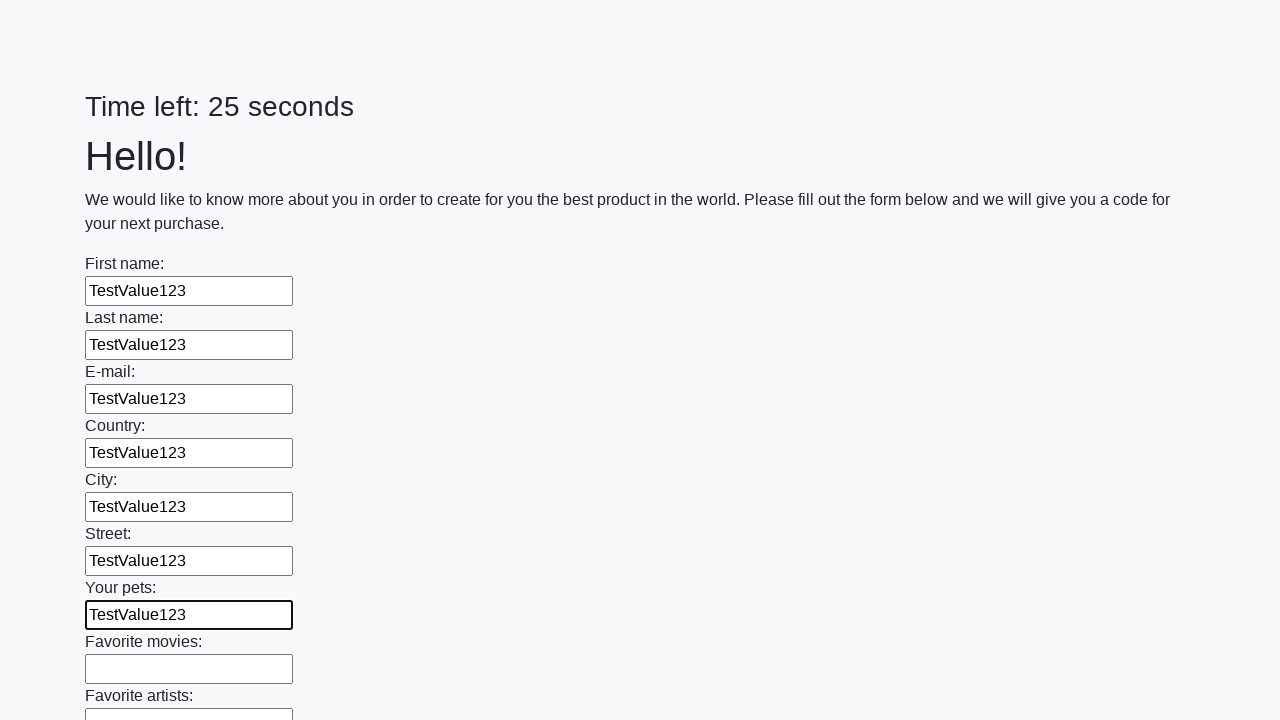

Filled input field with 'TestValue123' on input >> nth=7
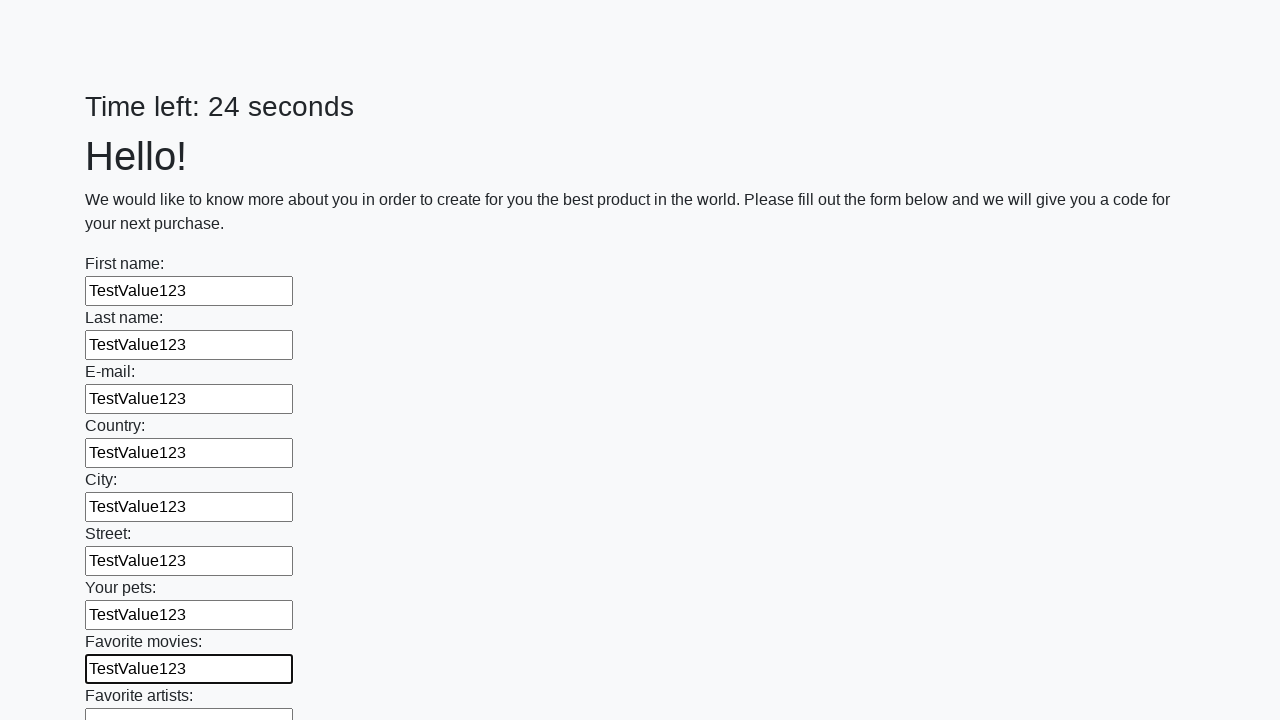

Filled input field with 'TestValue123' on input >> nth=8
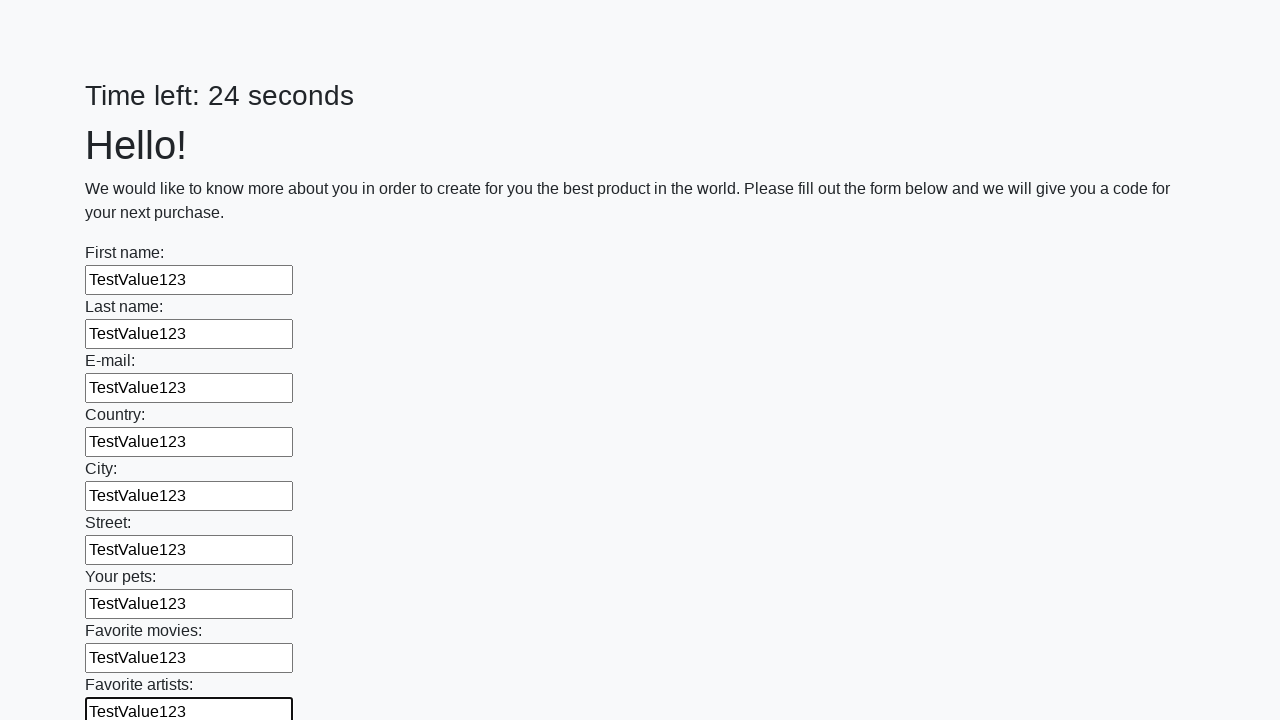

Filled input field with 'TestValue123' on input >> nth=9
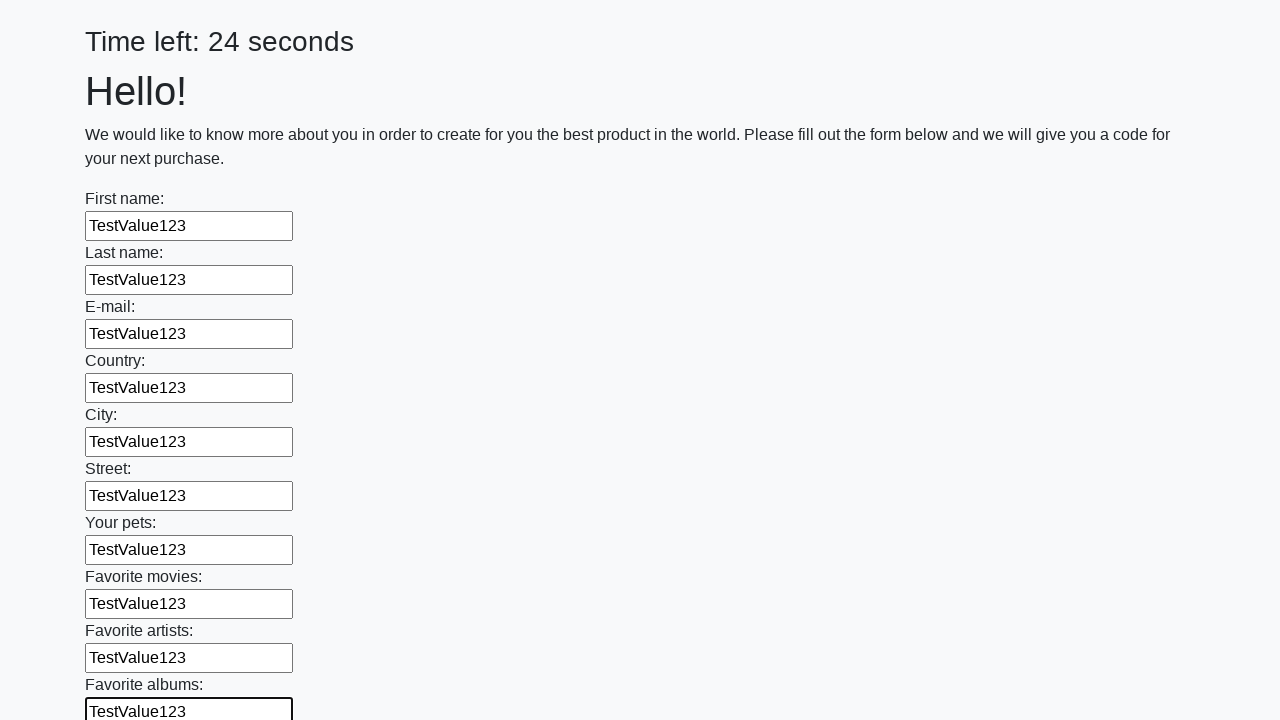

Filled input field with 'TestValue123' on input >> nth=10
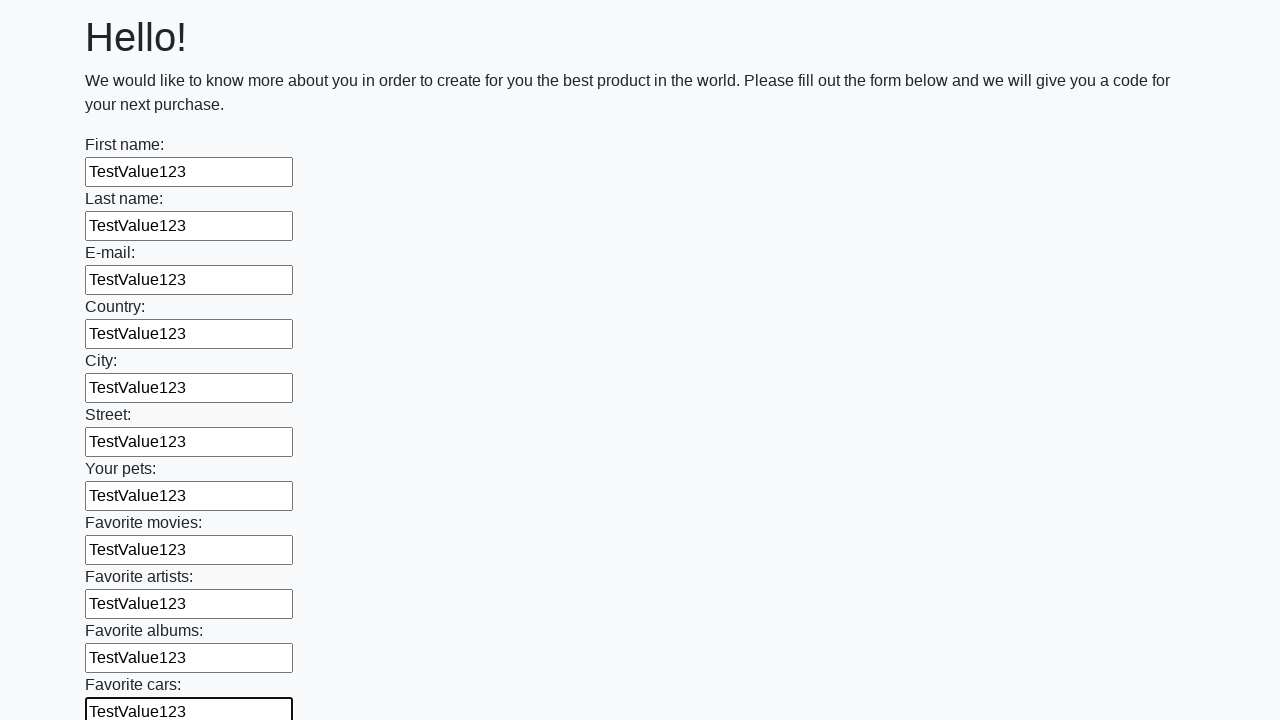

Filled input field with 'TestValue123' on input >> nth=11
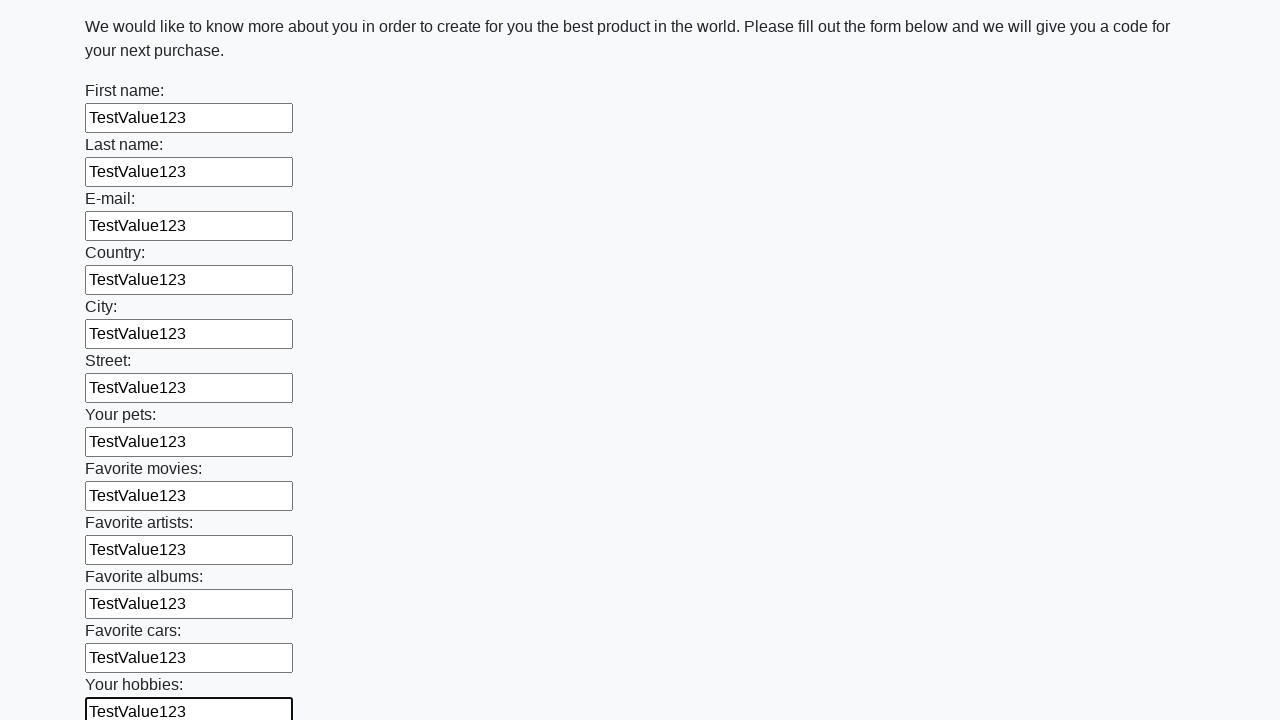

Filled input field with 'TestValue123' on input >> nth=12
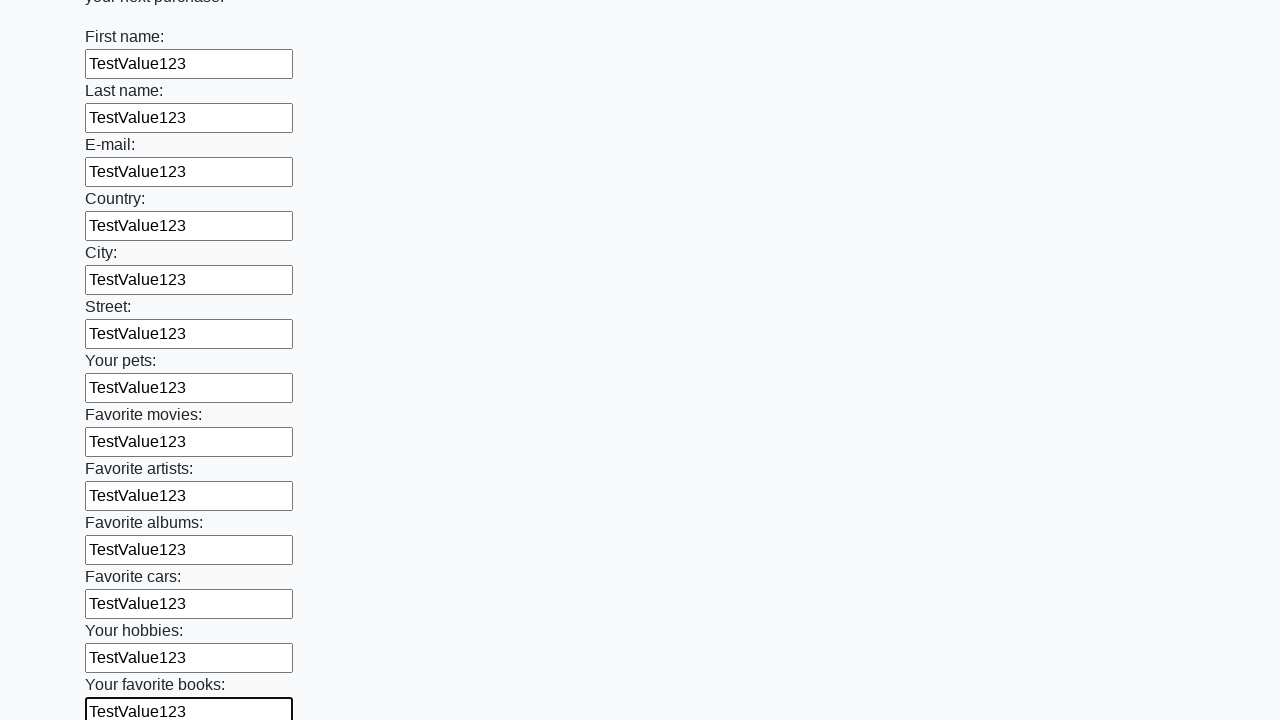

Filled input field with 'TestValue123' on input >> nth=13
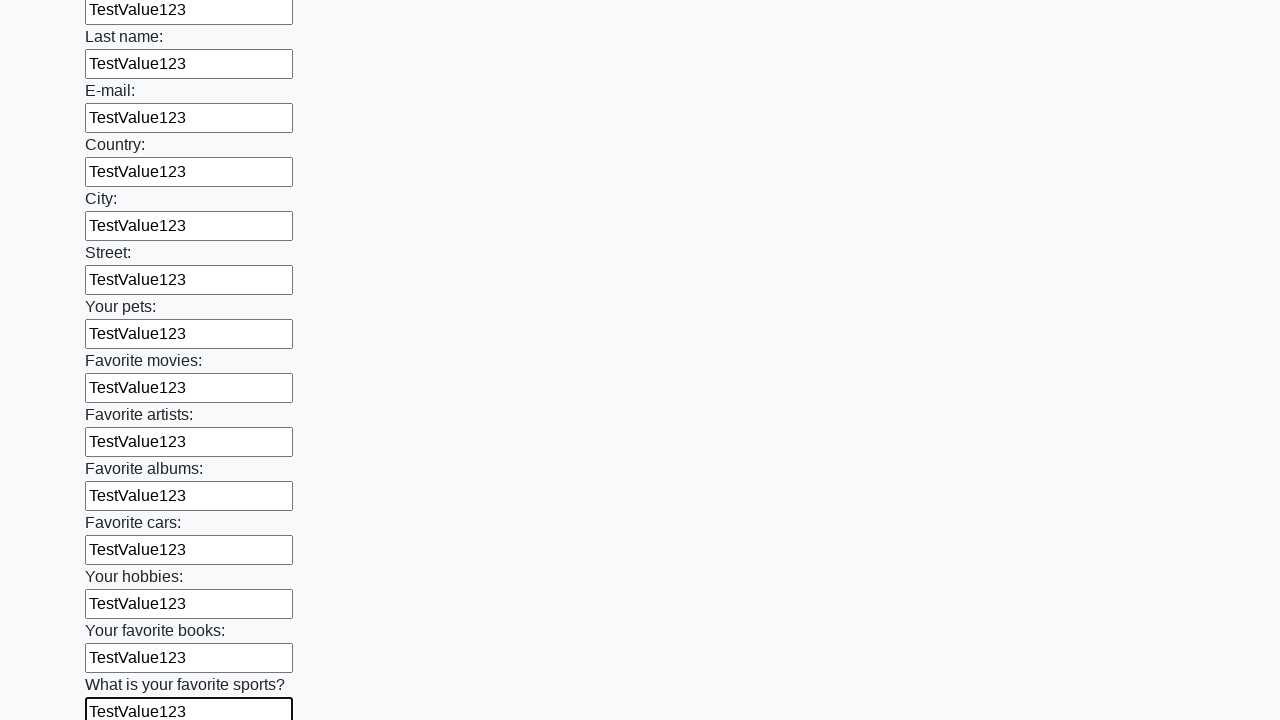

Filled input field with 'TestValue123' on input >> nth=14
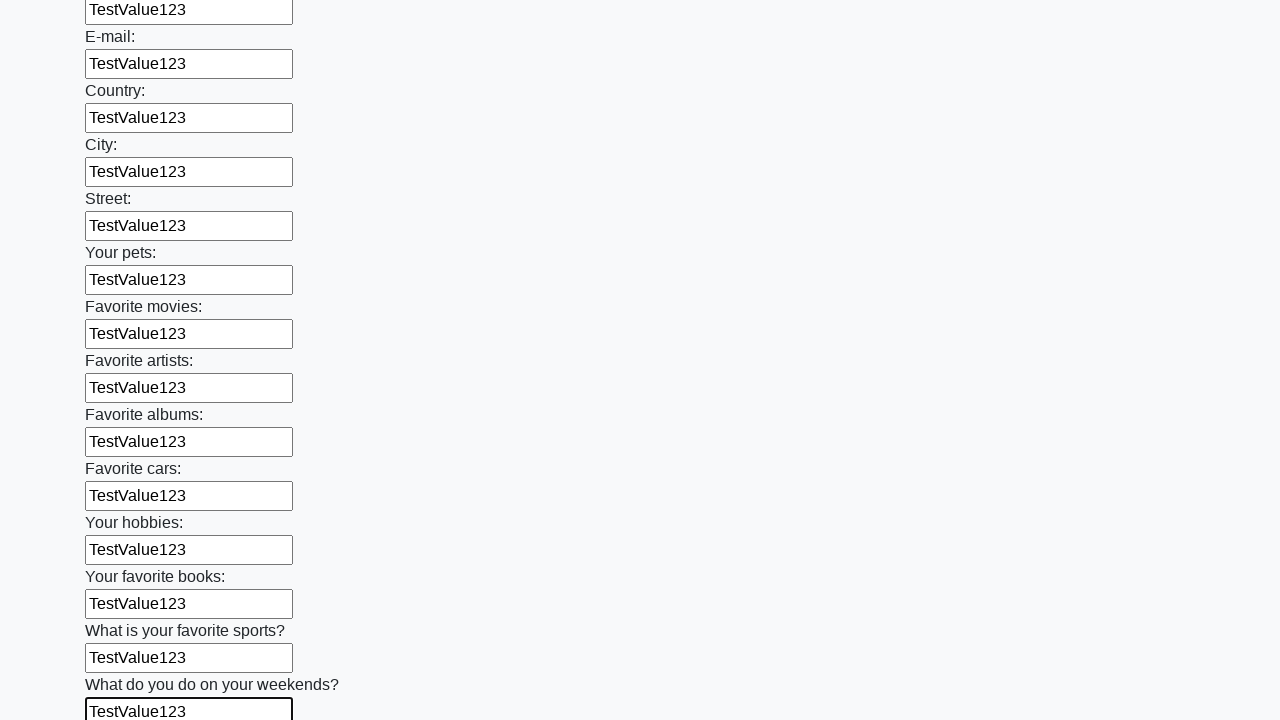

Filled input field with 'TestValue123' on input >> nth=15
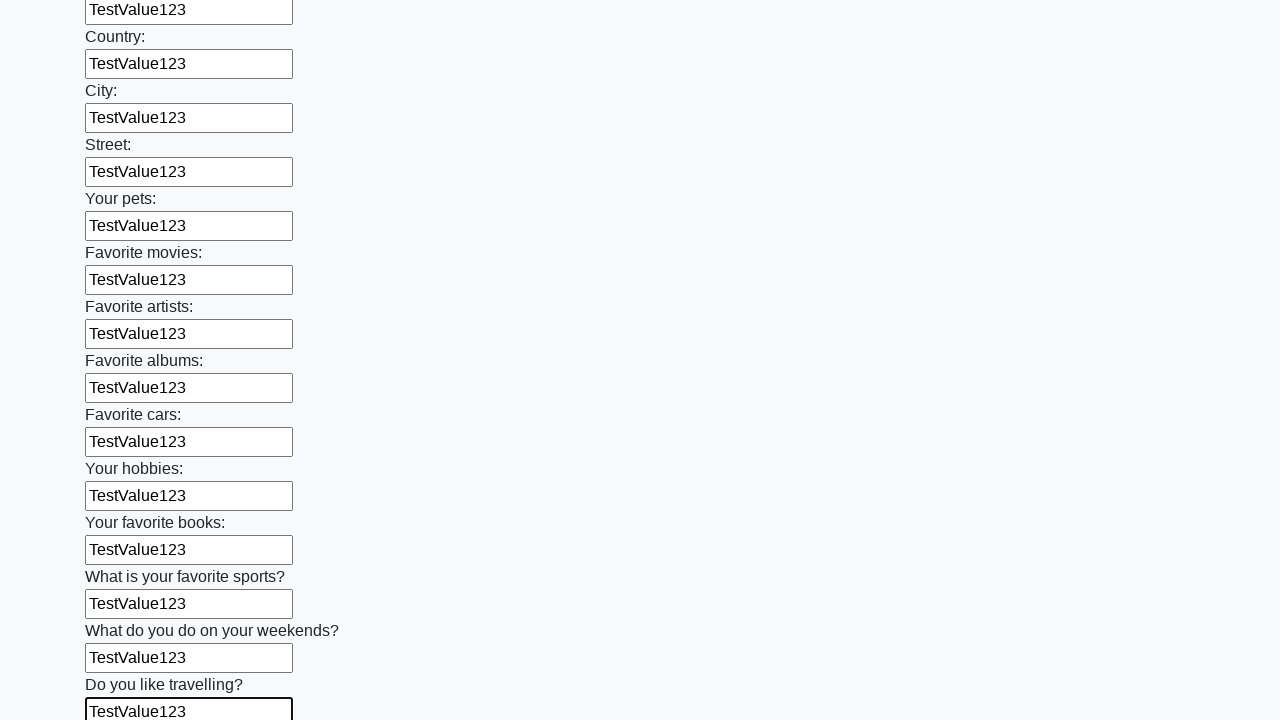

Filled input field with 'TestValue123' on input >> nth=16
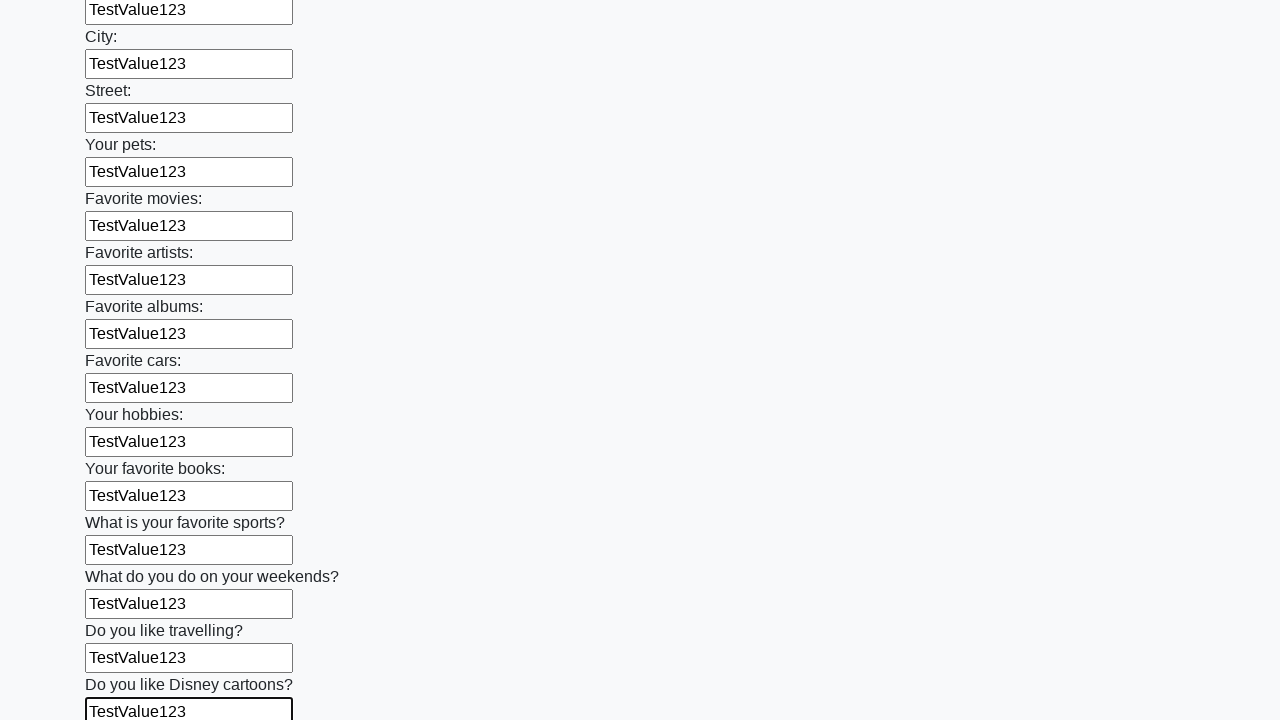

Filled input field with 'TestValue123' on input >> nth=17
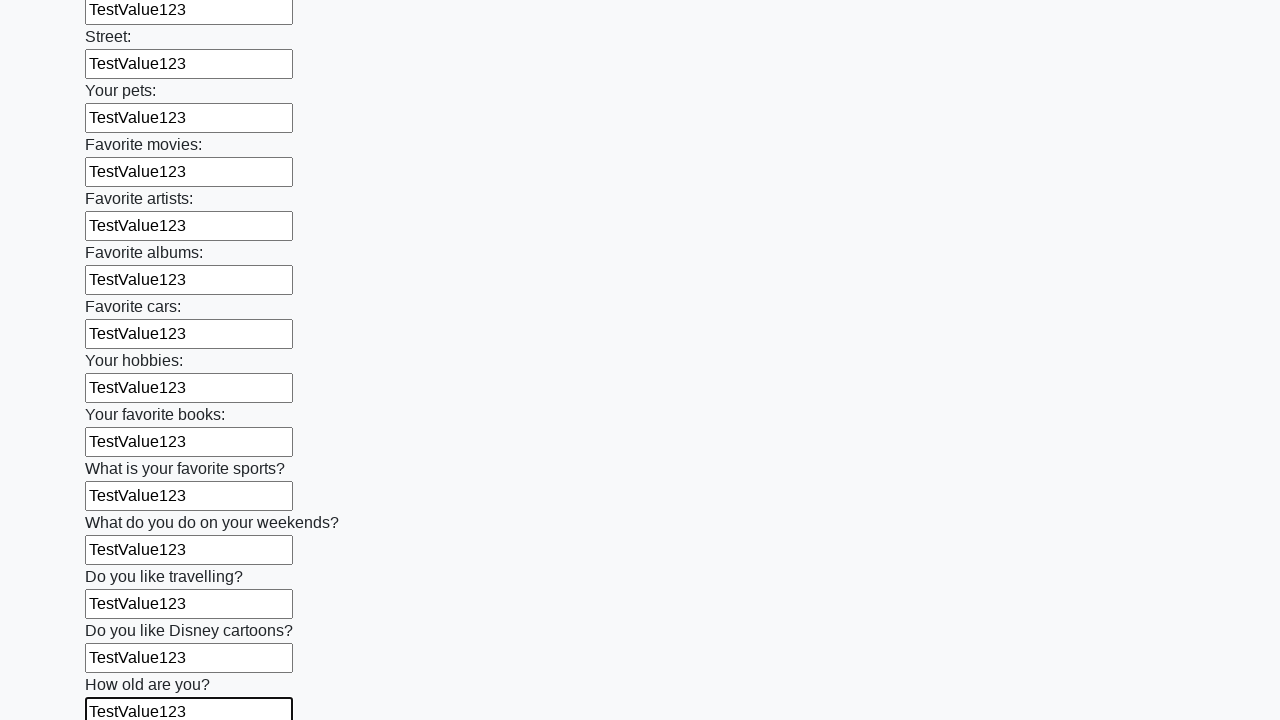

Filled input field with 'TestValue123' on input >> nth=18
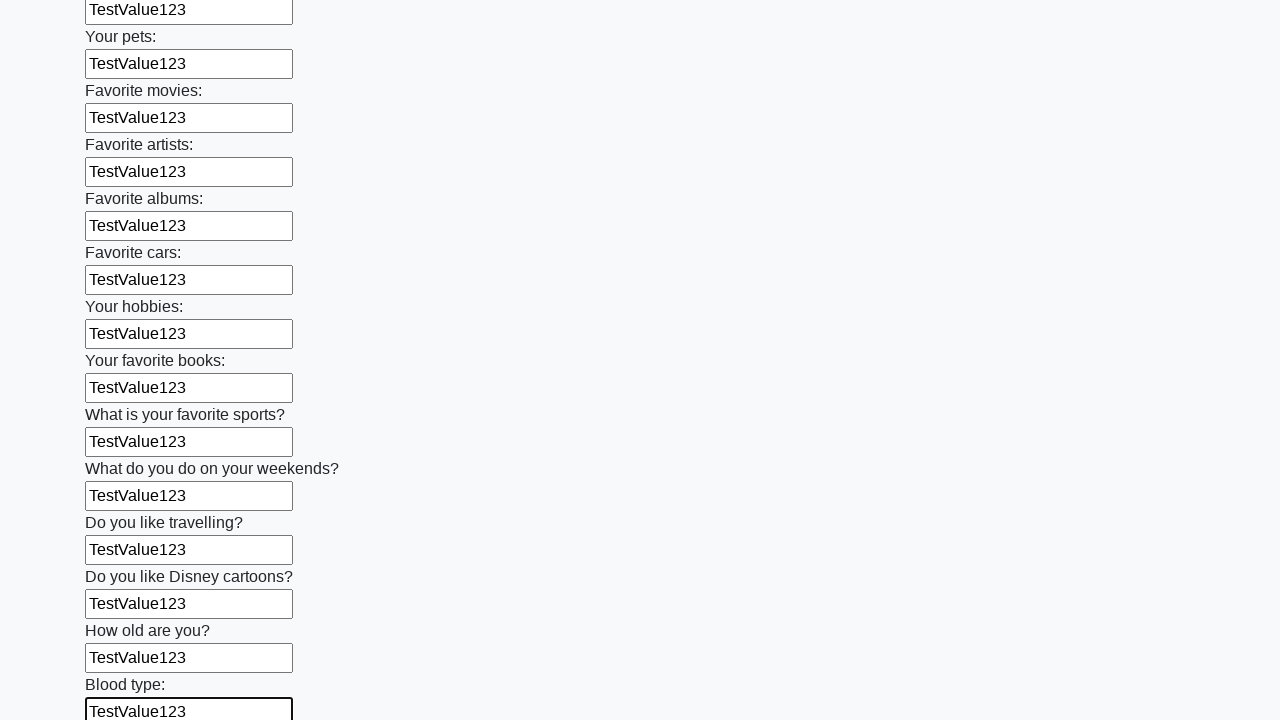

Filled input field with 'TestValue123' on input >> nth=19
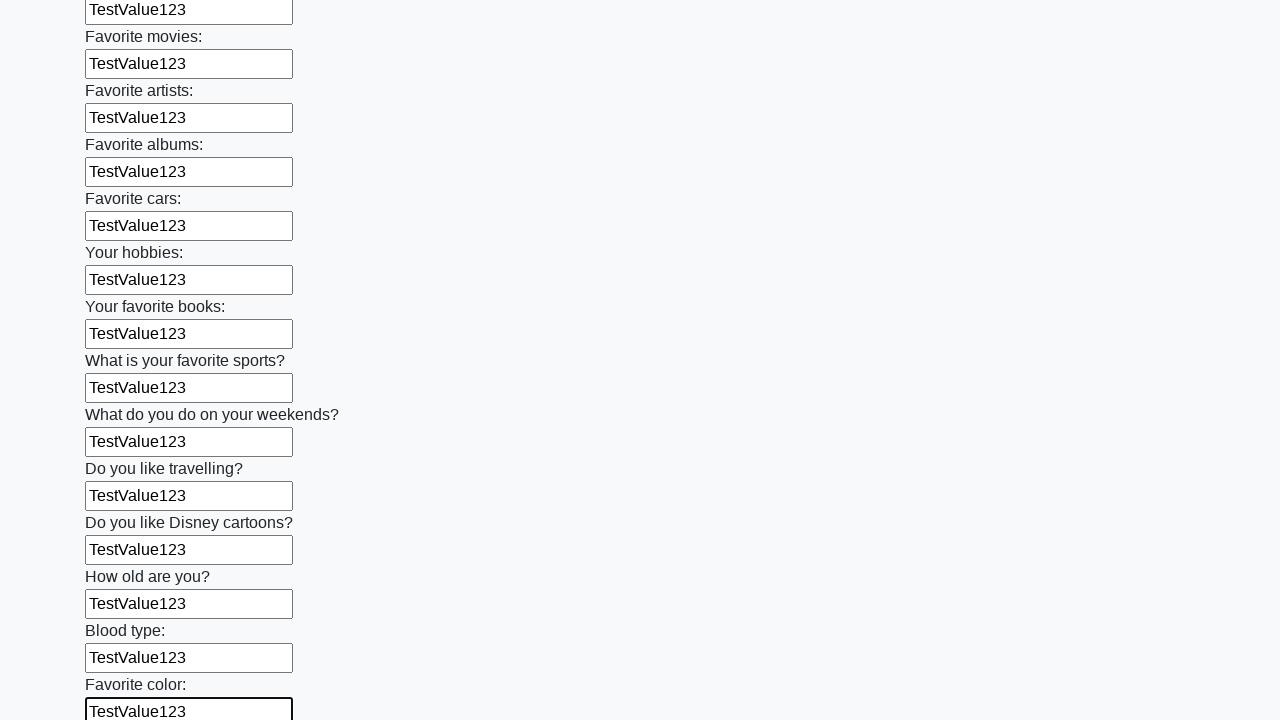

Filled input field with 'TestValue123' on input >> nth=20
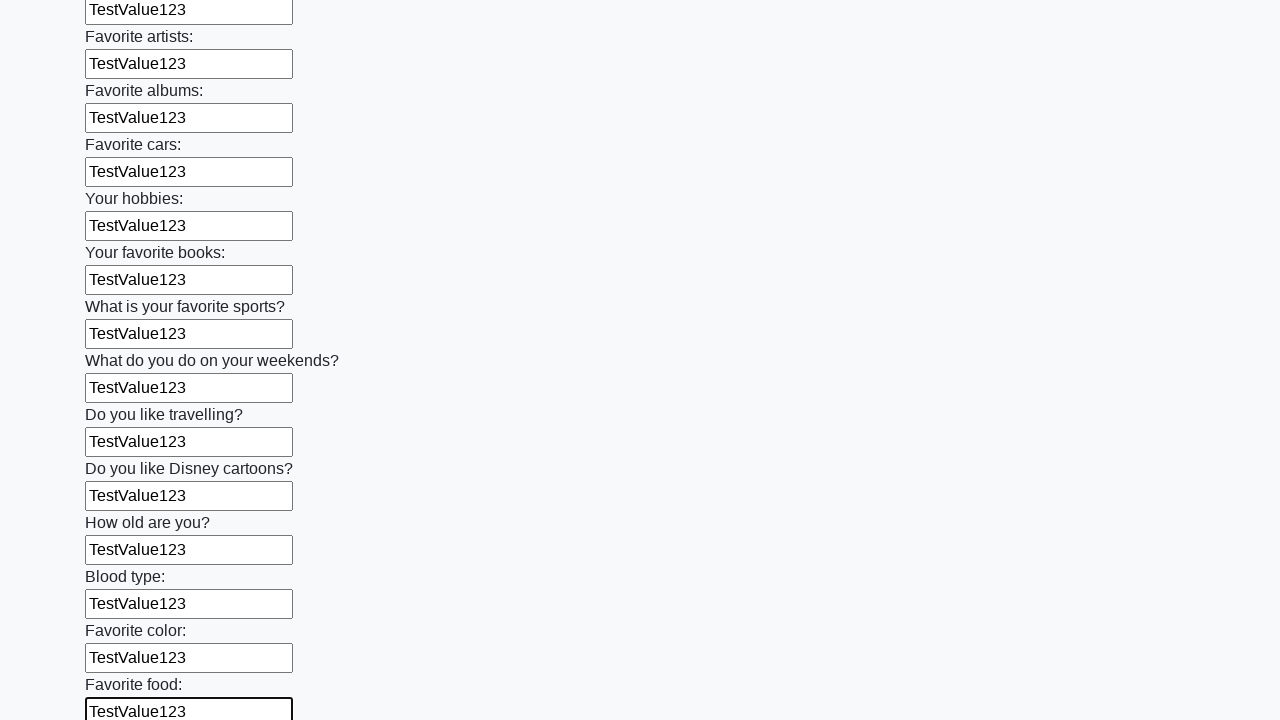

Filled input field with 'TestValue123' on input >> nth=21
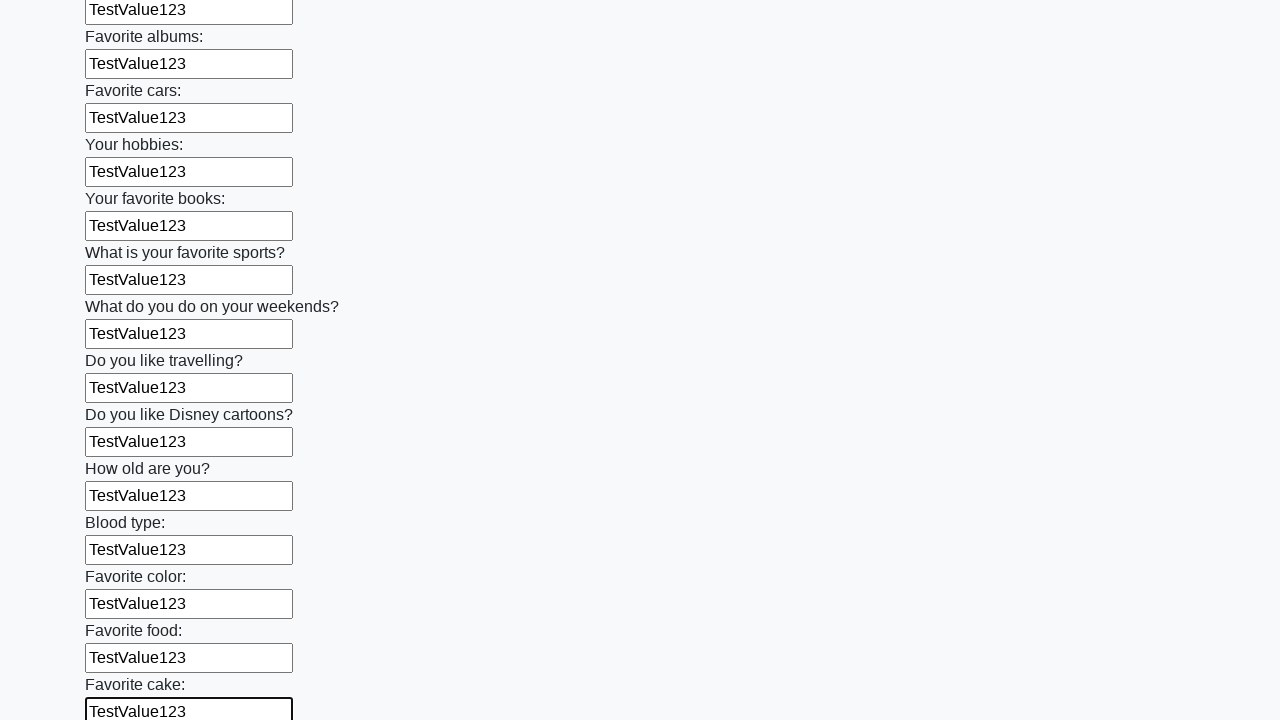

Filled input field with 'TestValue123' on input >> nth=22
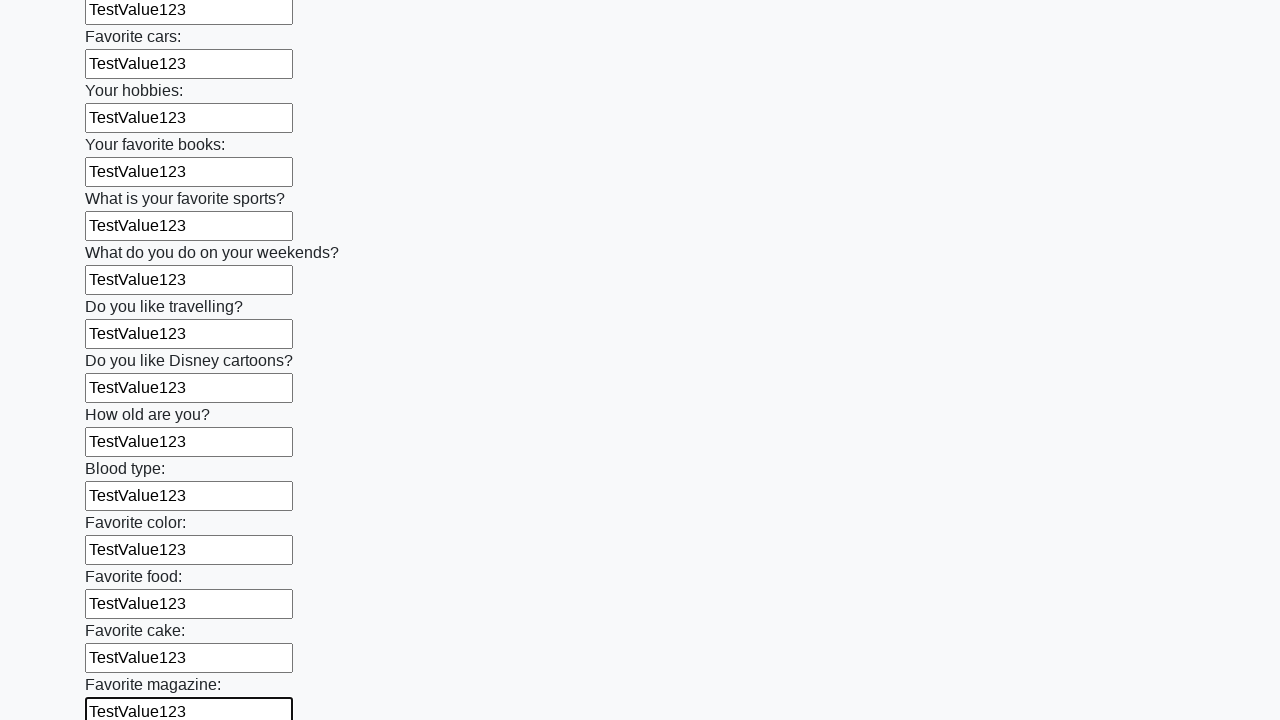

Filled input field with 'TestValue123' on input >> nth=23
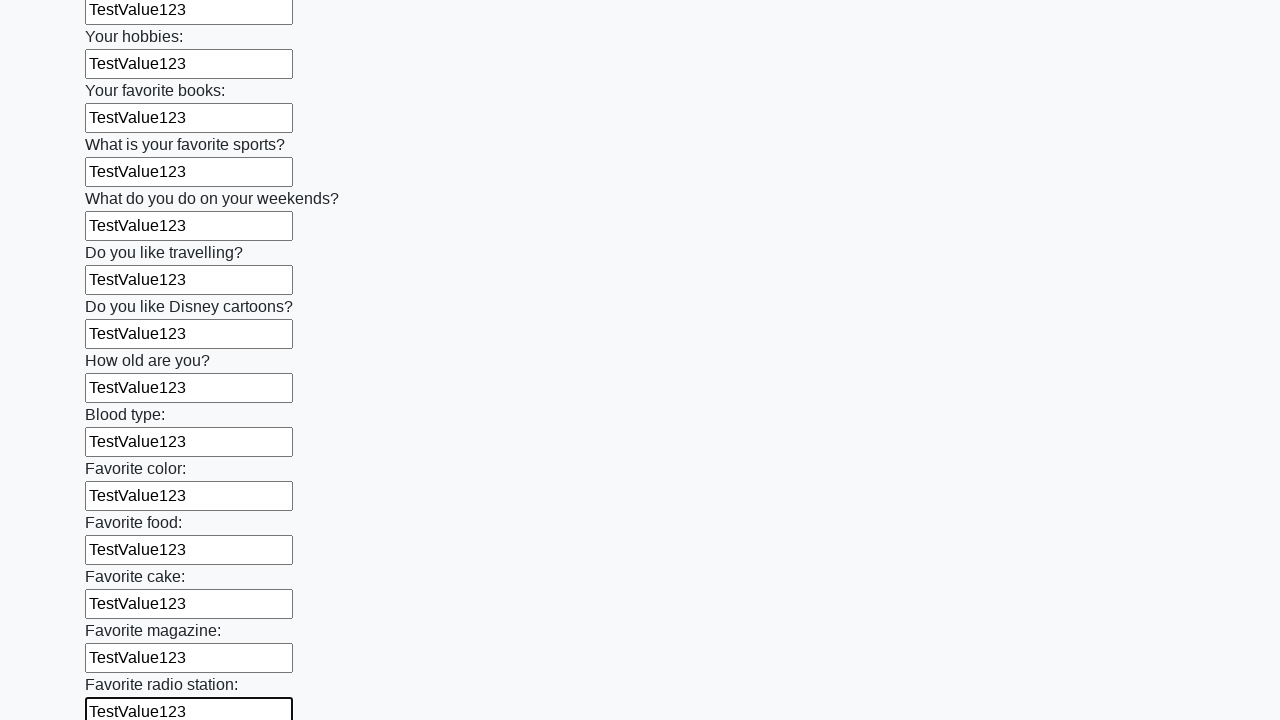

Filled input field with 'TestValue123' on input >> nth=24
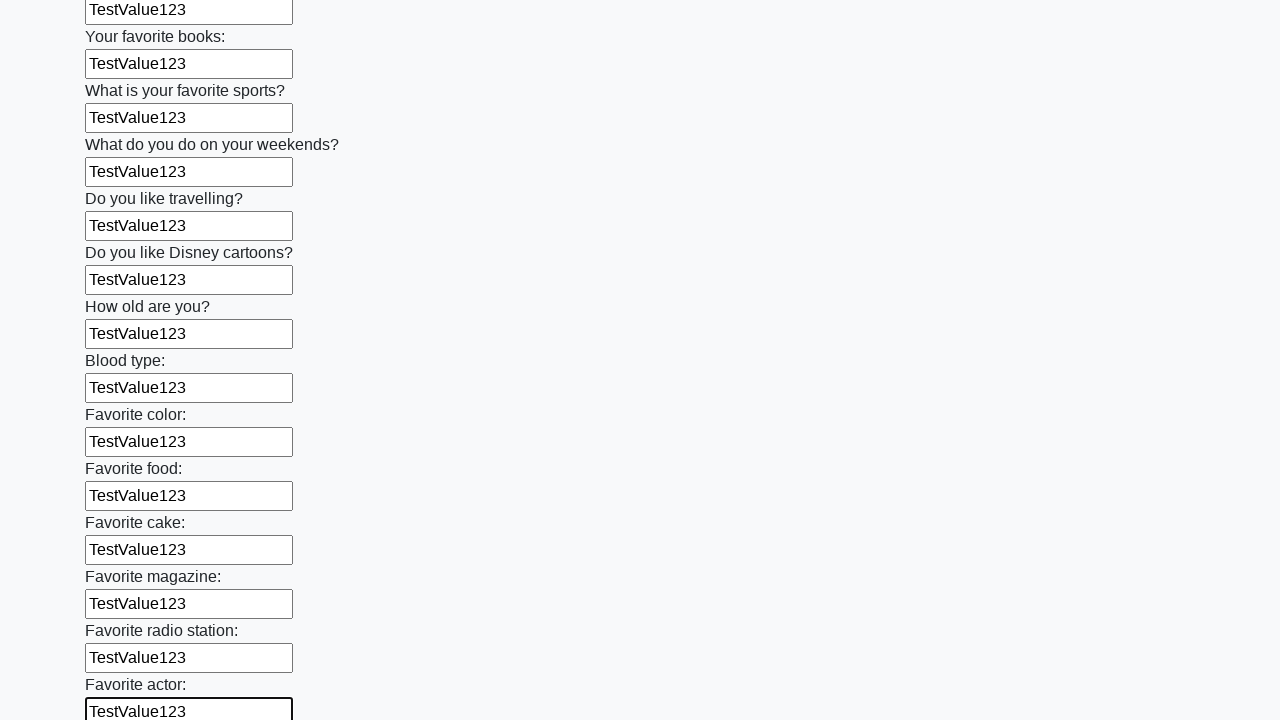

Filled input field with 'TestValue123' on input >> nth=25
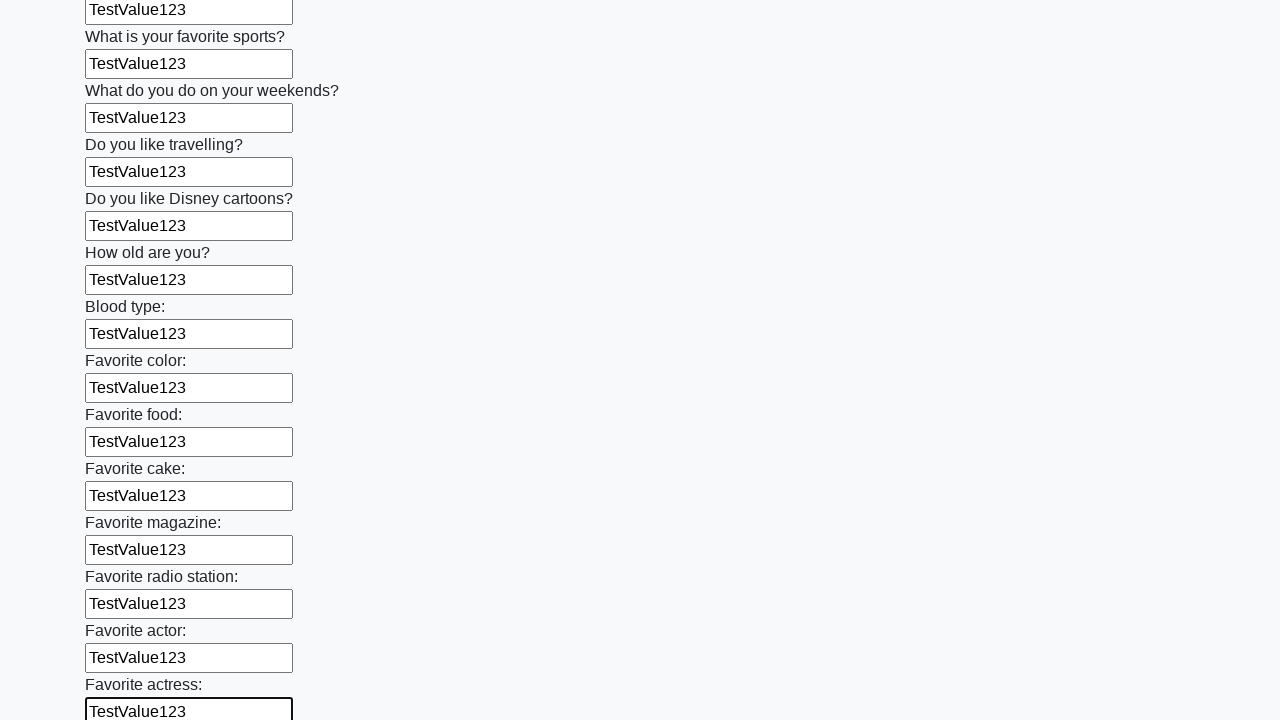

Filled input field with 'TestValue123' on input >> nth=26
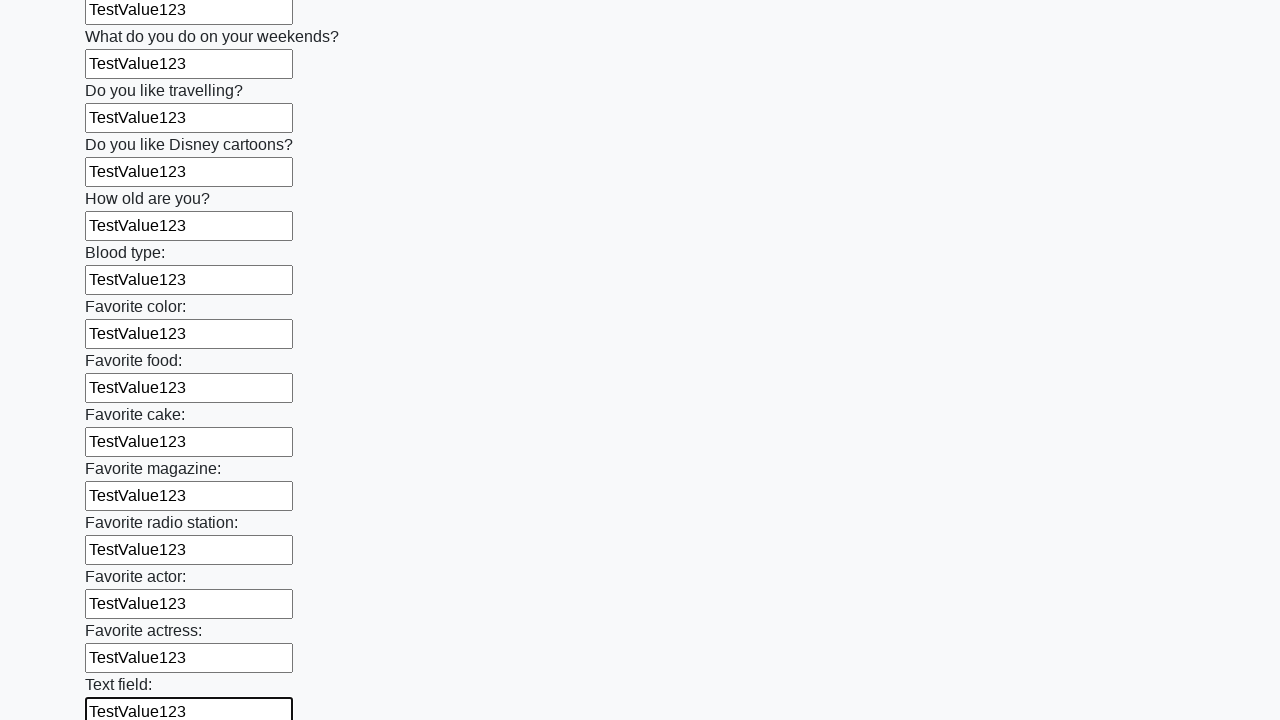

Filled input field with 'TestValue123' on input >> nth=27
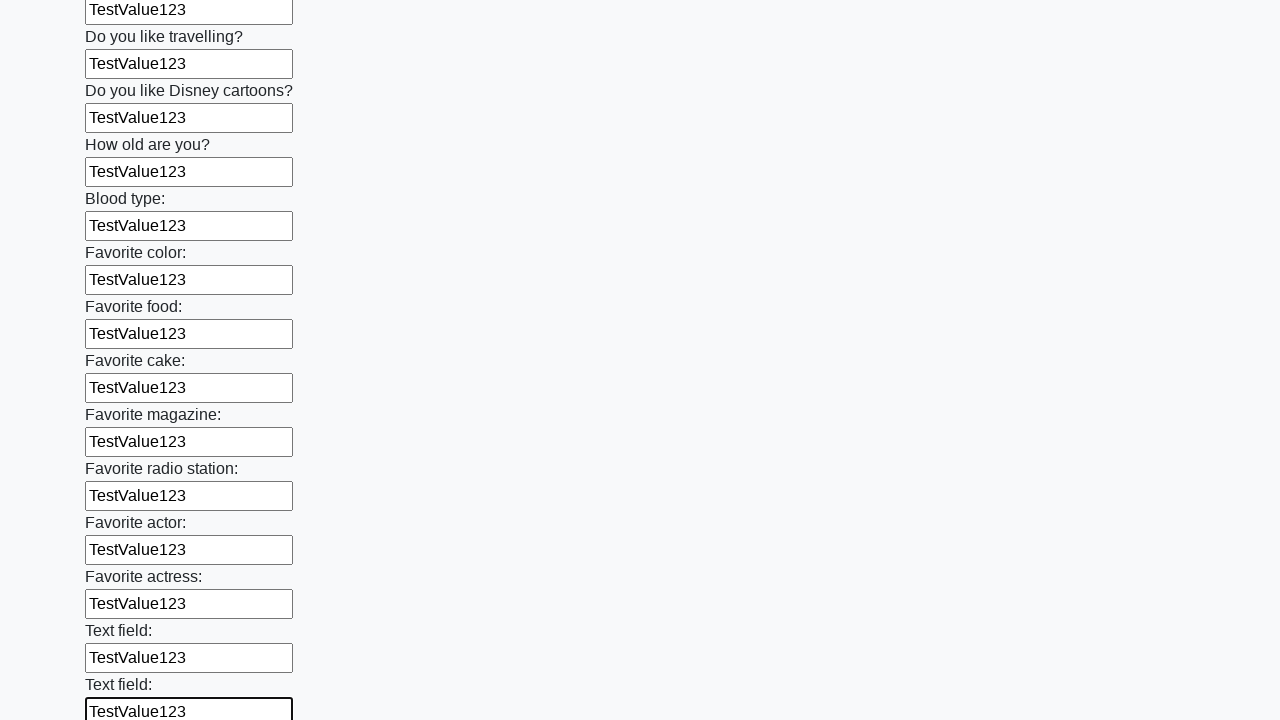

Filled input field with 'TestValue123' on input >> nth=28
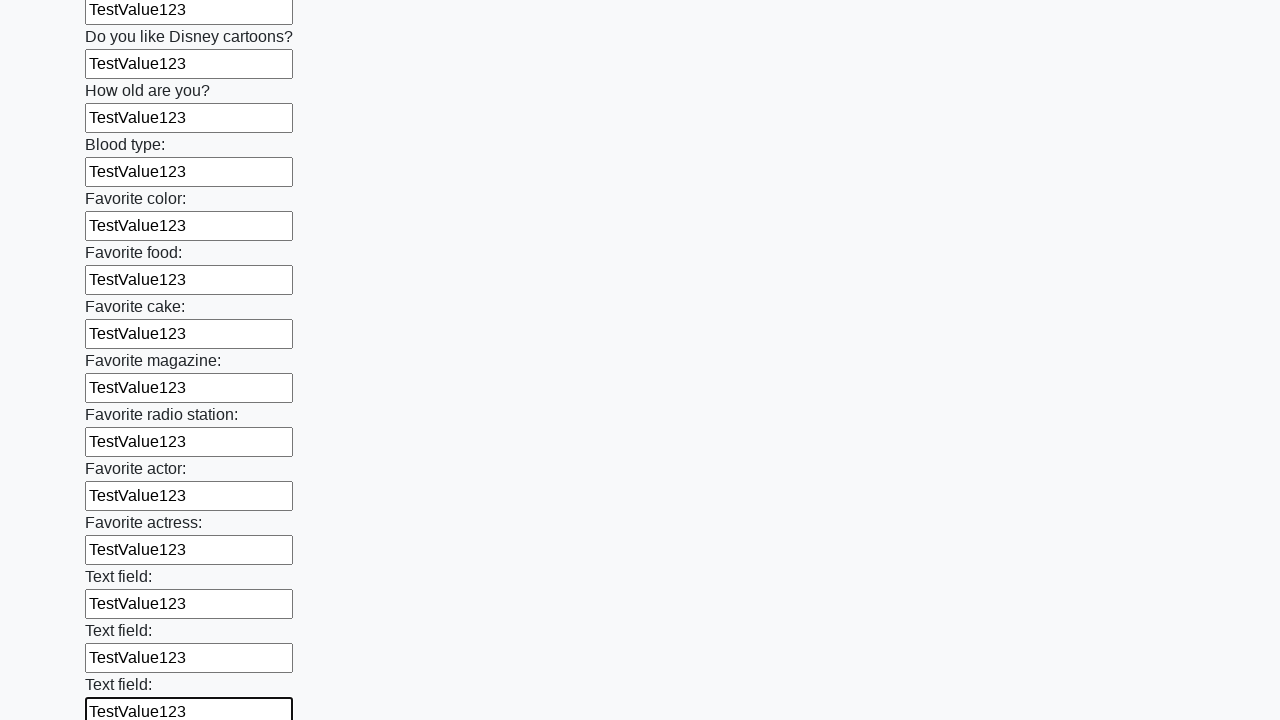

Filled input field with 'TestValue123' on input >> nth=29
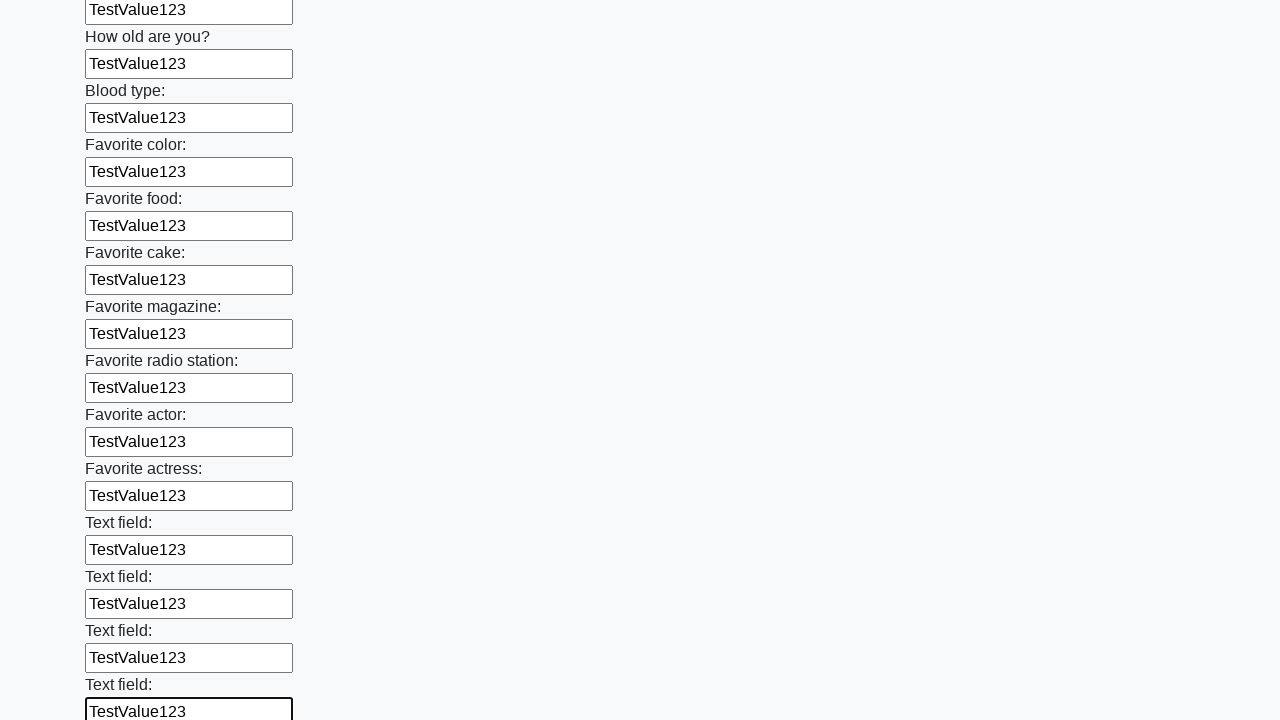

Filled input field with 'TestValue123' on input >> nth=30
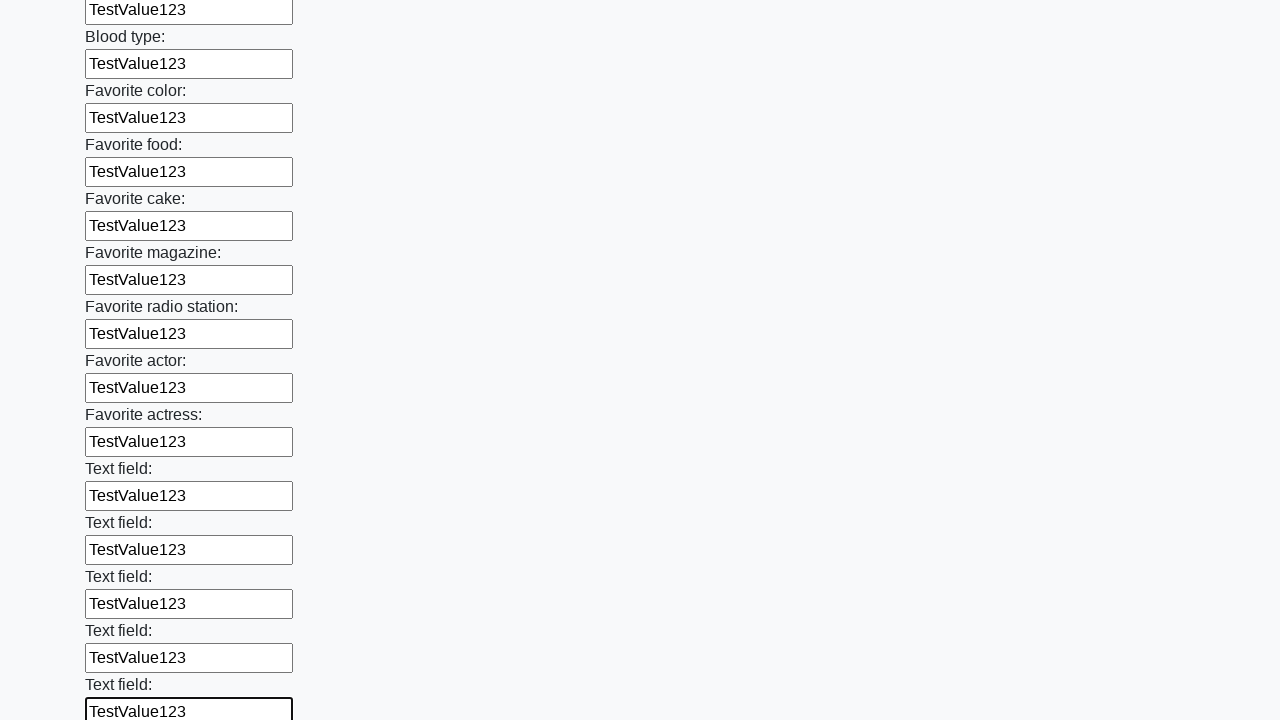

Filled input field with 'TestValue123' on input >> nth=31
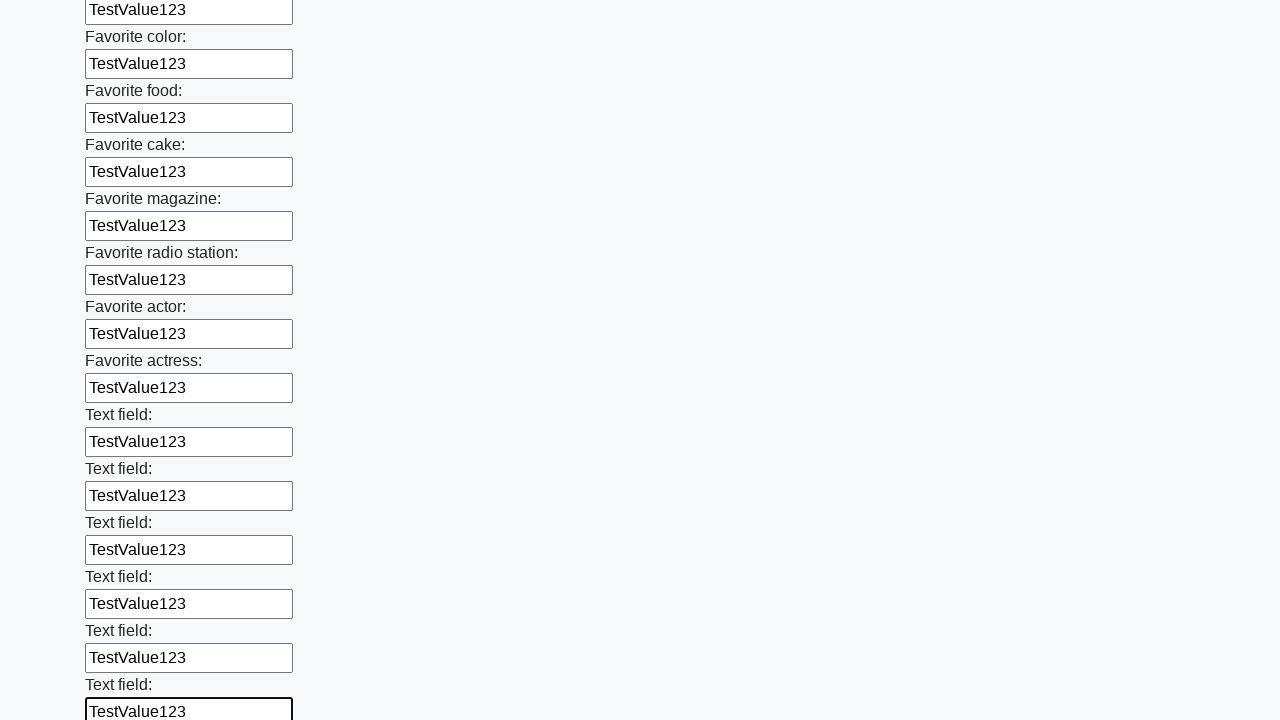

Filled input field with 'TestValue123' on input >> nth=32
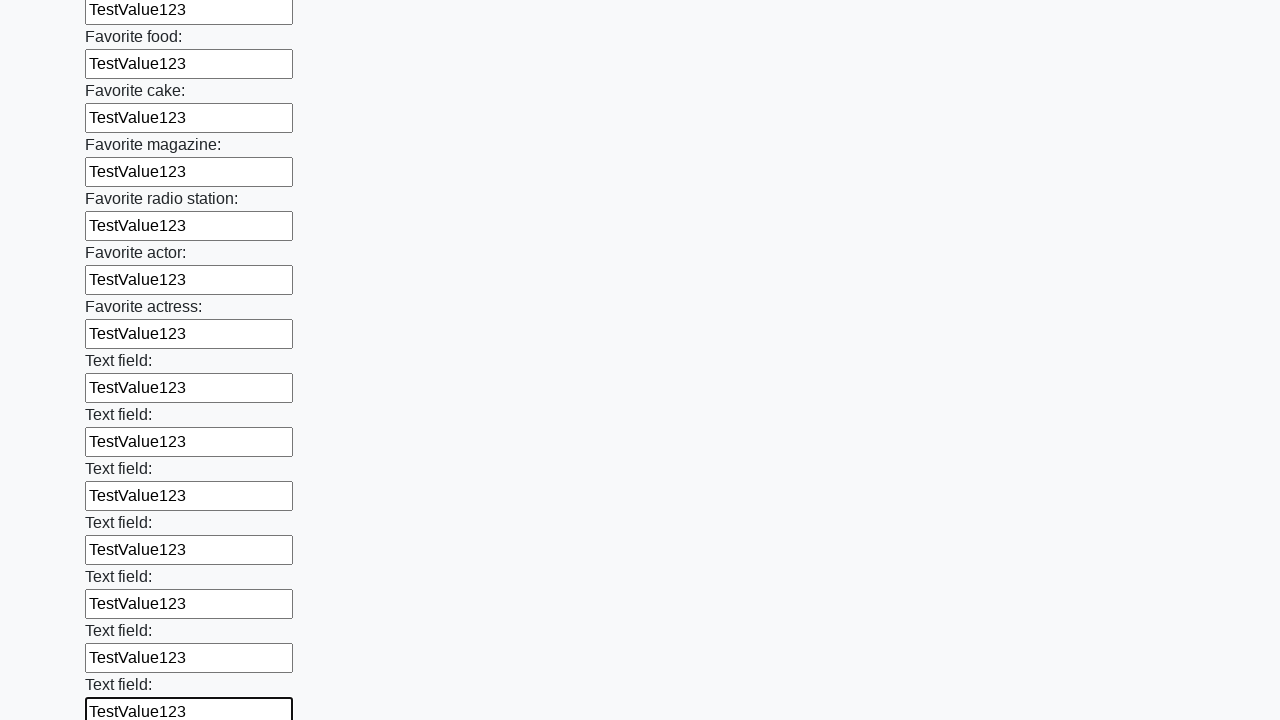

Filled input field with 'TestValue123' on input >> nth=33
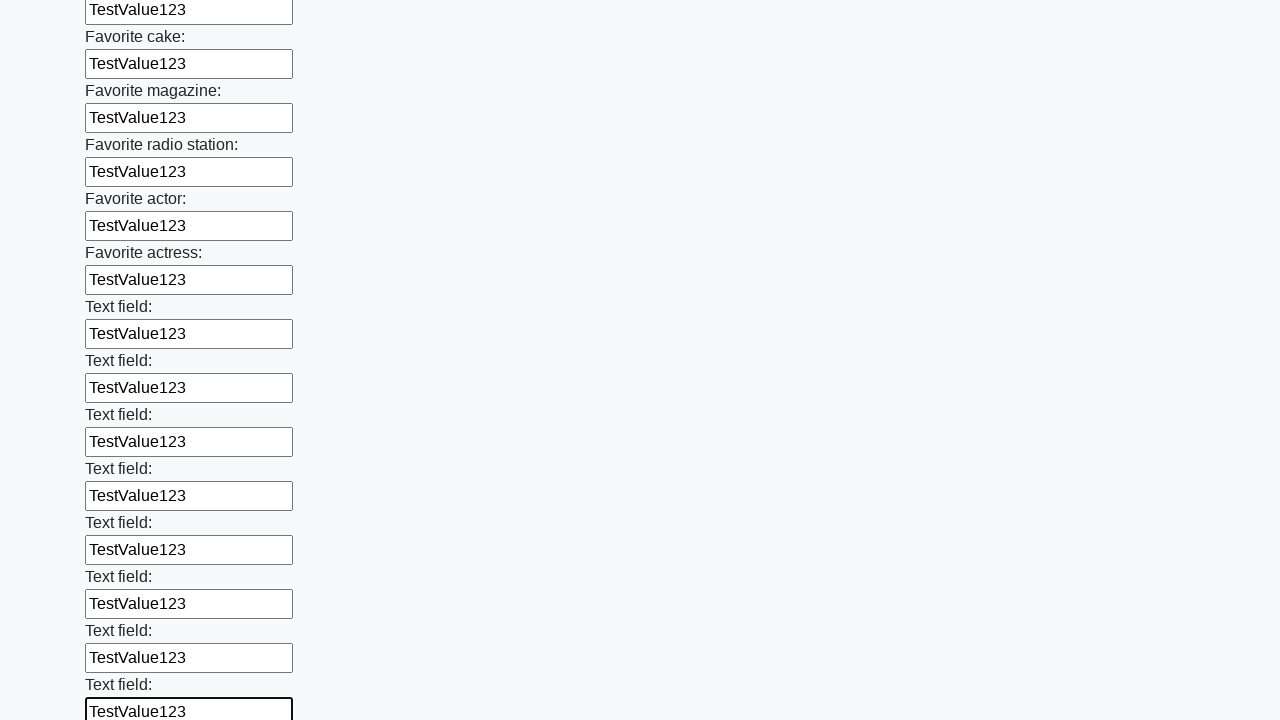

Filled input field with 'TestValue123' on input >> nth=34
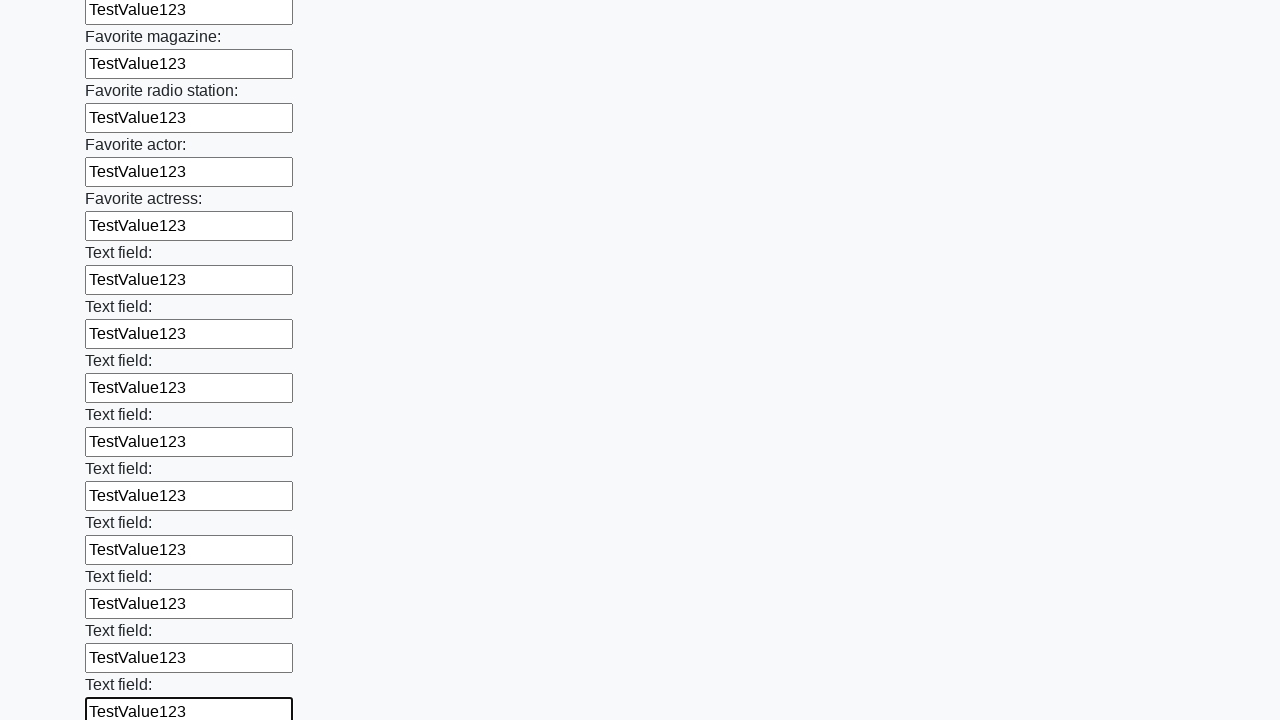

Filled input field with 'TestValue123' on input >> nth=35
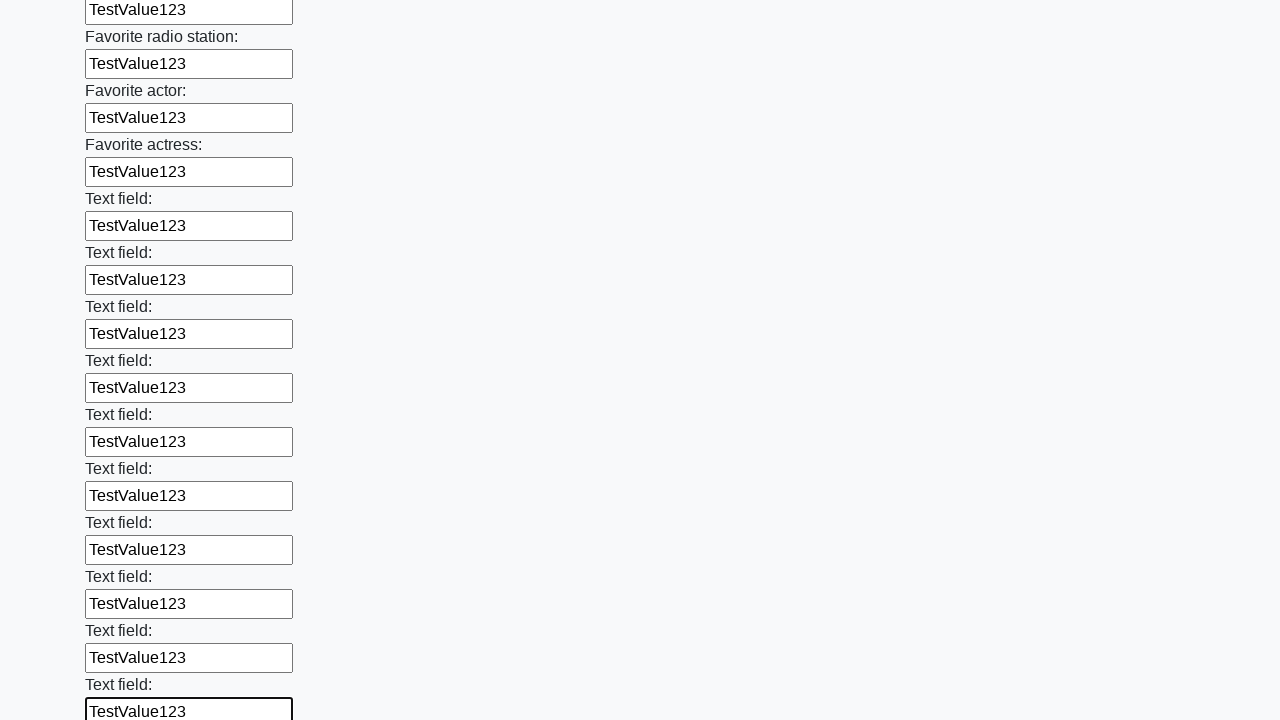

Filled input field with 'TestValue123' on input >> nth=36
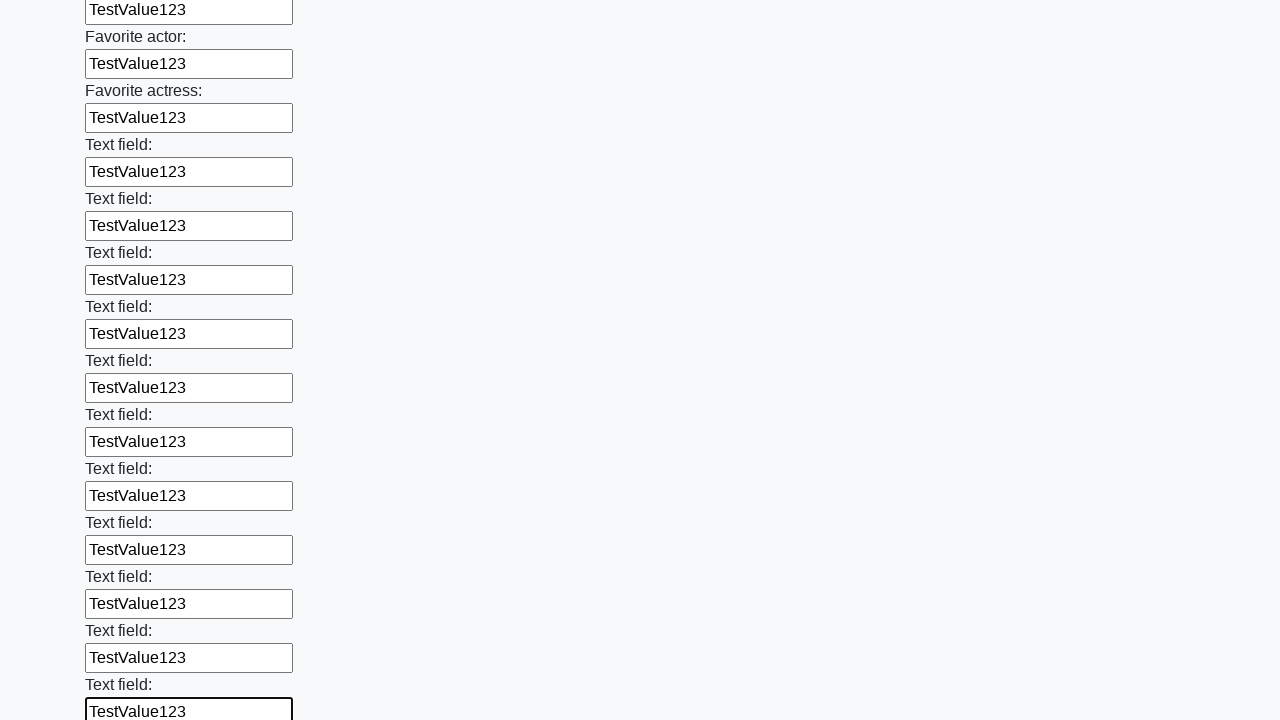

Filled input field with 'TestValue123' on input >> nth=37
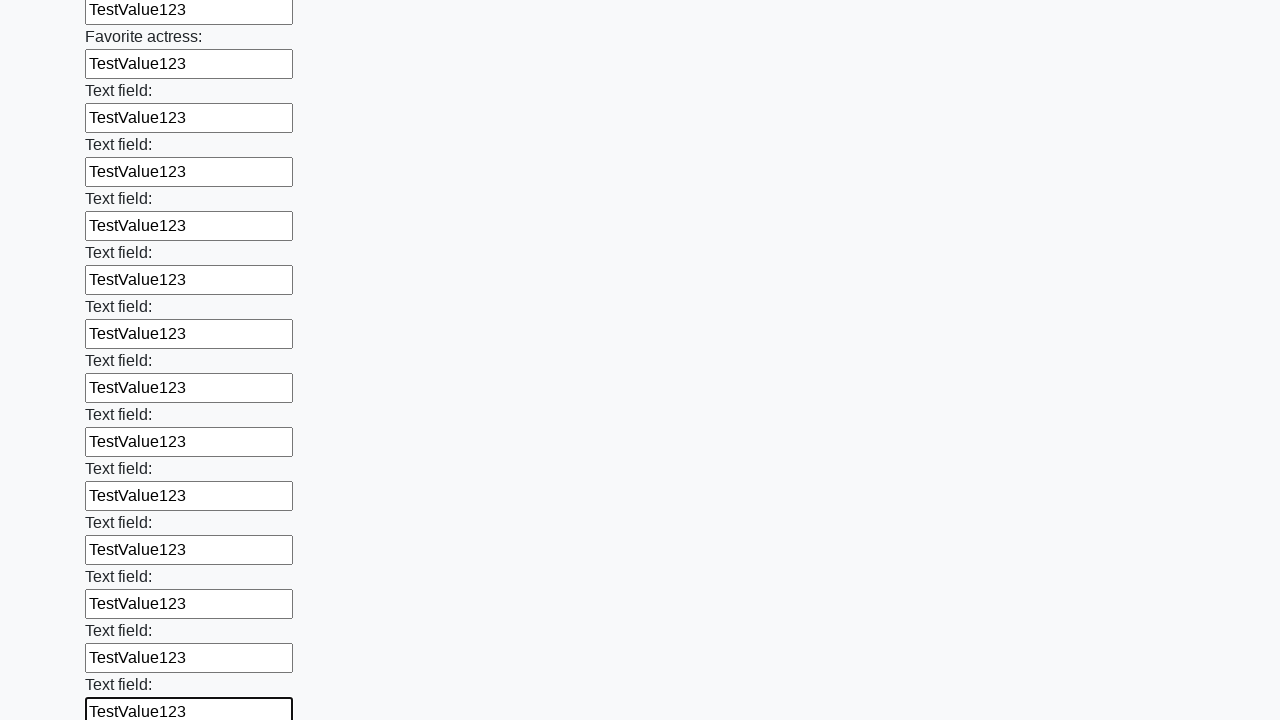

Filled input field with 'TestValue123' on input >> nth=38
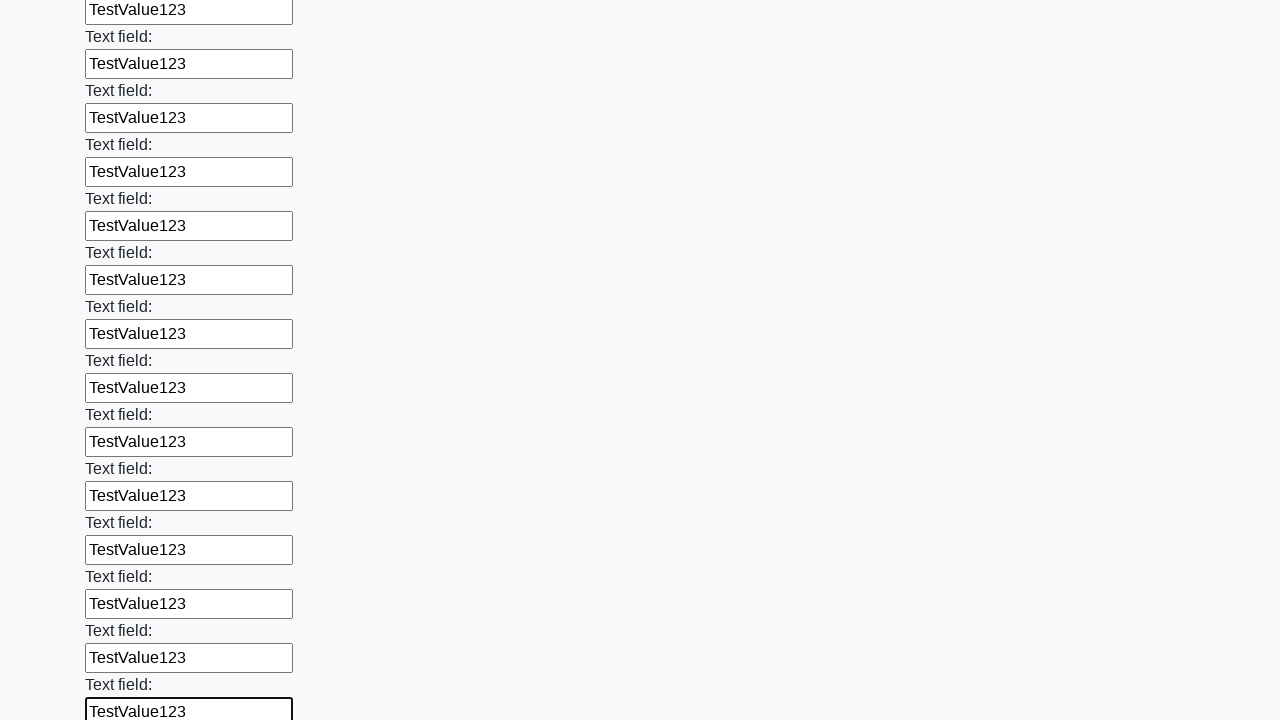

Filled input field with 'TestValue123' on input >> nth=39
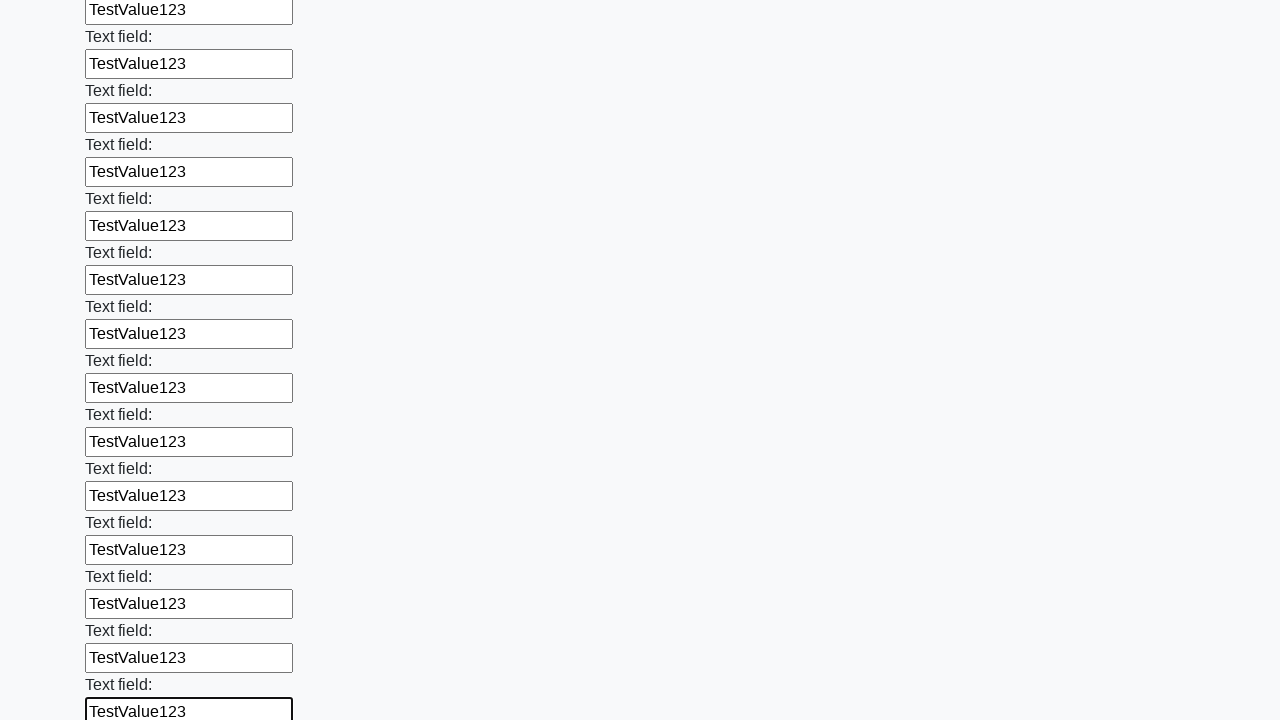

Filled input field with 'TestValue123' on input >> nth=40
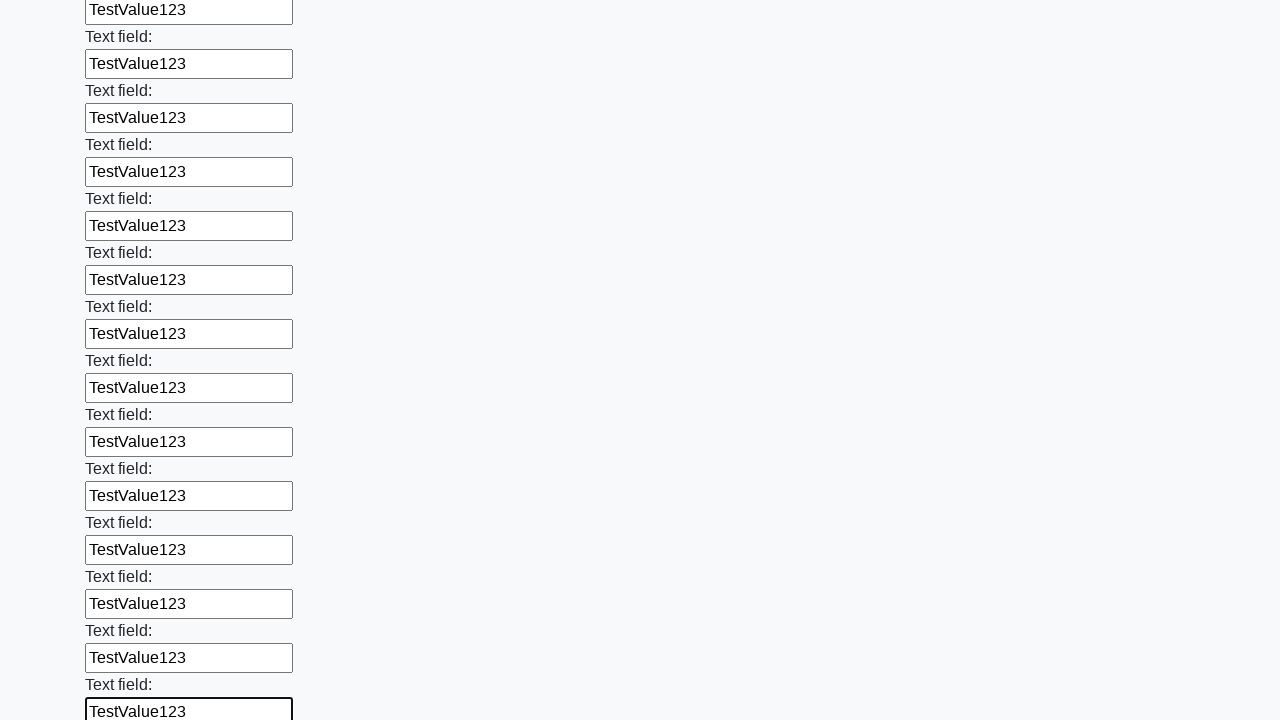

Filled input field with 'TestValue123' on input >> nth=41
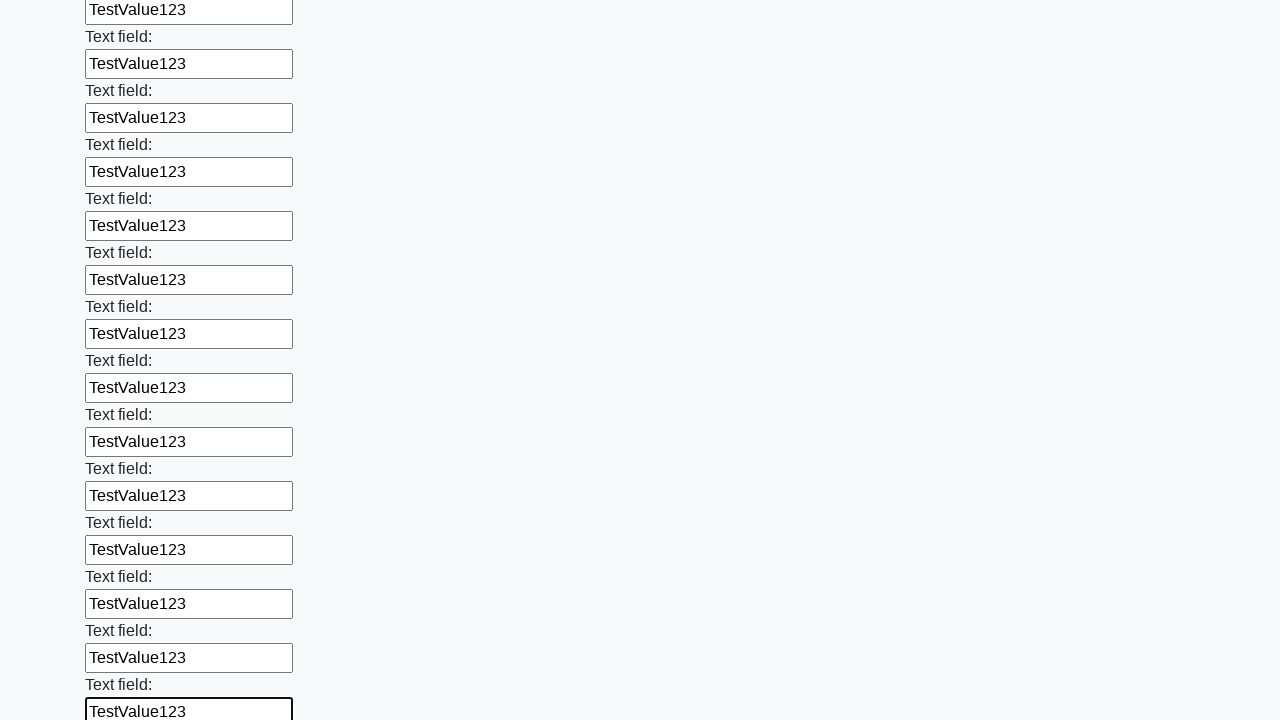

Filled input field with 'TestValue123' on input >> nth=42
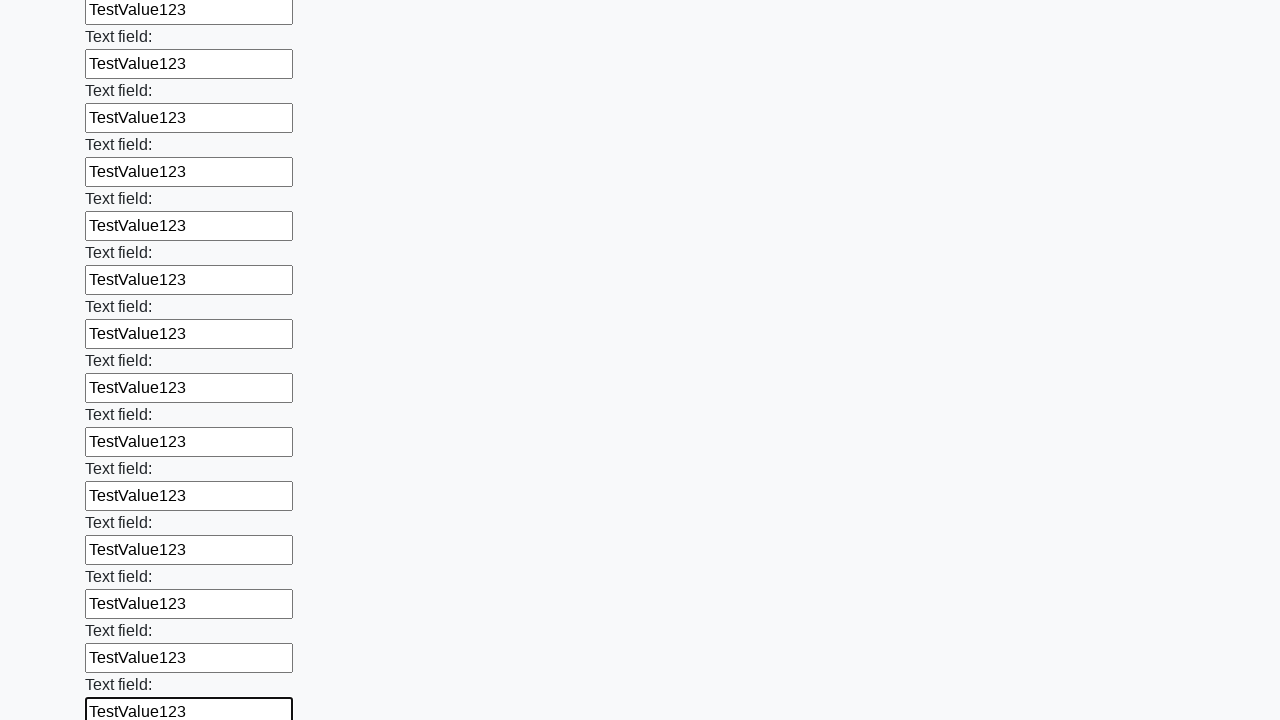

Filled input field with 'TestValue123' on input >> nth=43
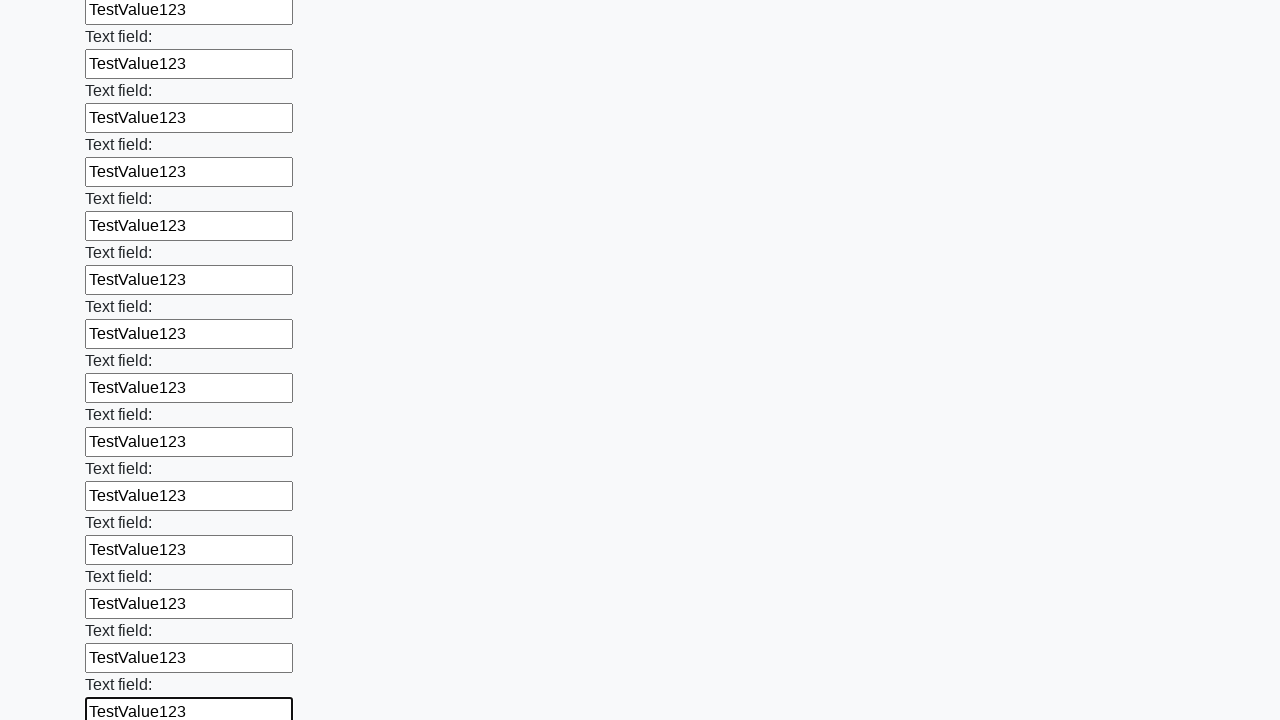

Filled input field with 'TestValue123' on input >> nth=44
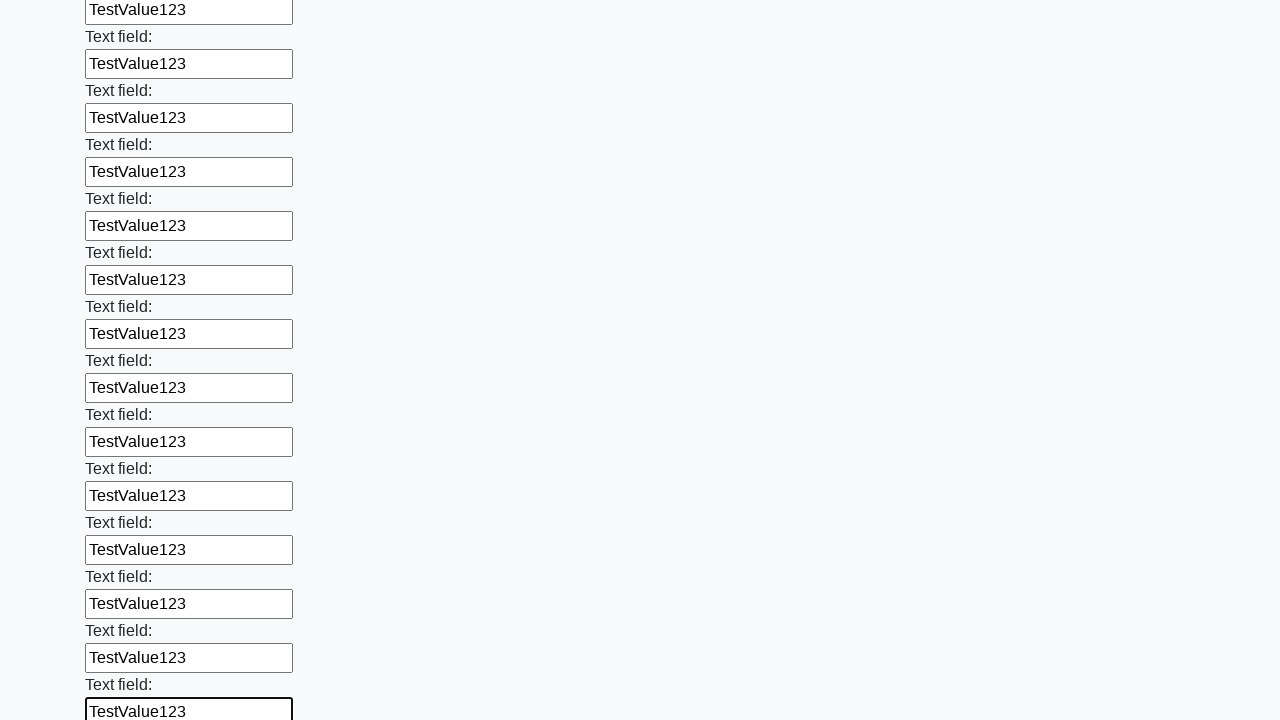

Filled input field with 'TestValue123' on input >> nth=45
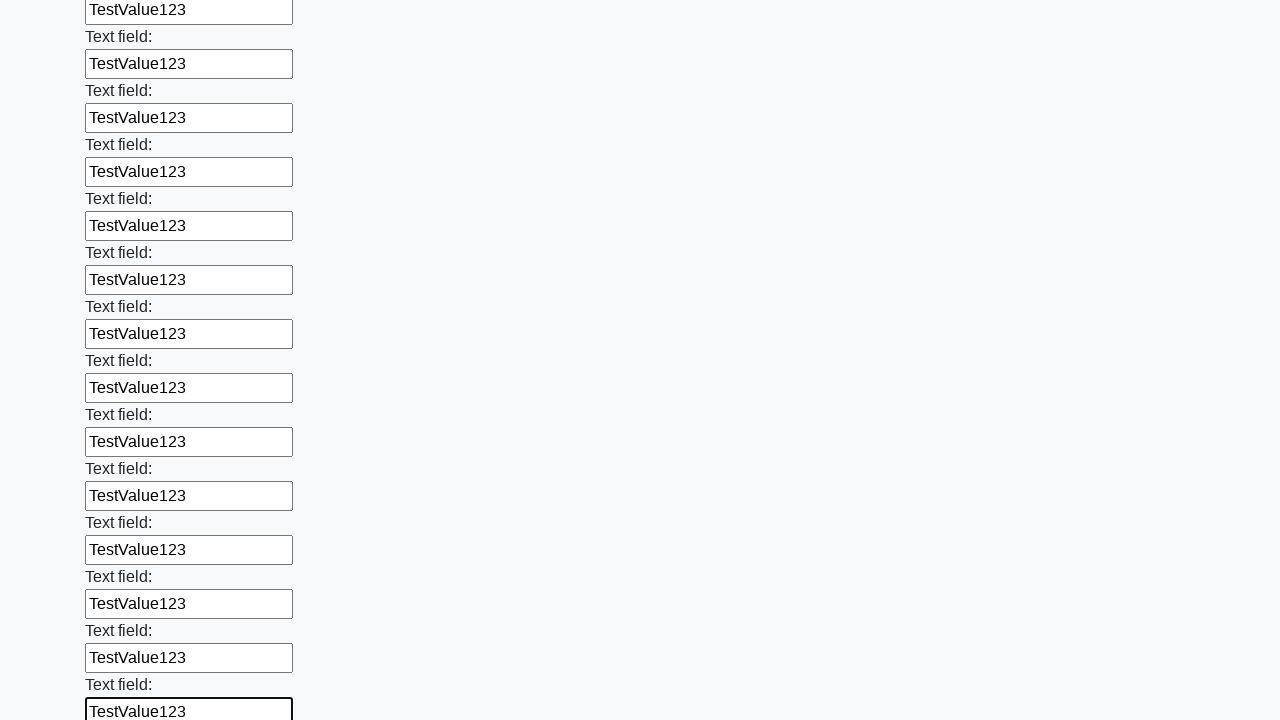

Filled input field with 'TestValue123' on input >> nth=46
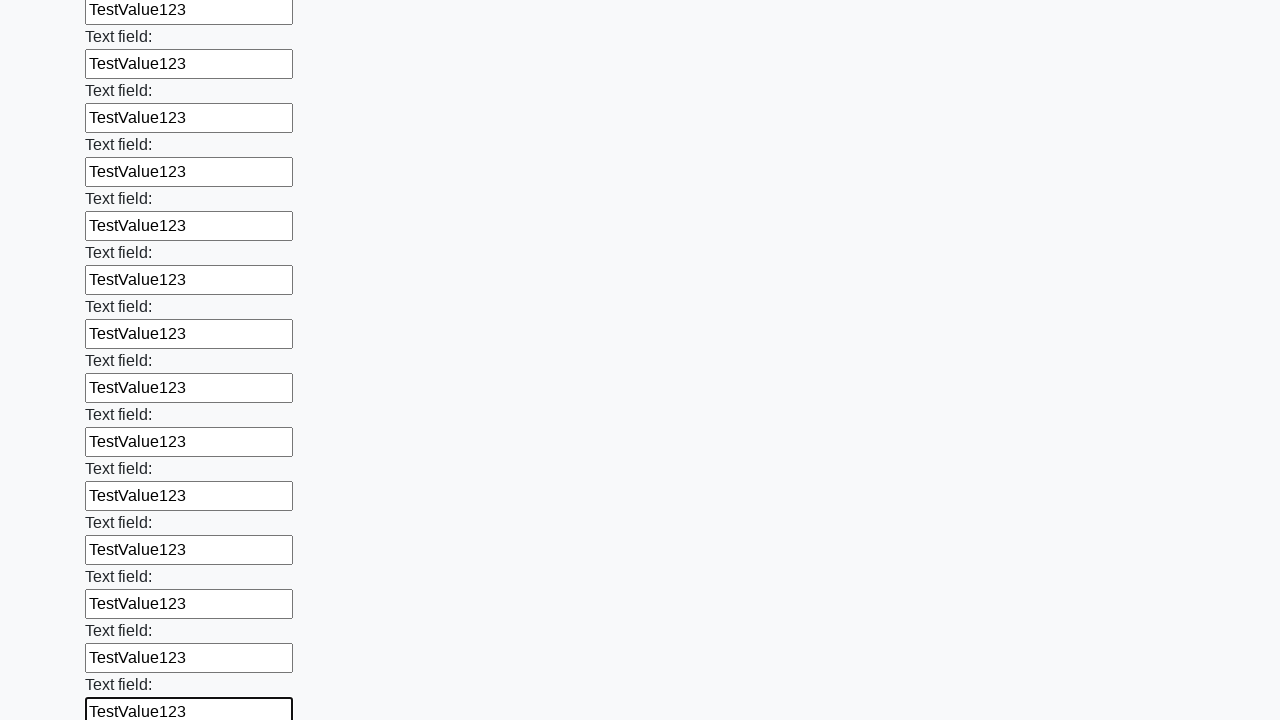

Filled input field with 'TestValue123' on input >> nth=47
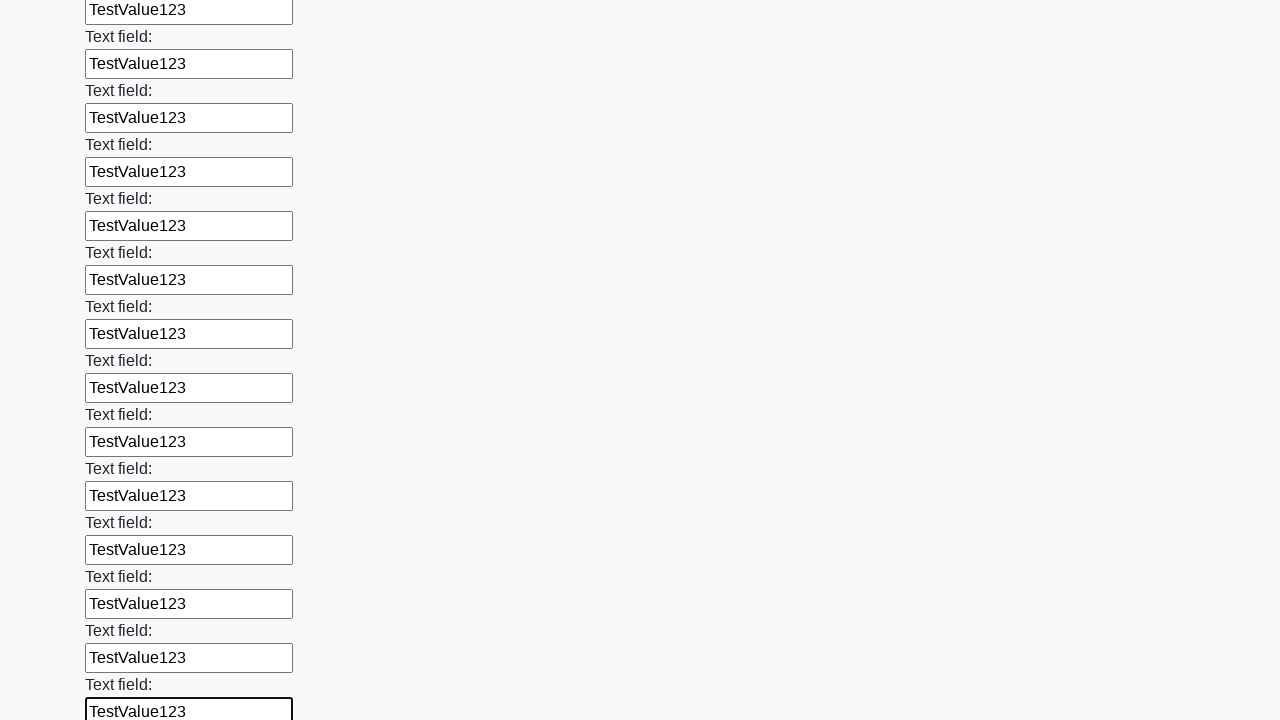

Filled input field with 'TestValue123' on input >> nth=48
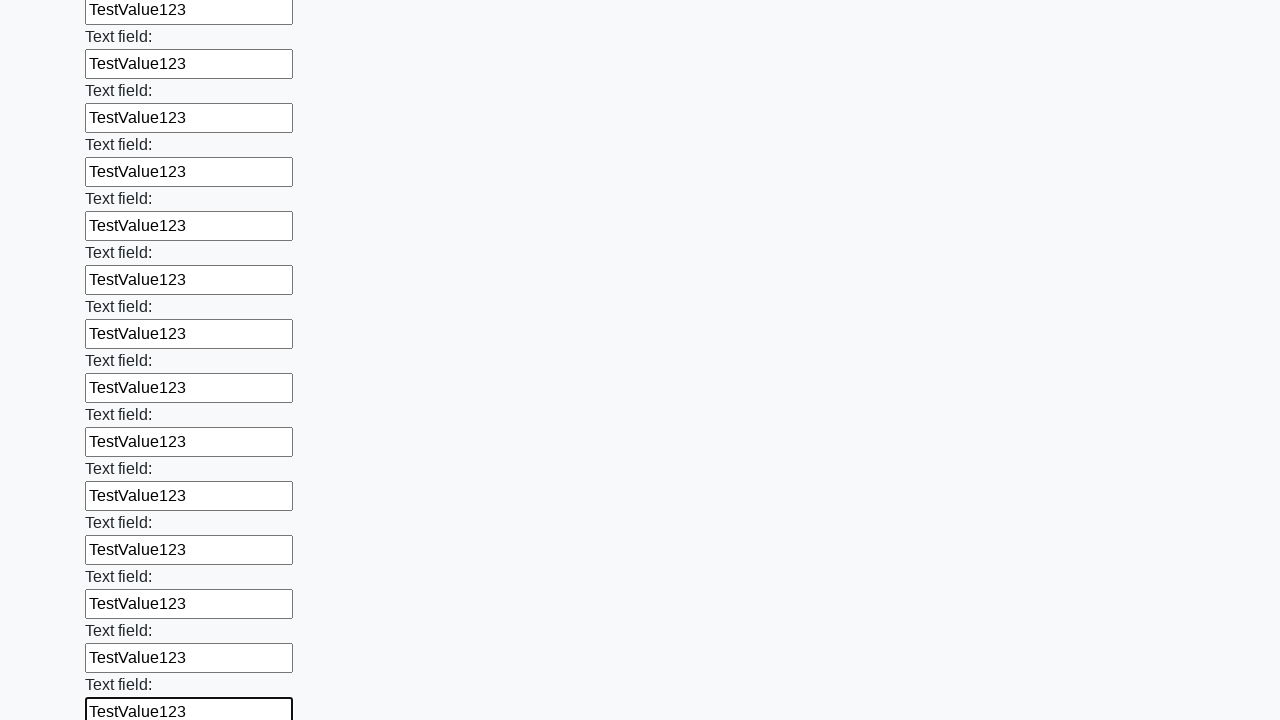

Filled input field with 'TestValue123' on input >> nth=49
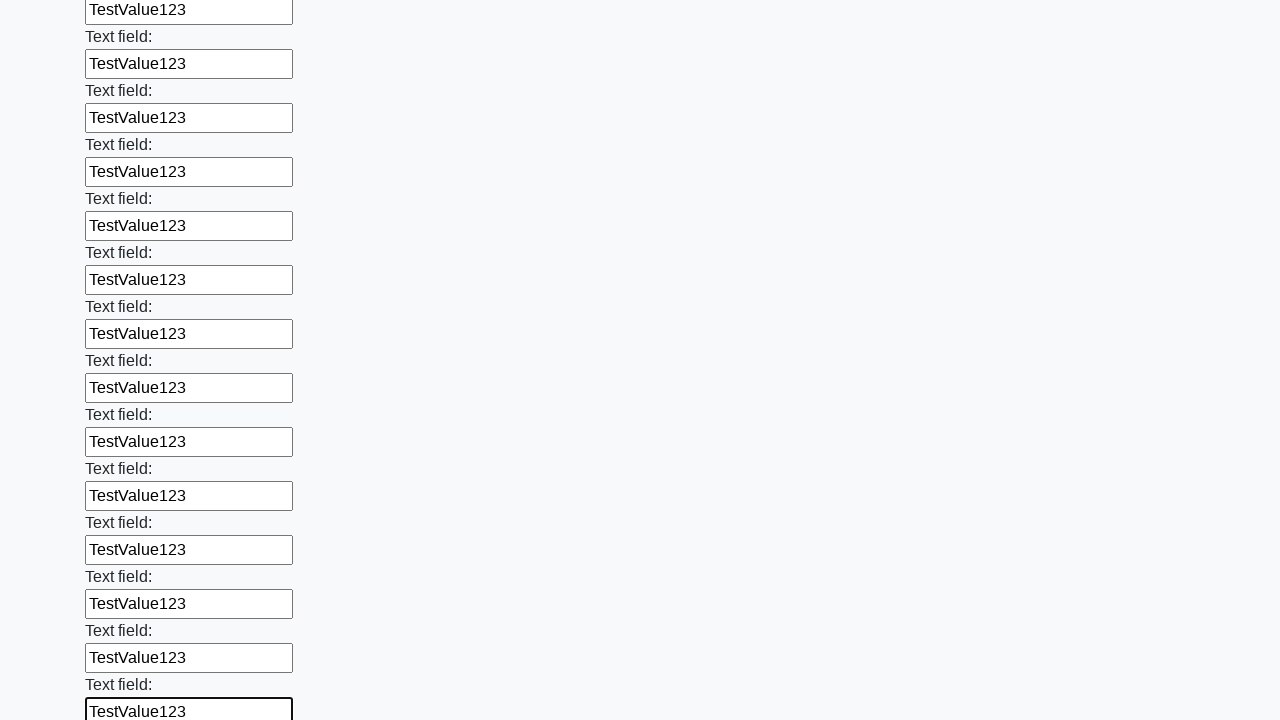

Filled input field with 'TestValue123' on input >> nth=50
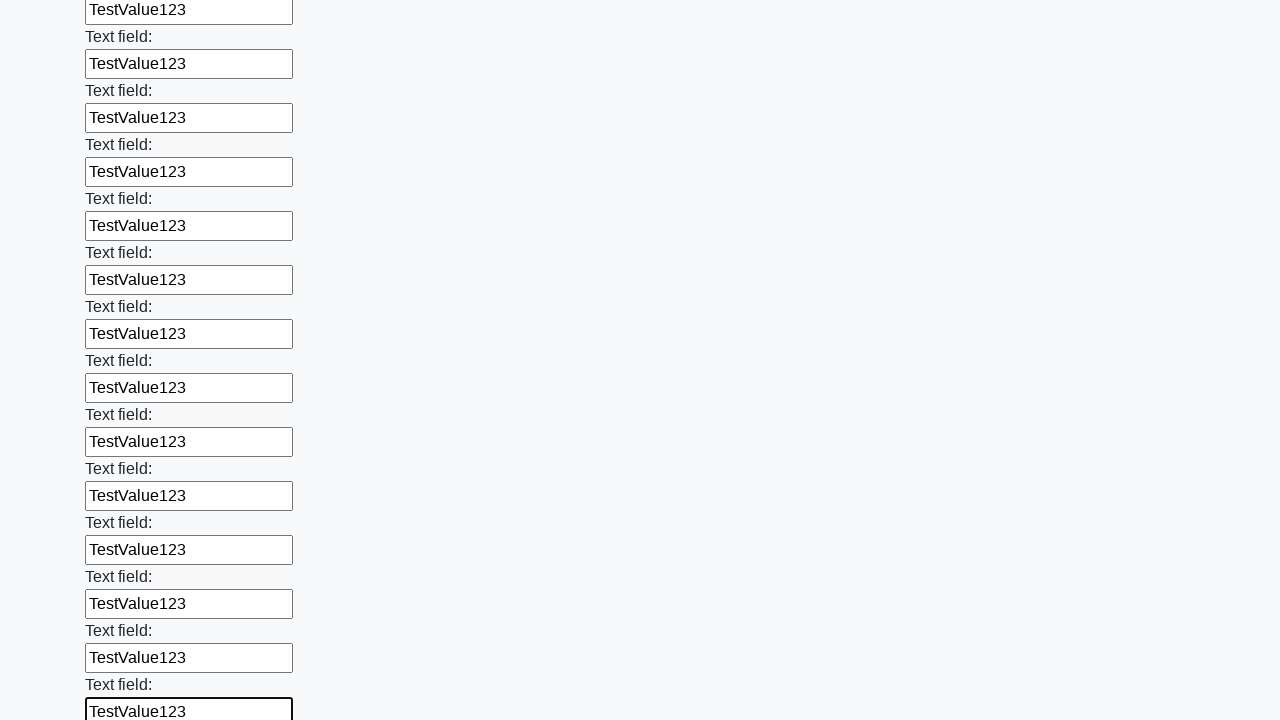

Filled input field with 'TestValue123' on input >> nth=51
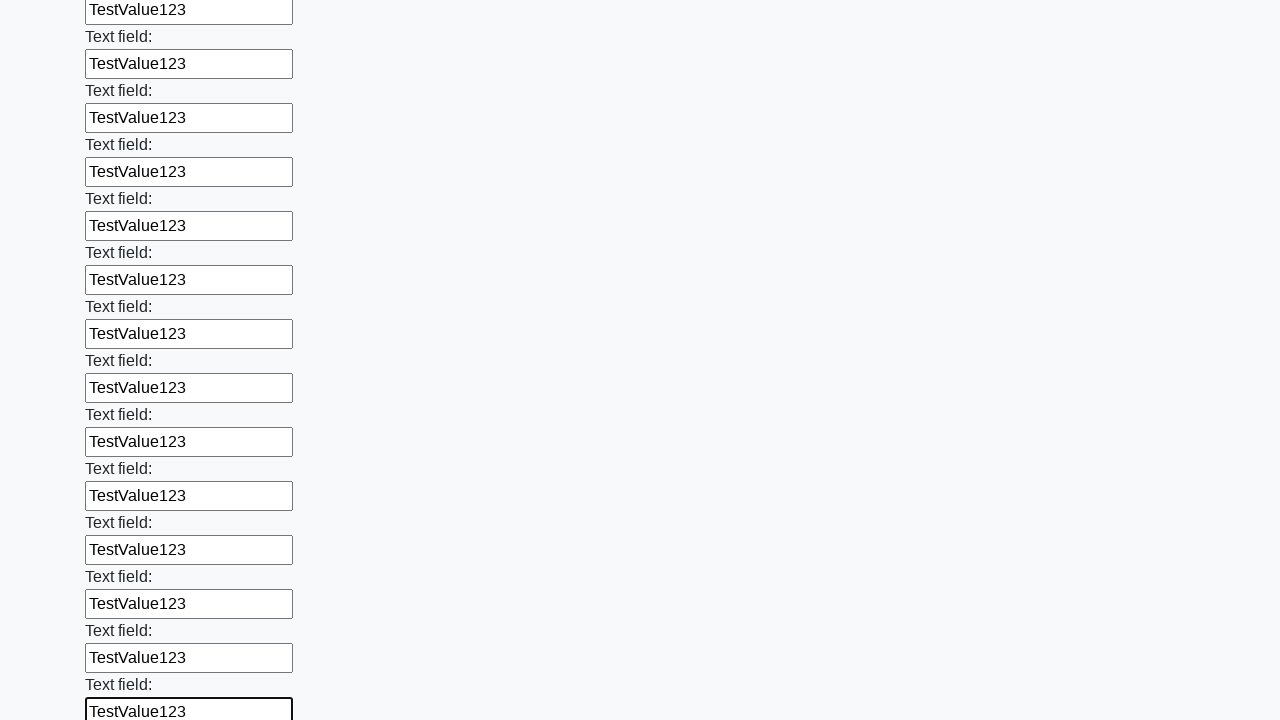

Filled input field with 'TestValue123' on input >> nth=52
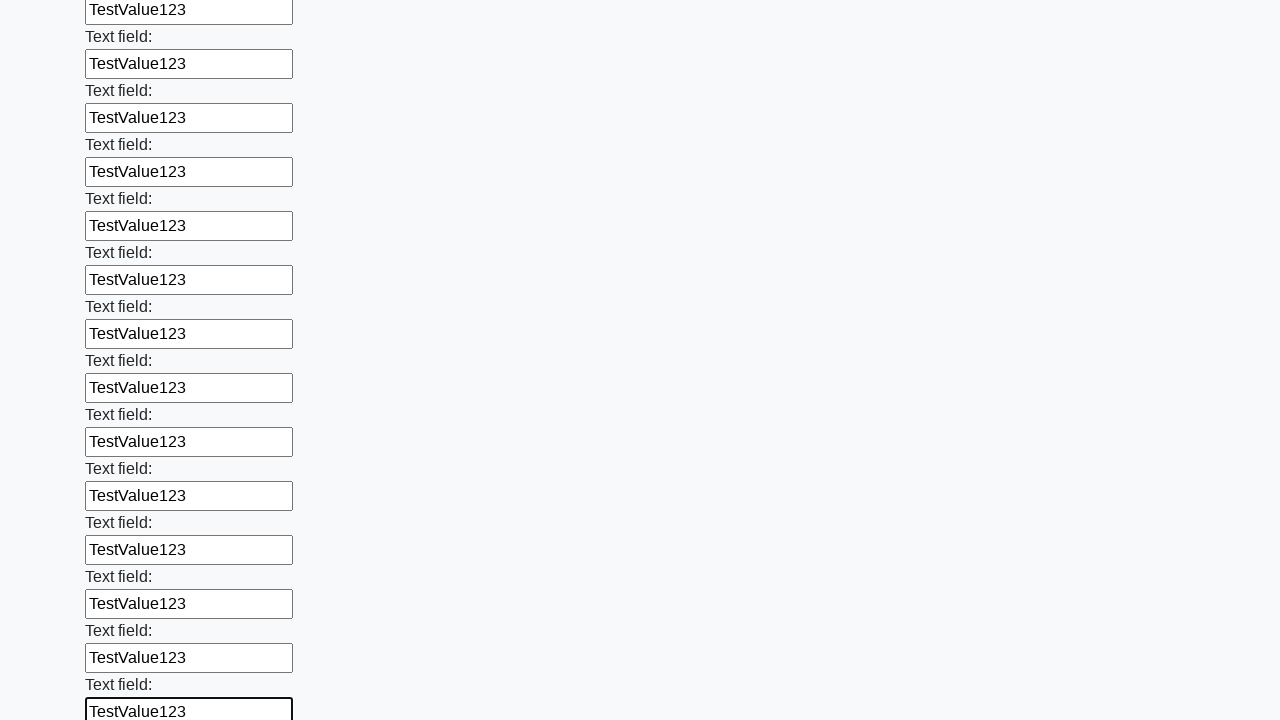

Filled input field with 'TestValue123' on input >> nth=53
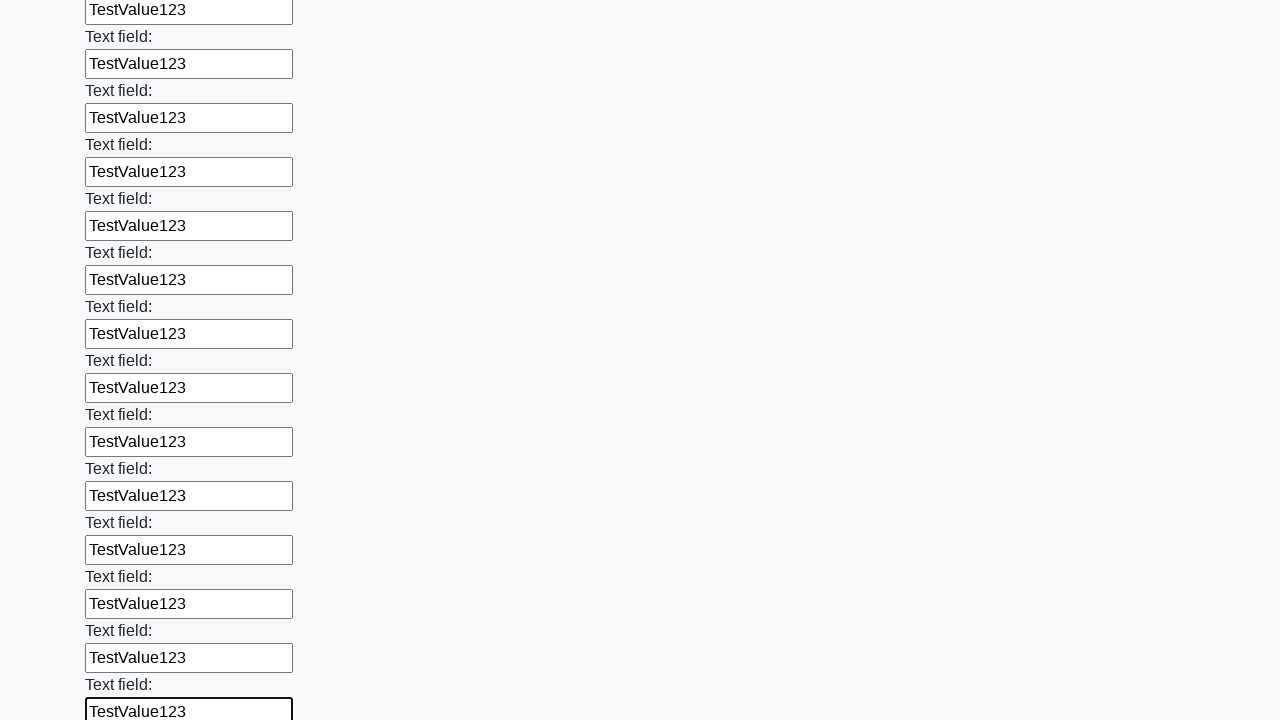

Filled input field with 'TestValue123' on input >> nth=54
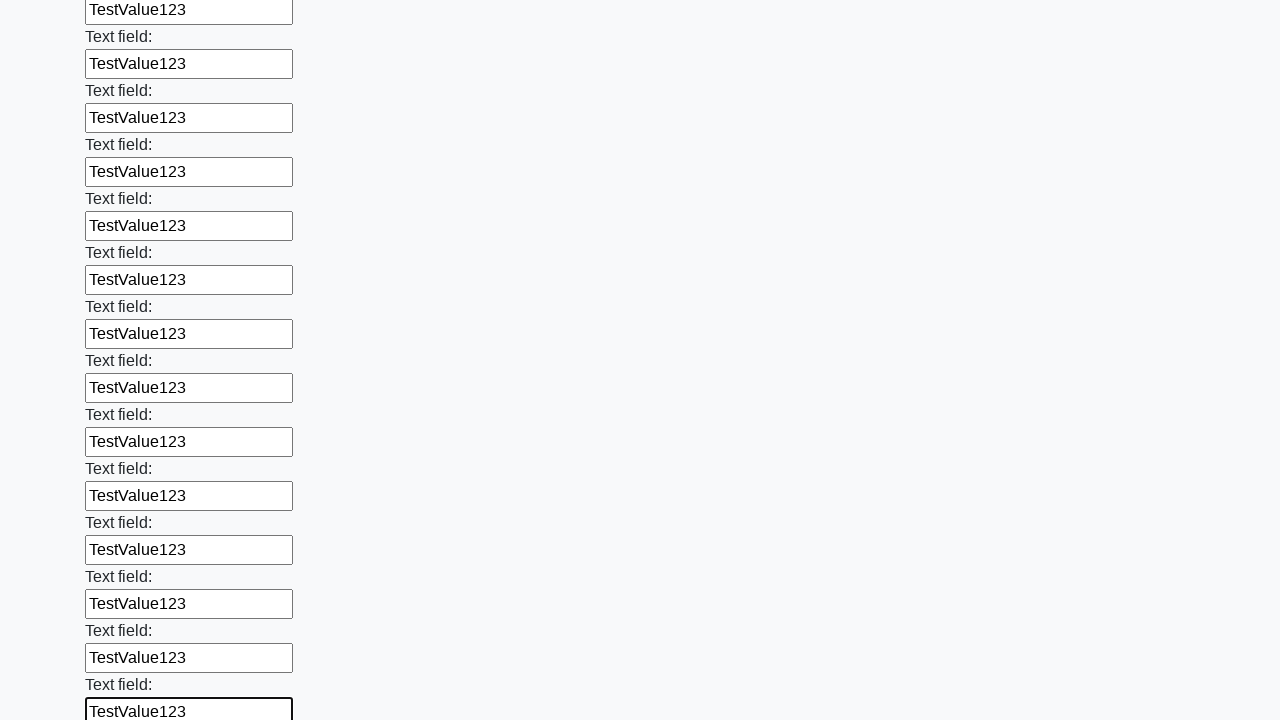

Filled input field with 'TestValue123' on input >> nth=55
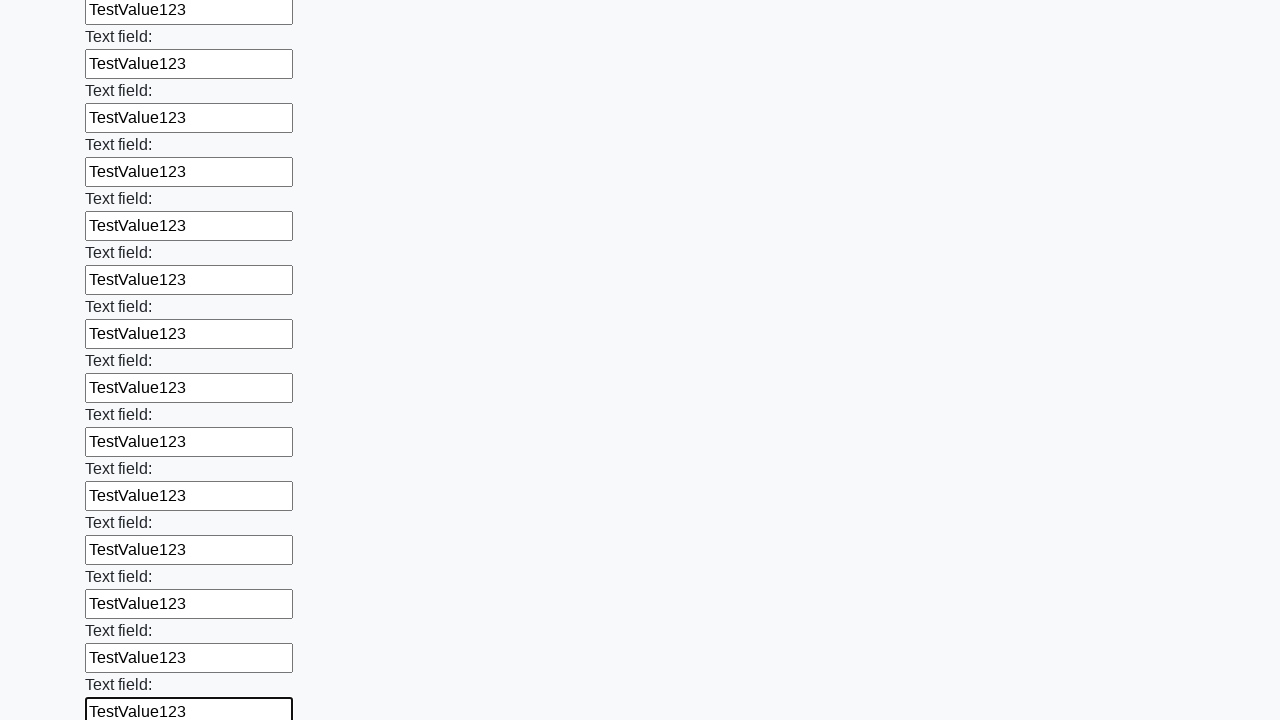

Filled input field with 'TestValue123' on input >> nth=56
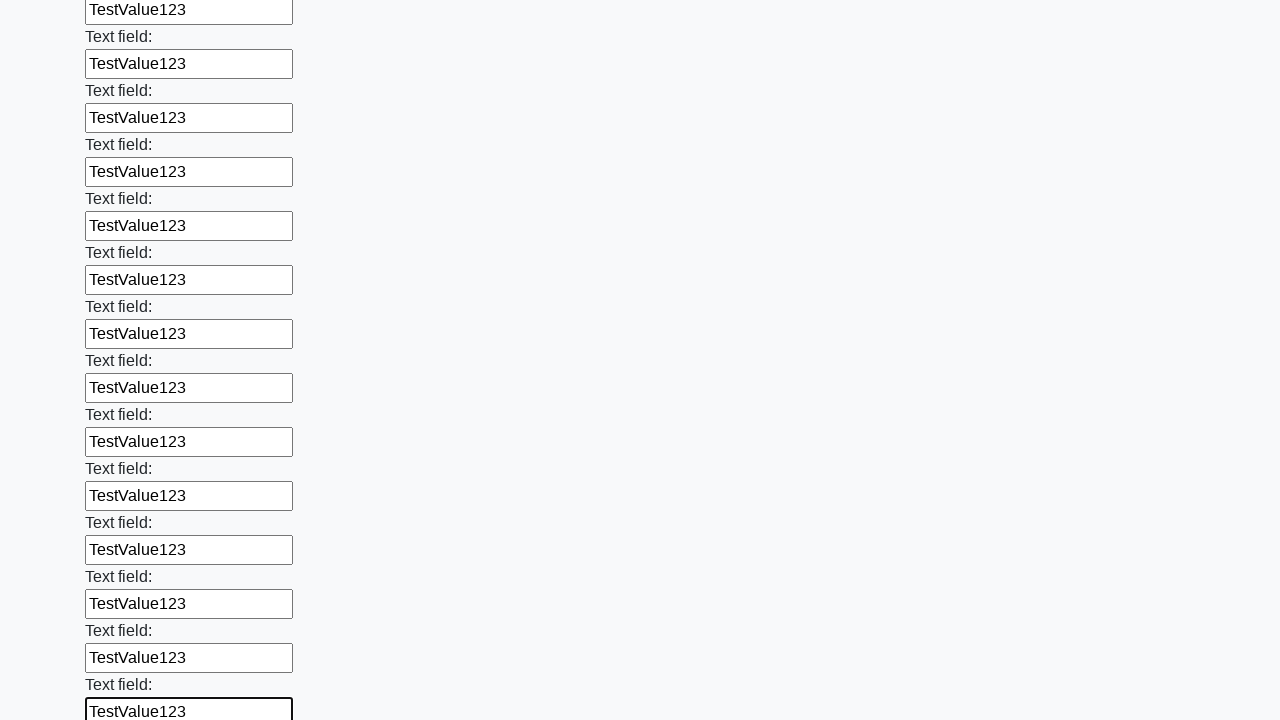

Filled input field with 'TestValue123' on input >> nth=57
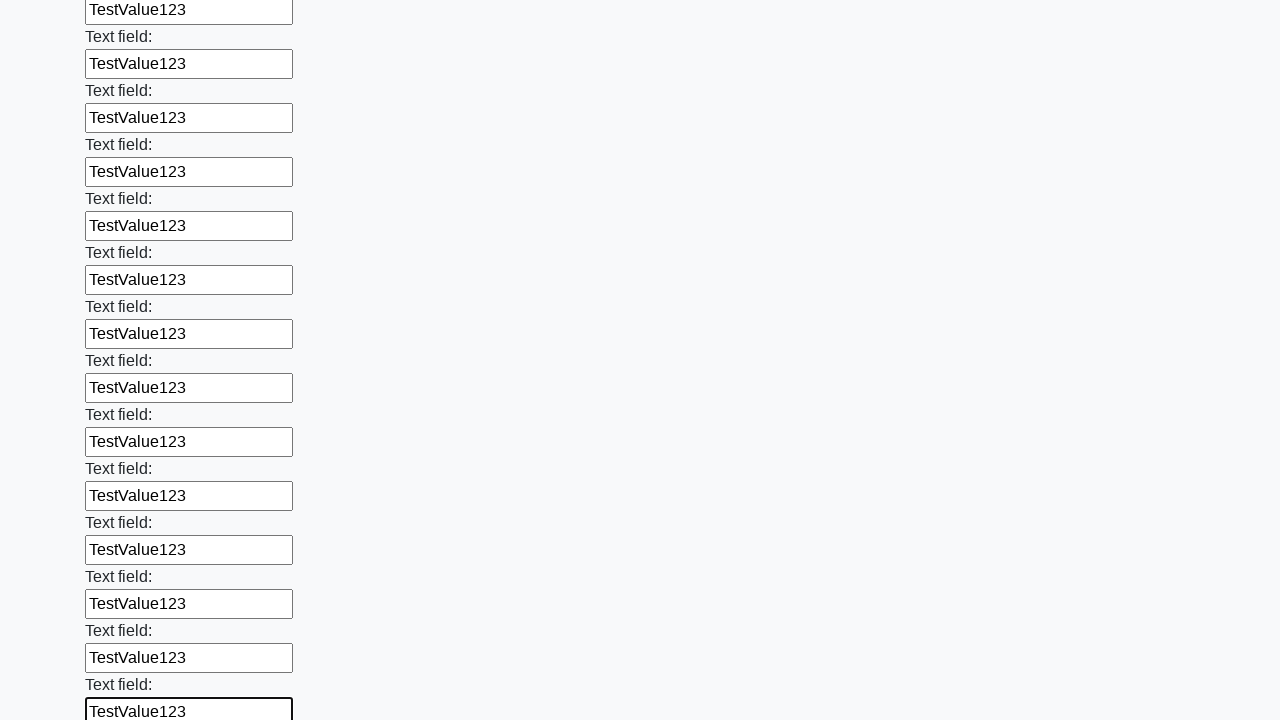

Filled input field with 'TestValue123' on input >> nth=58
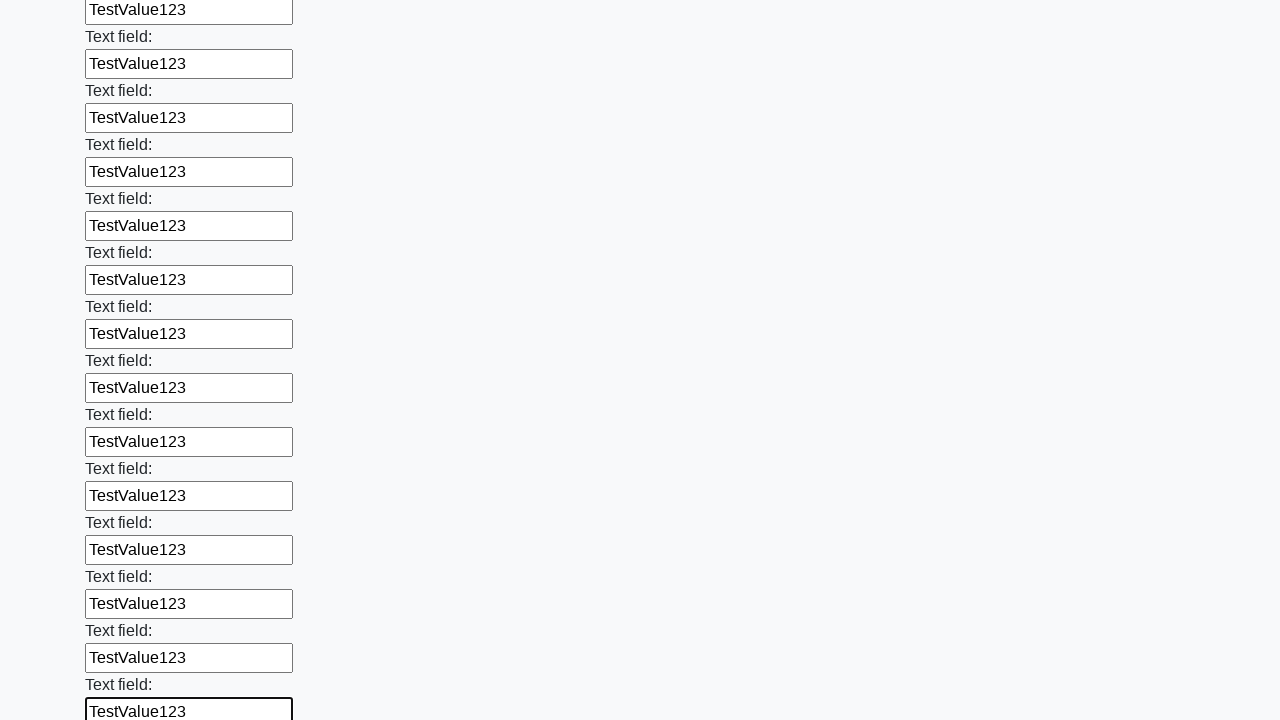

Filled input field with 'TestValue123' on input >> nth=59
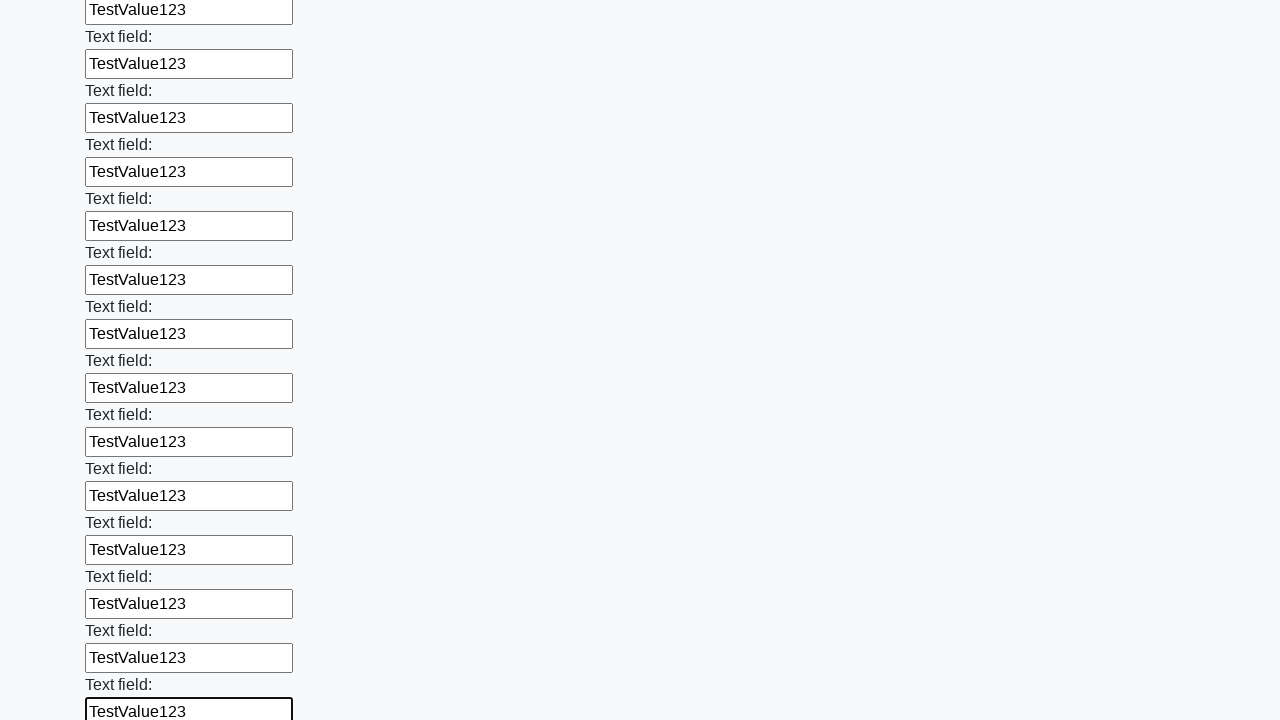

Filled input field with 'TestValue123' on input >> nth=60
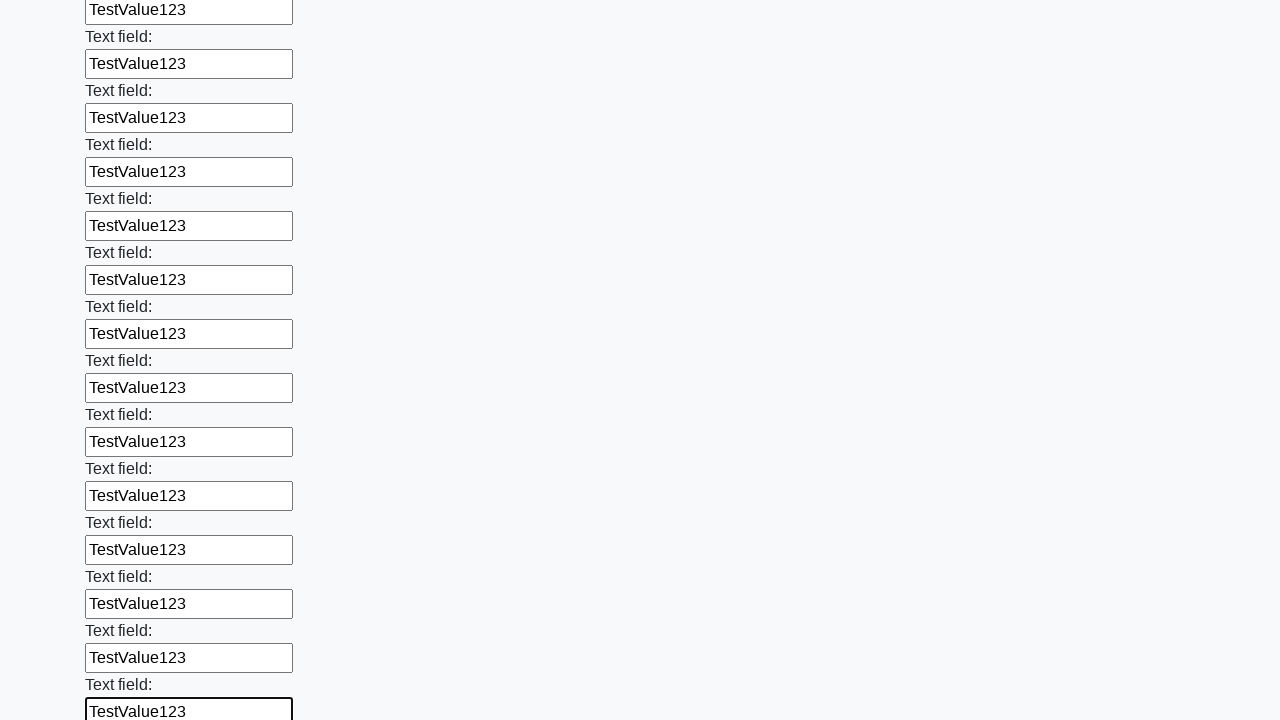

Filled input field with 'TestValue123' on input >> nth=61
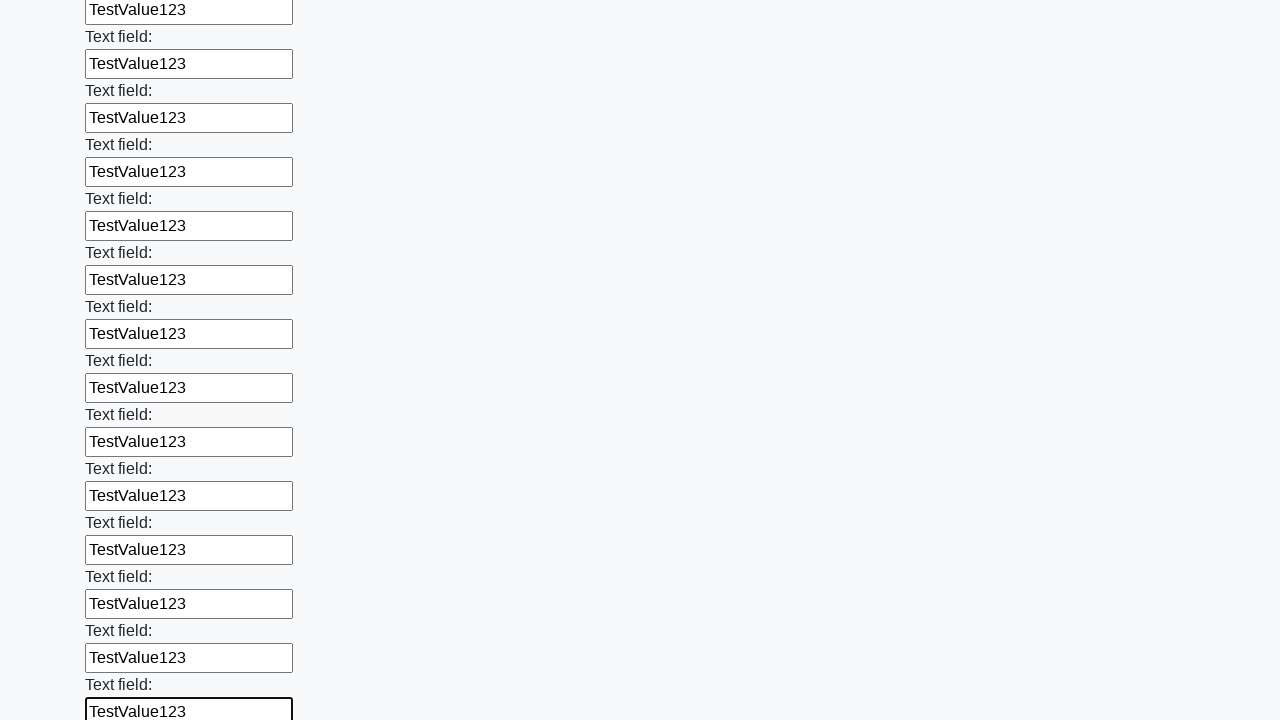

Filled input field with 'TestValue123' on input >> nth=62
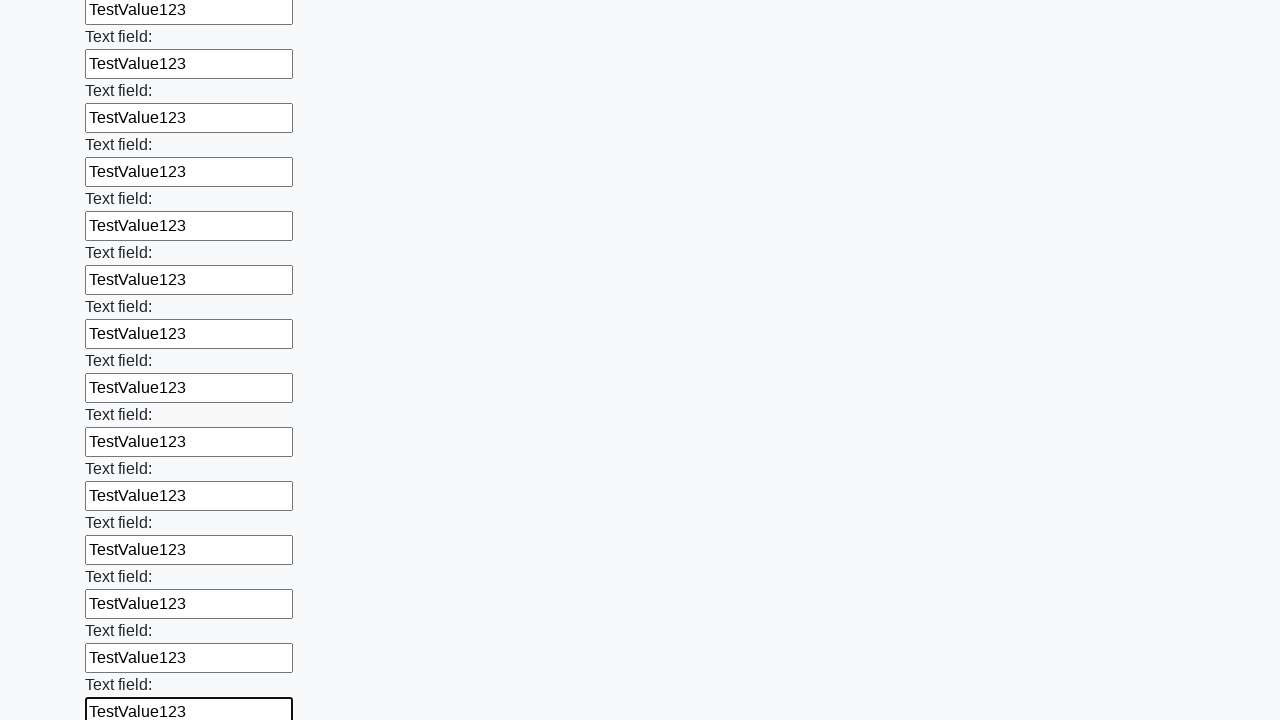

Filled input field with 'TestValue123' on input >> nth=63
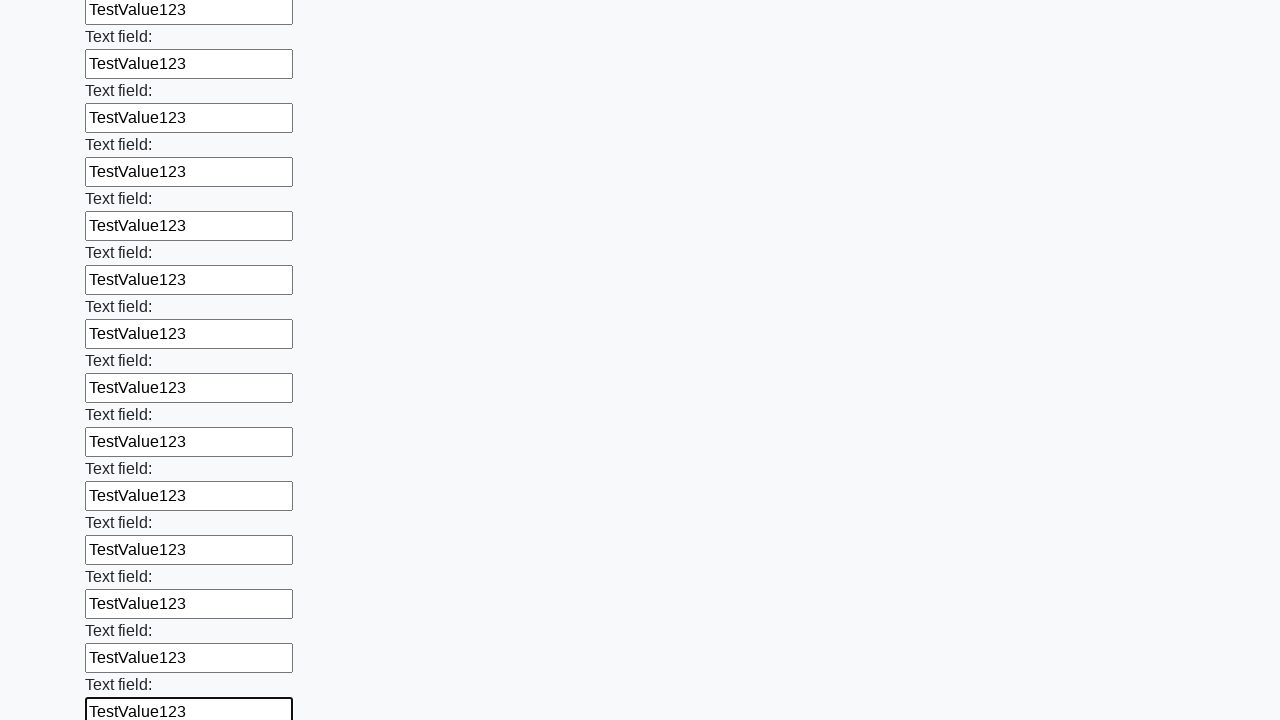

Filled input field with 'TestValue123' on input >> nth=64
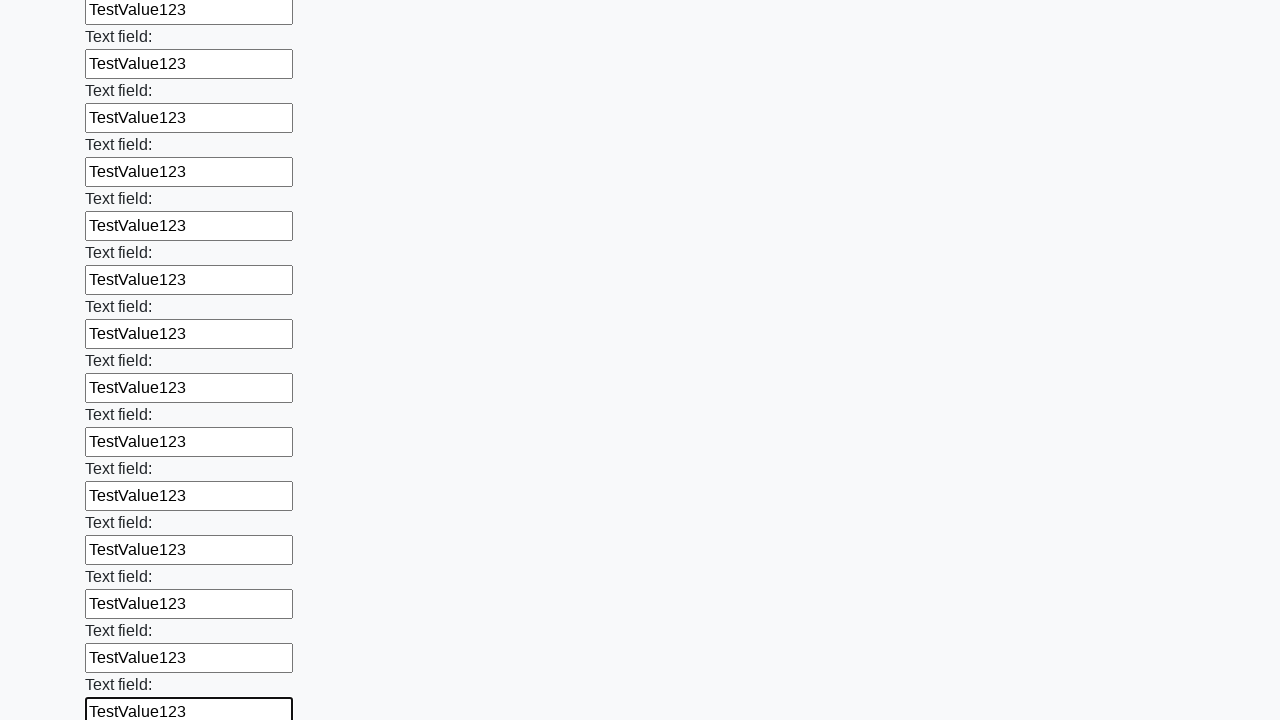

Filled input field with 'TestValue123' on input >> nth=65
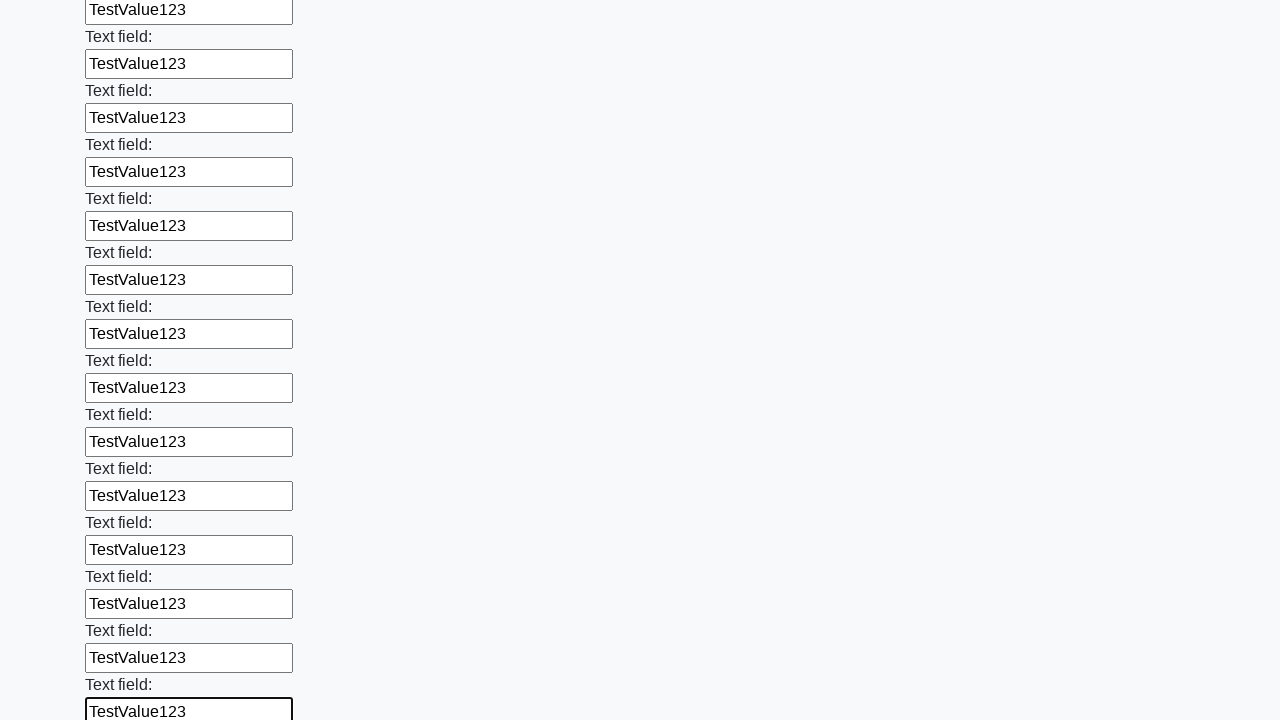

Filled input field with 'TestValue123' on input >> nth=66
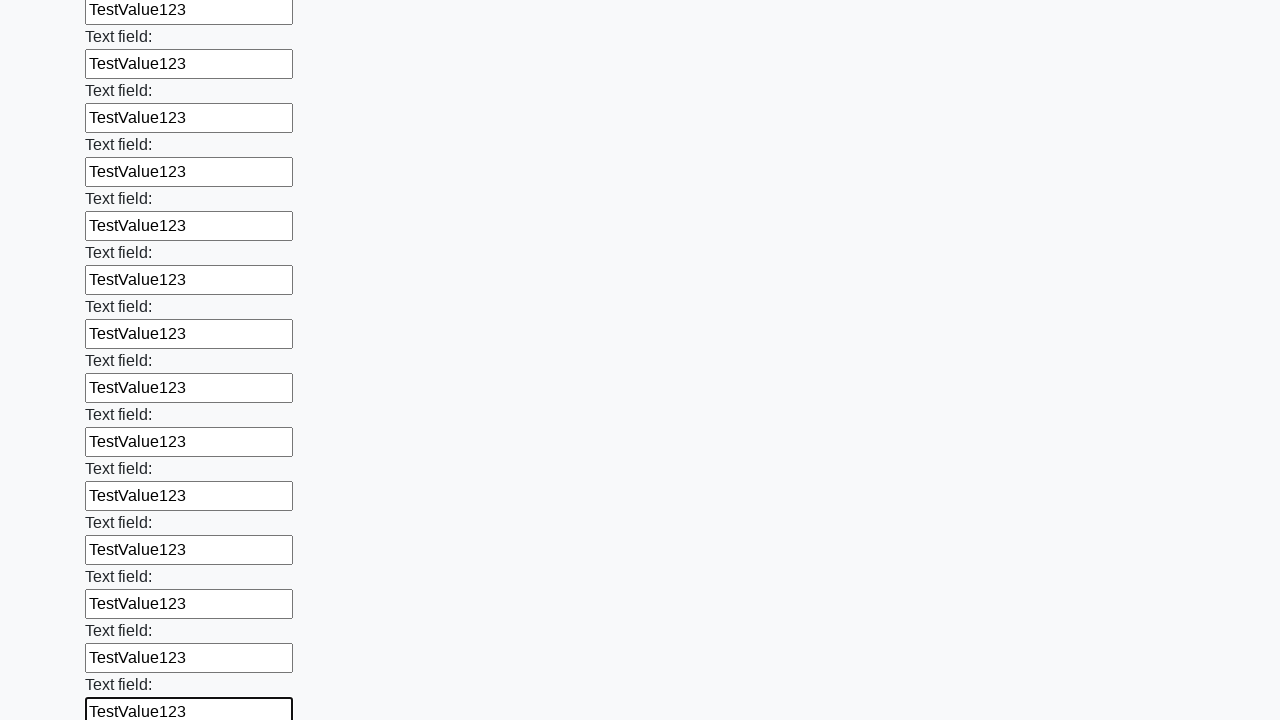

Filled input field with 'TestValue123' on input >> nth=67
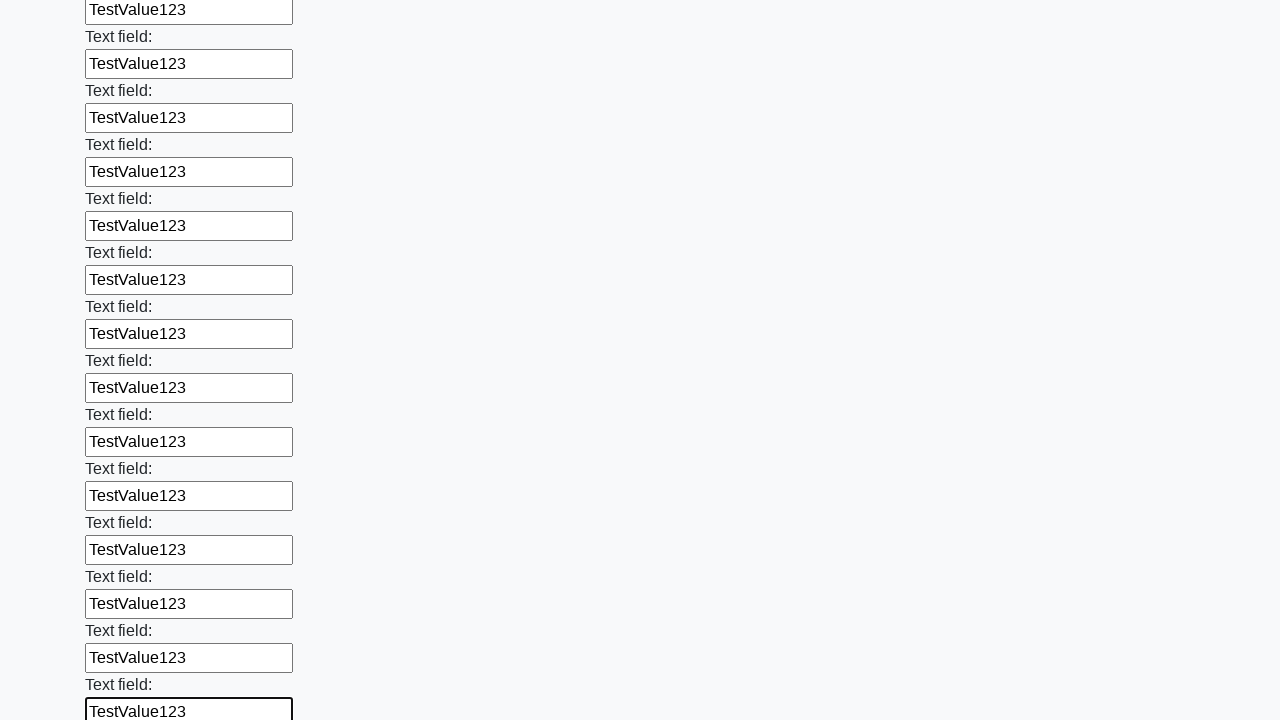

Filled input field with 'TestValue123' on input >> nth=68
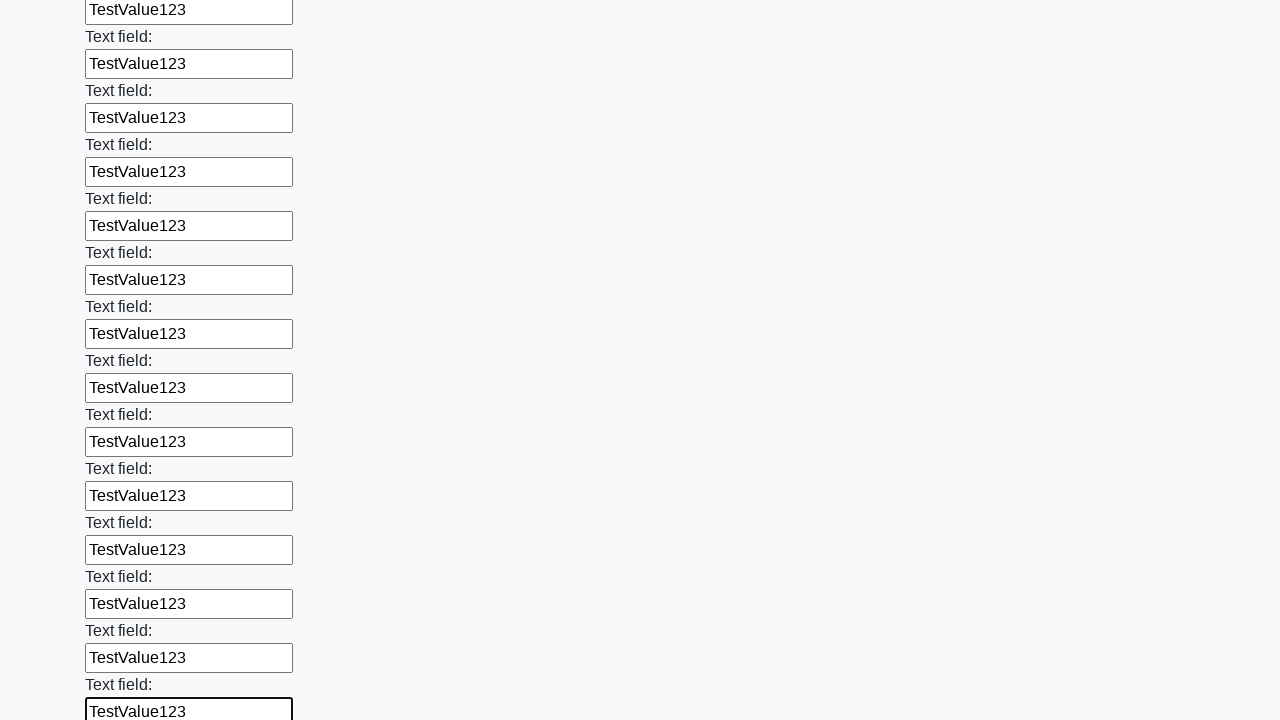

Filled input field with 'TestValue123' on input >> nth=69
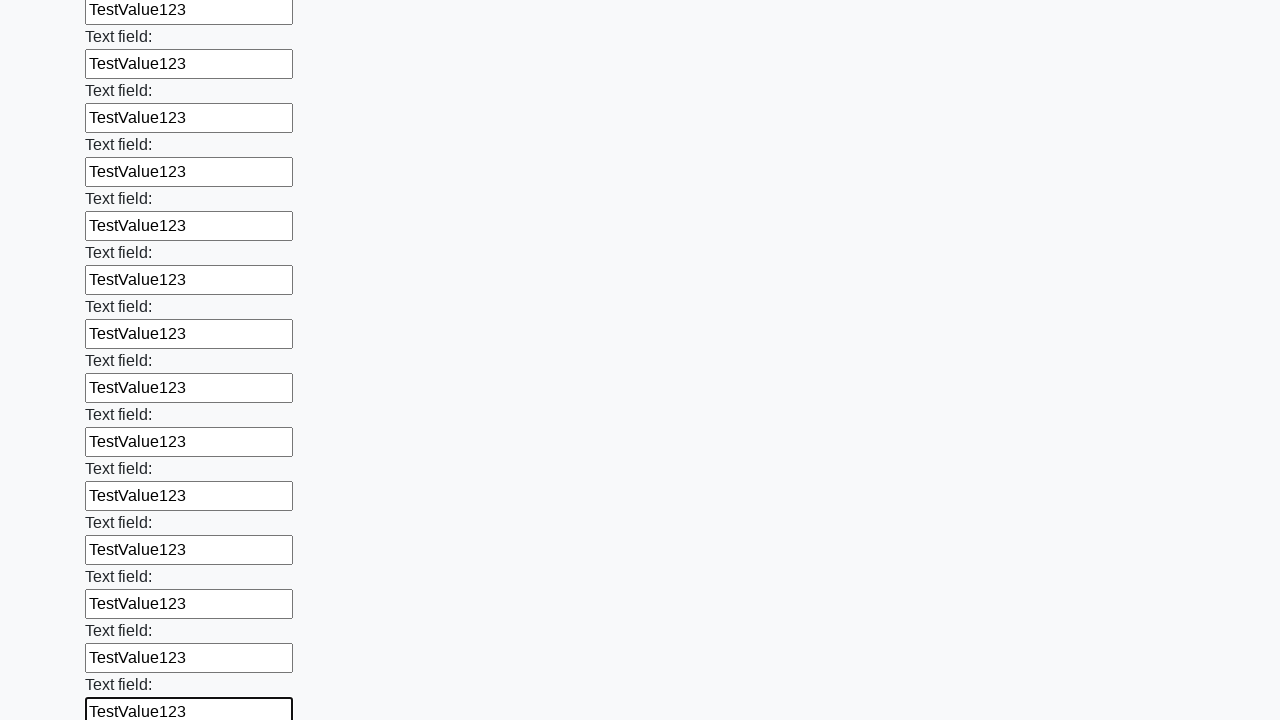

Filled input field with 'TestValue123' on input >> nth=70
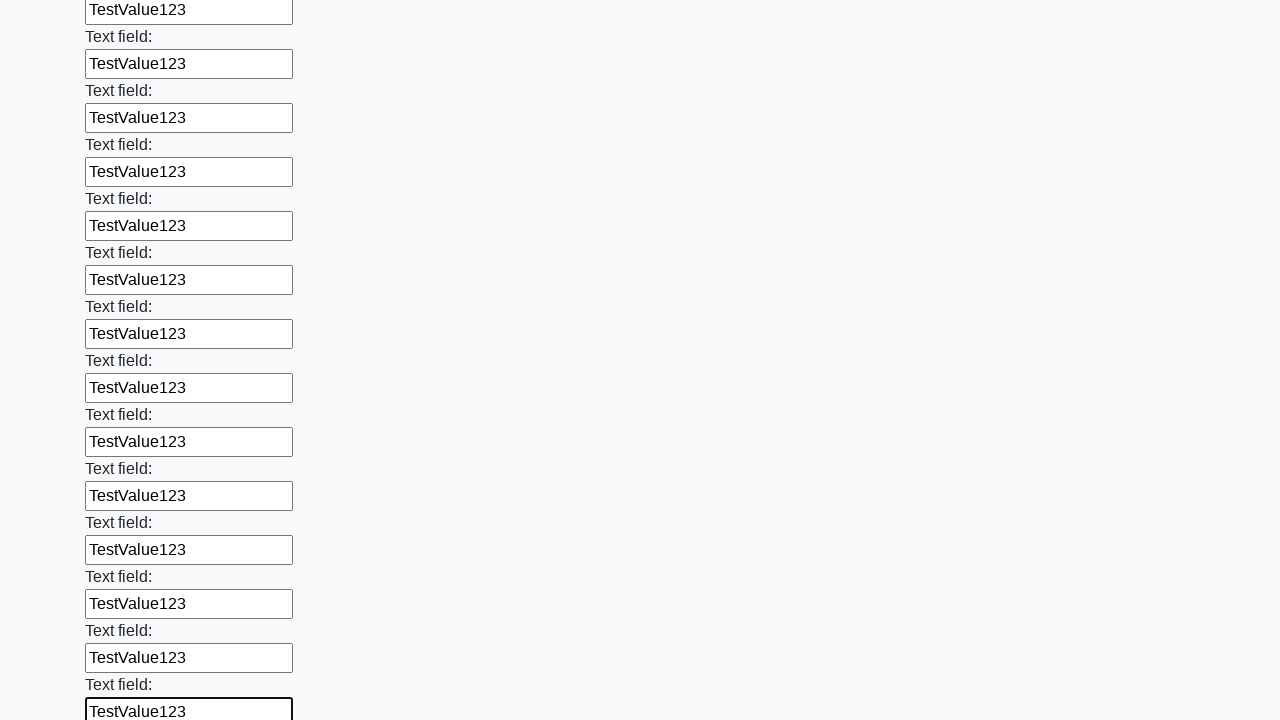

Filled input field with 'TestValue123' on input >> nth=71
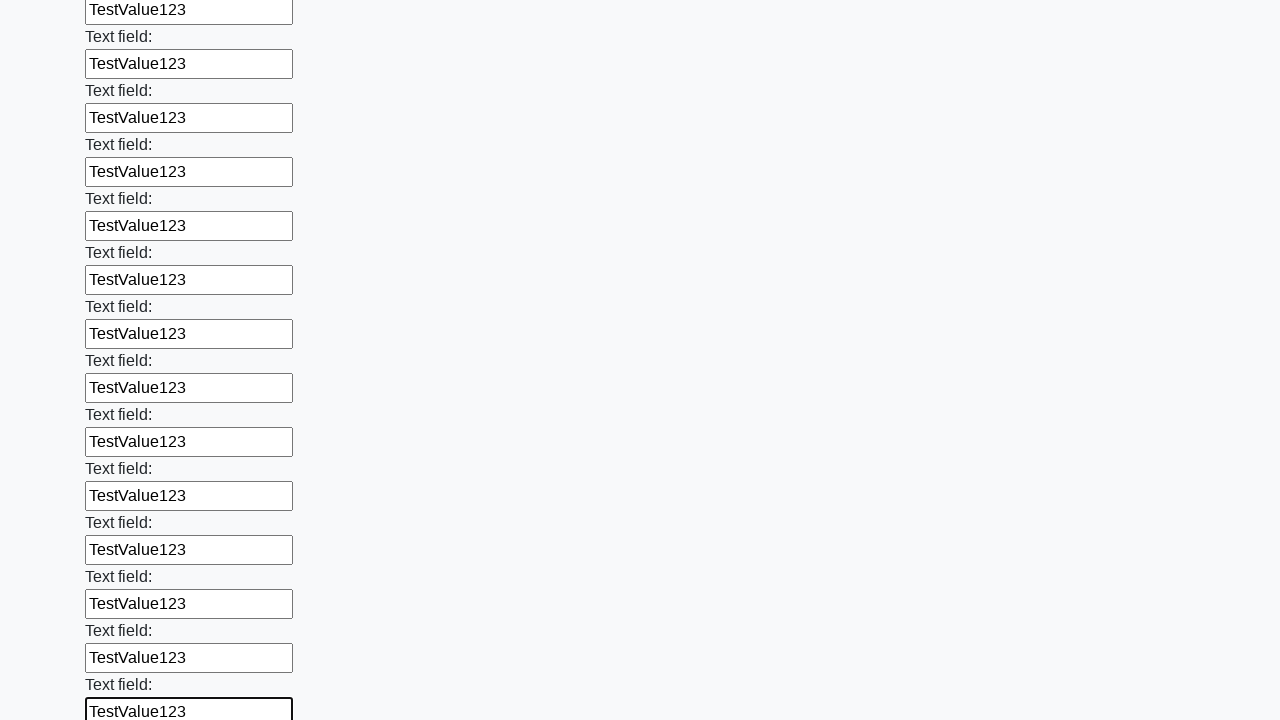

Filled input field with 'TestValue123' on input >> nth=72
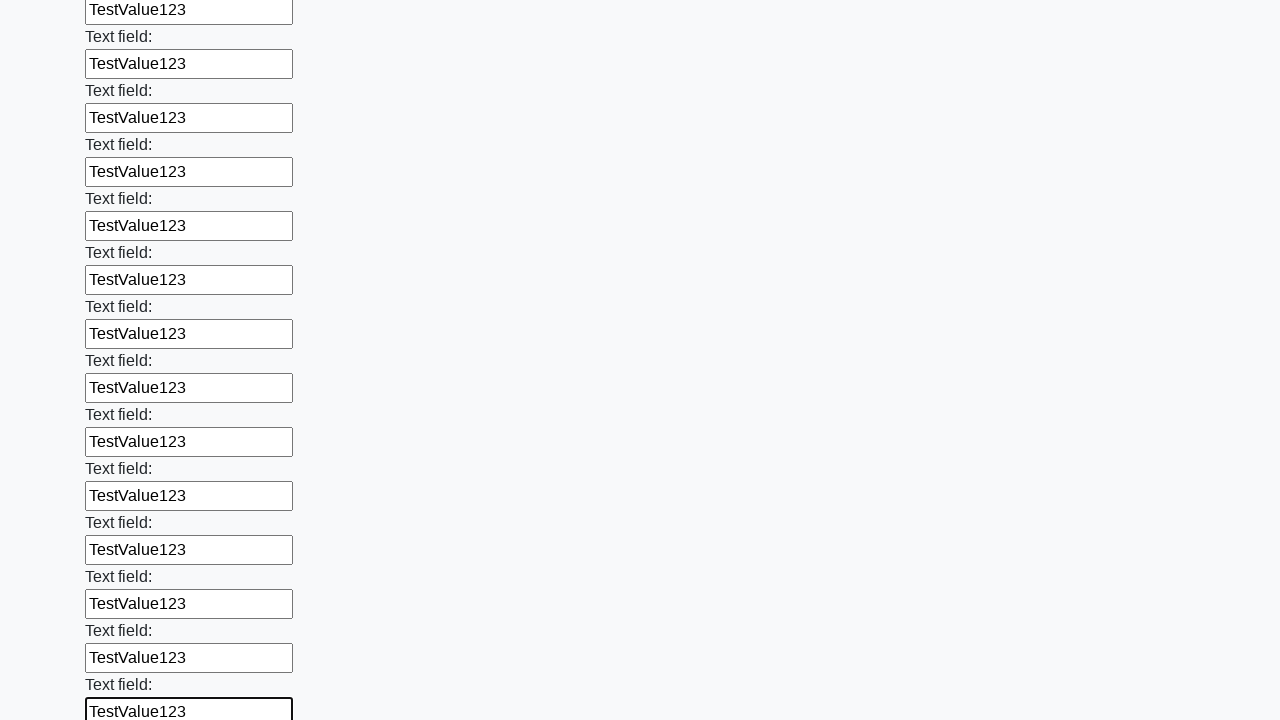

Filled input field with 'TestValue123' on input >> nth=73
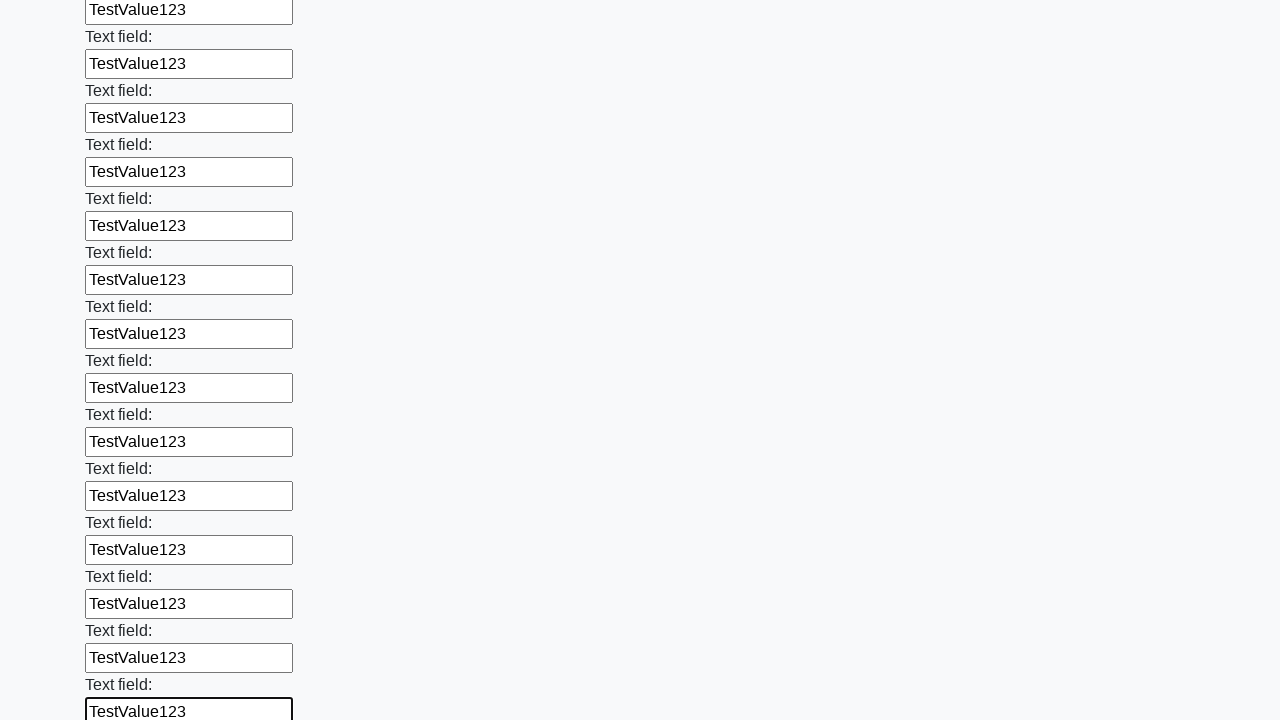

Filled input field with 'TestValue123' on input >> nth=74
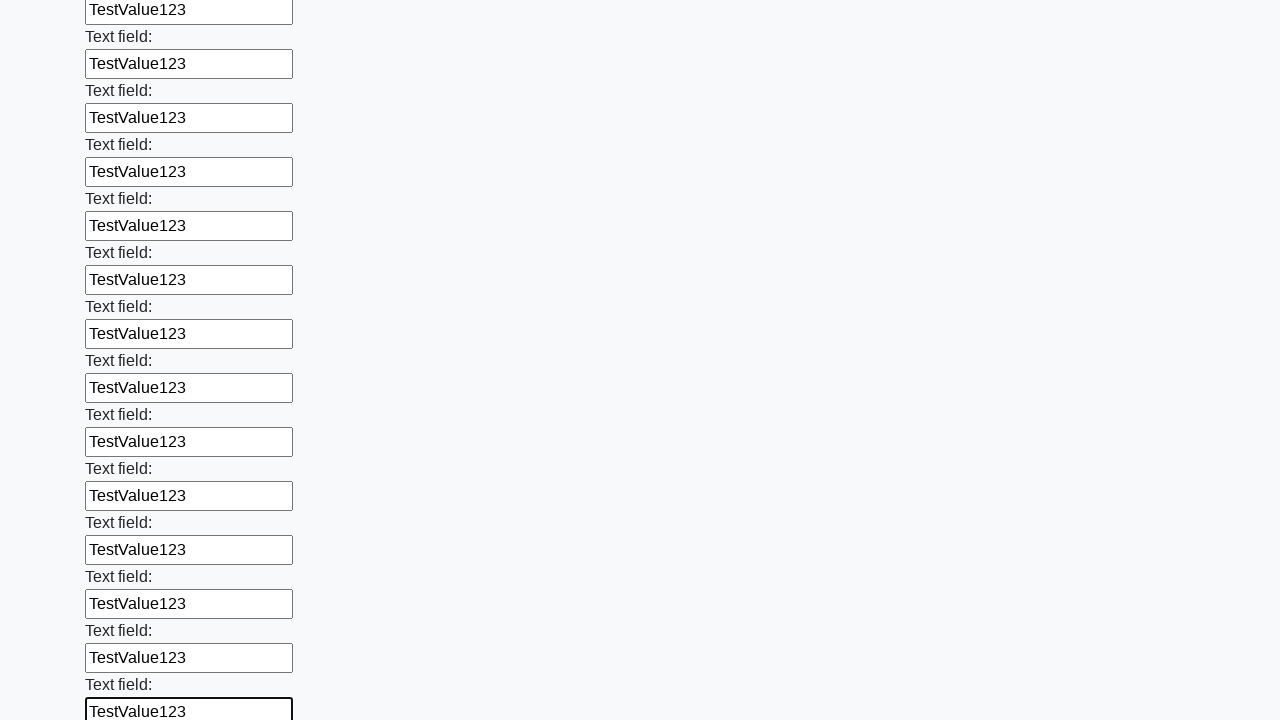

Filled input field with 'TestValue123' on input >> nth=75
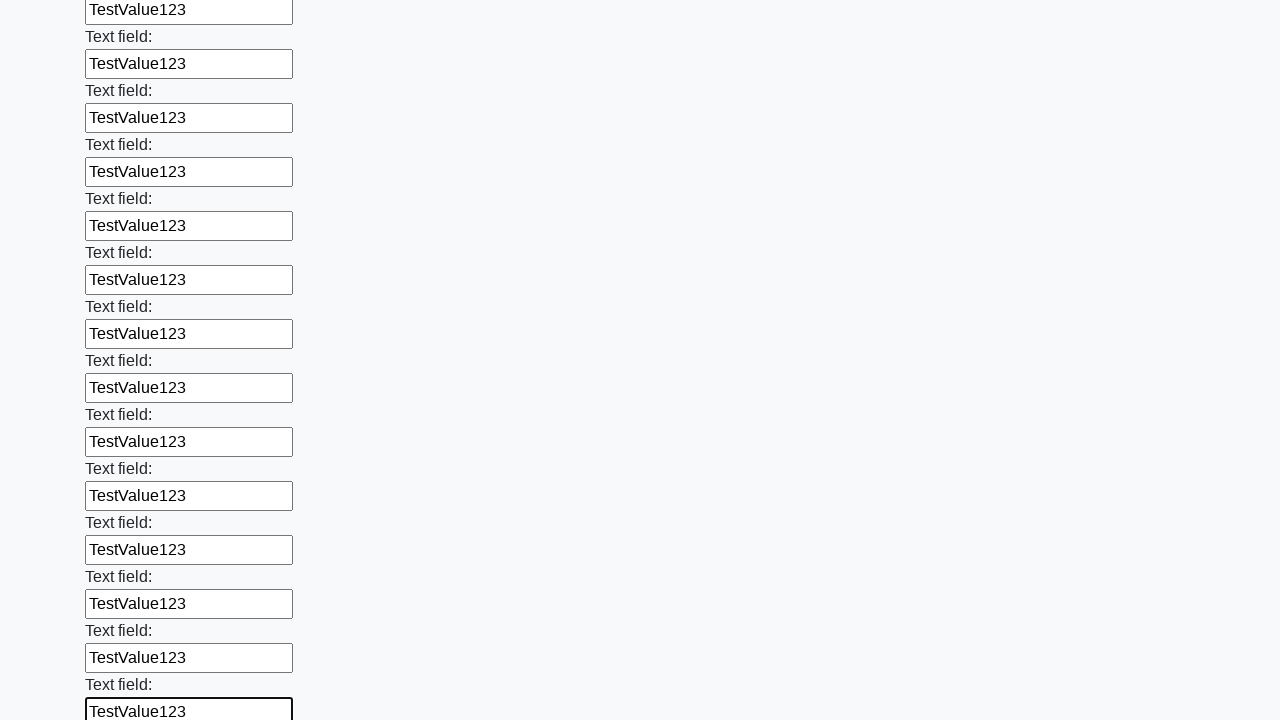

Filled input field with 'TestValue123' on input >> nth=76
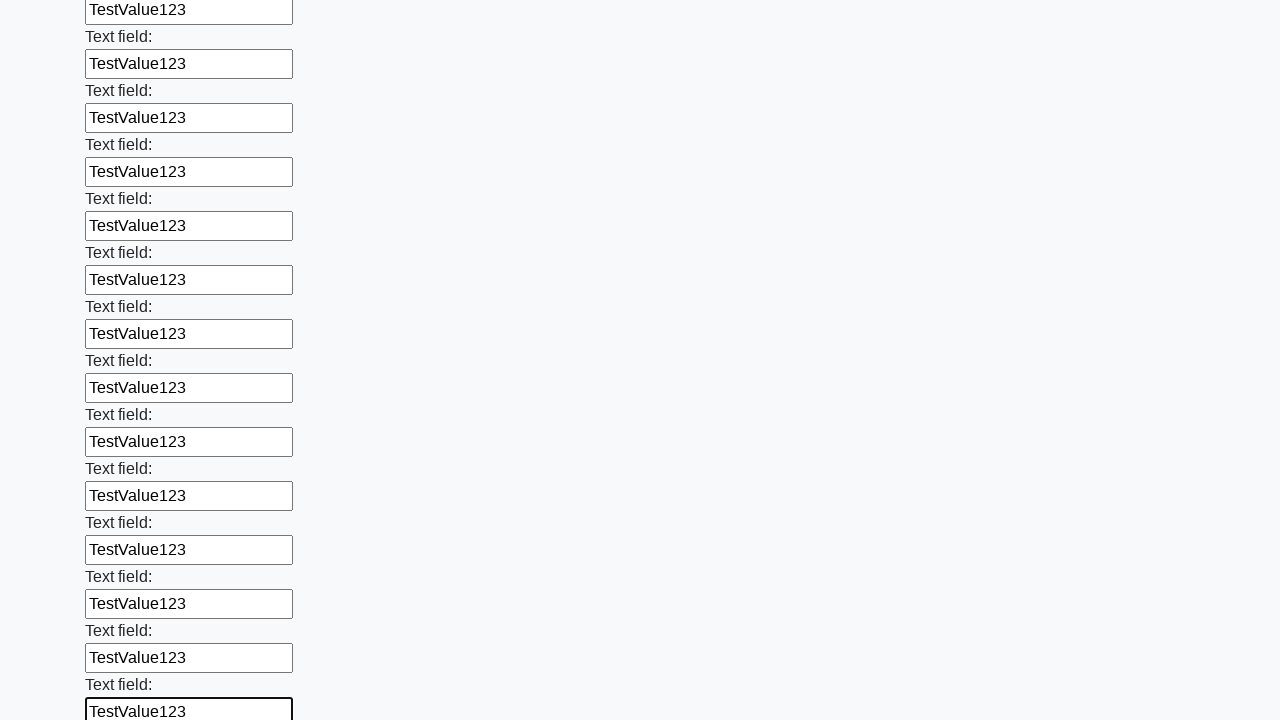

Filled input field with 'TestValue123' on input >> nth=77
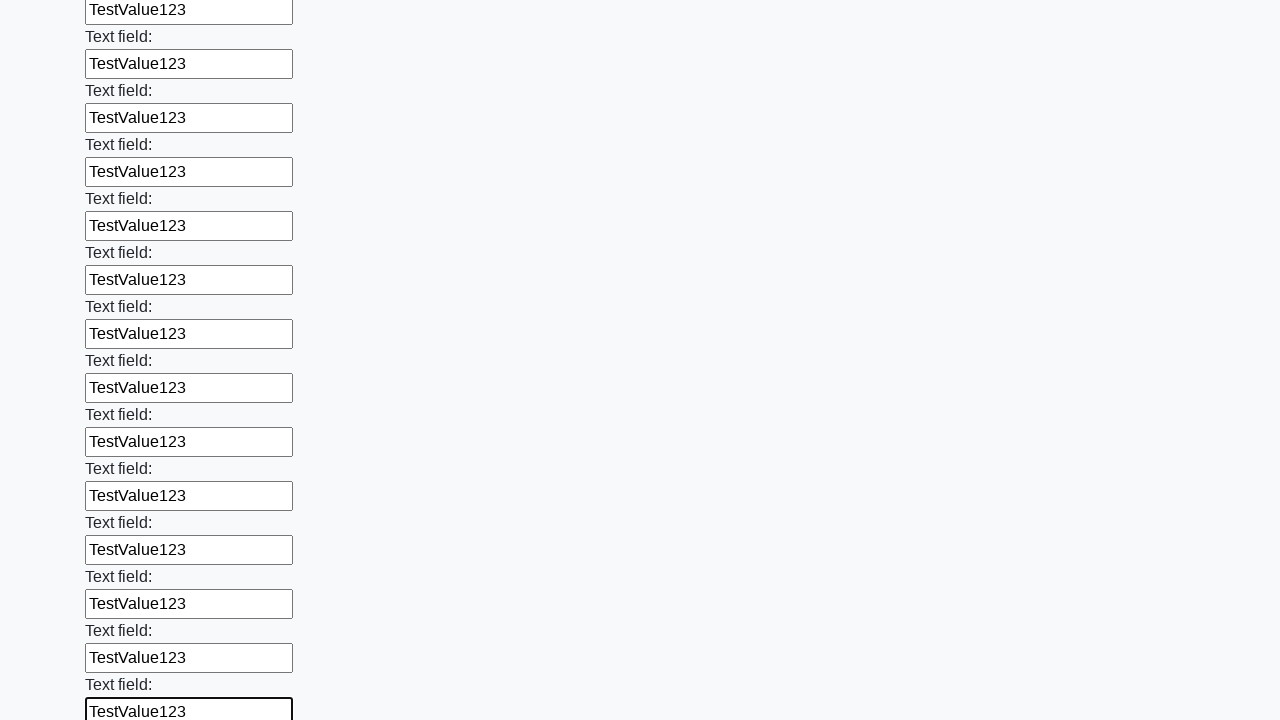

Filled input field with 'TestValue123' on input >> nth=78
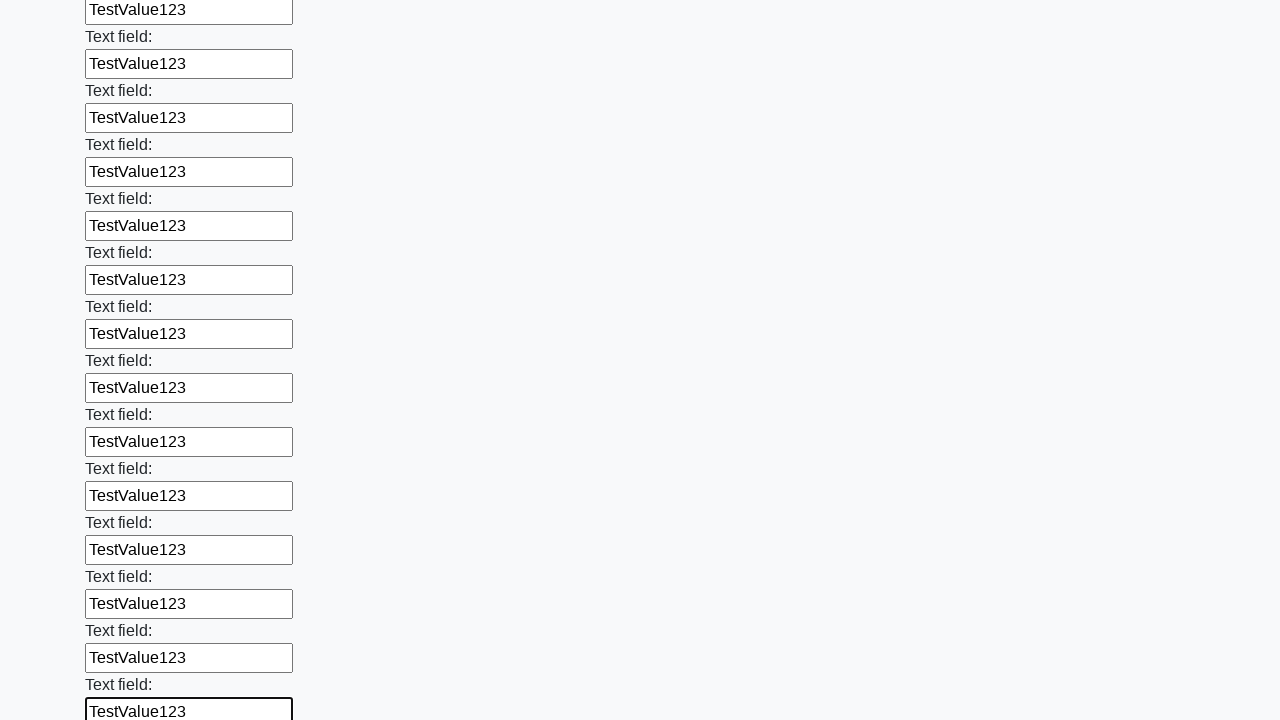

Filled input field with 'TestValue123' on input >> nth=79
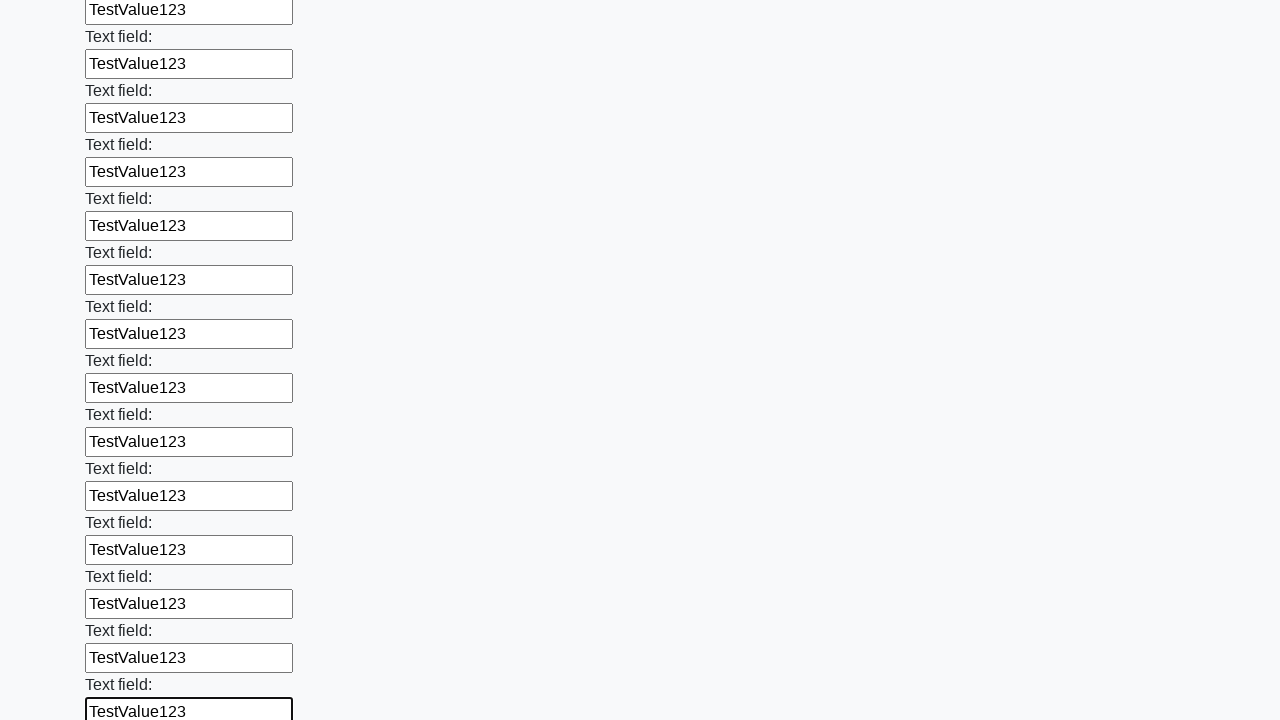

Filled input field with 'TestValue123' on input >> nth=80
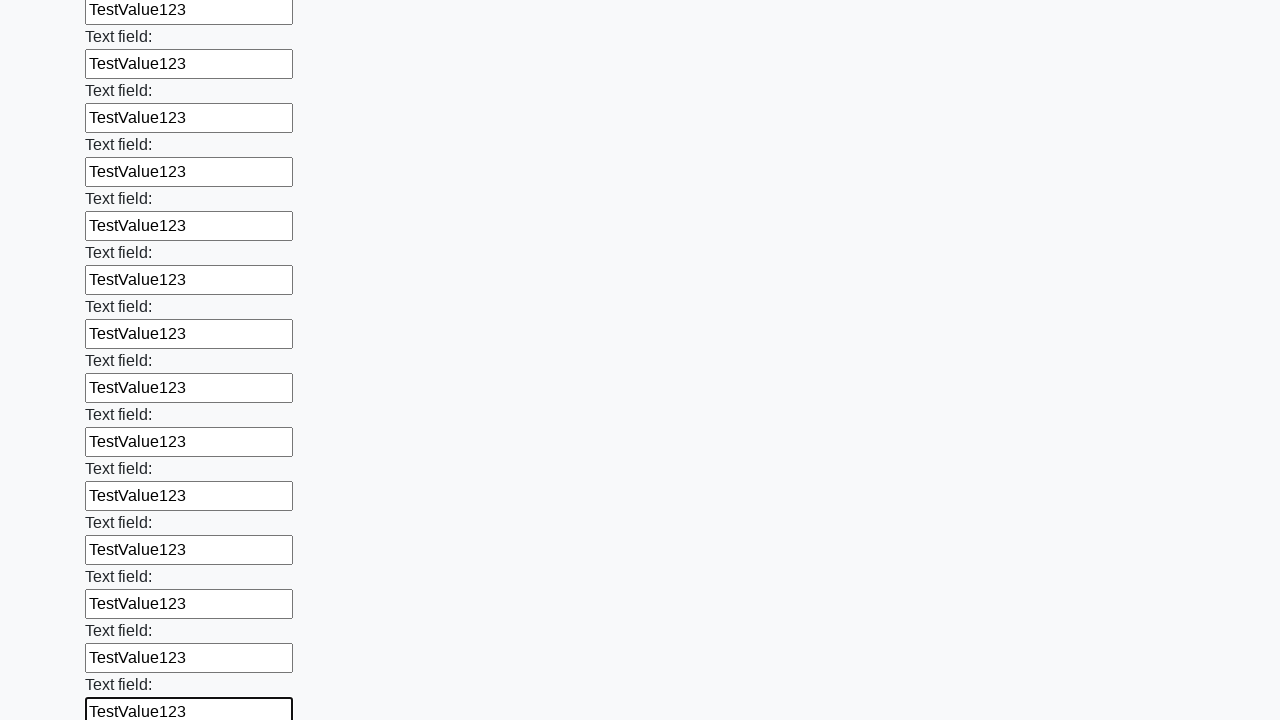

Filled input field with 'TestValue123' on input >> nth=81
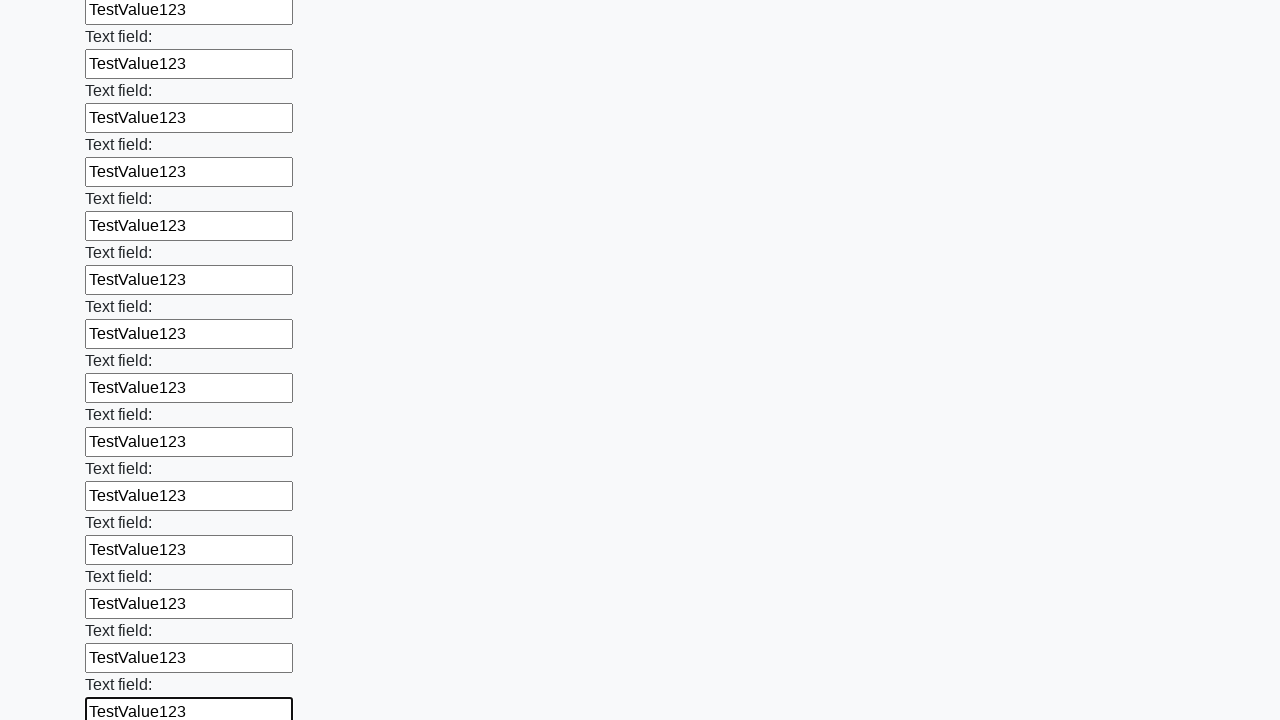

Filled input field with 'TestValue123' on input >> nth=82
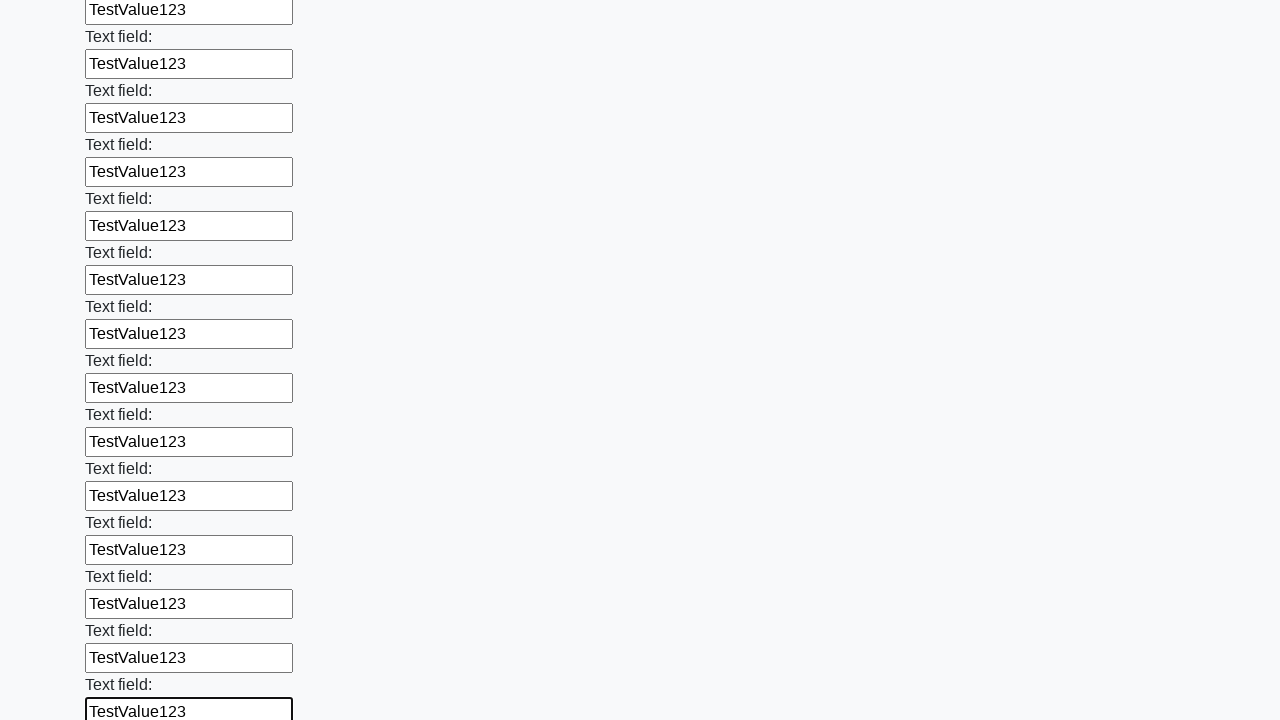

Filled input field with 'TestValue123' on input >> nth=83
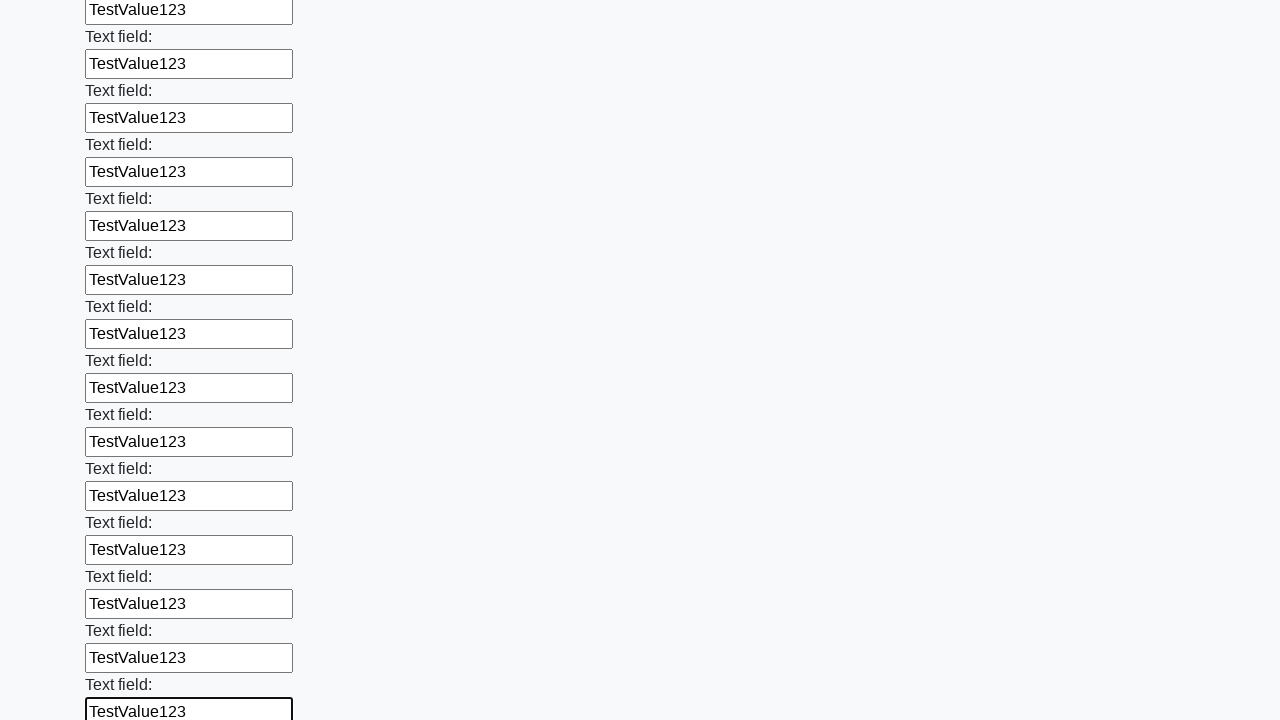

Filled input field with 'TestValue123' on input >> nth=84
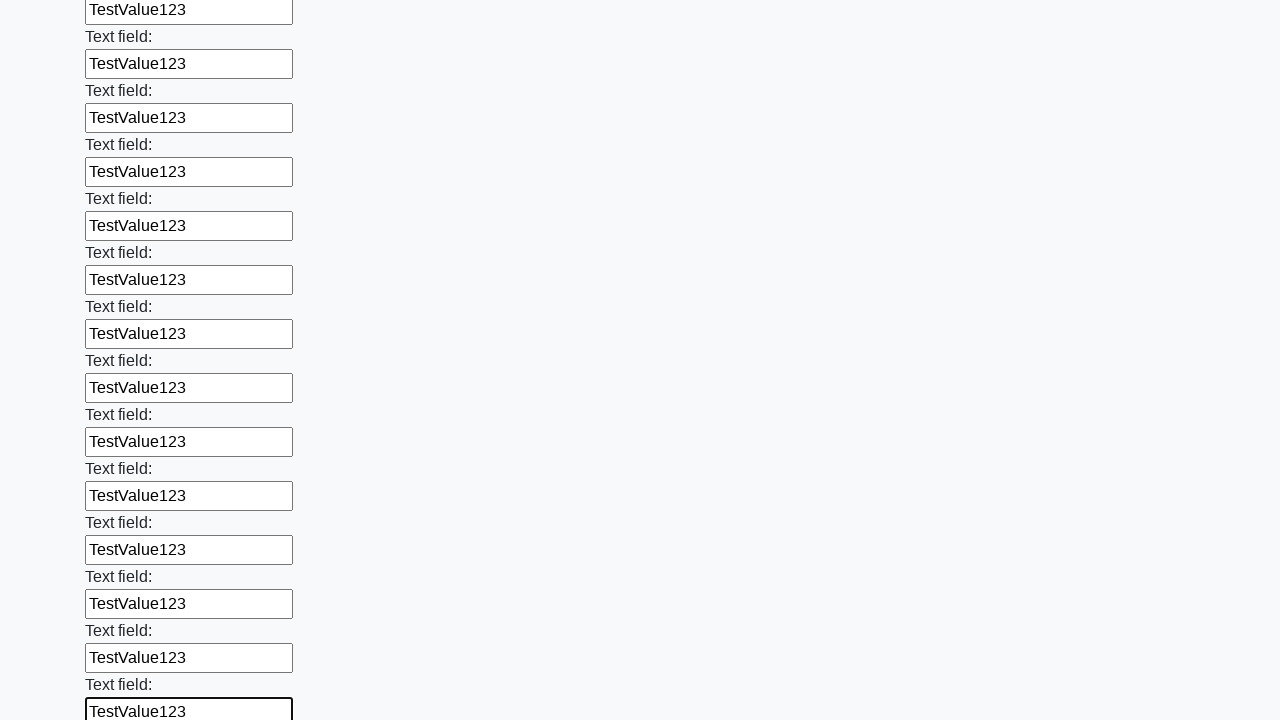

Filled input field with 'TestValue123' on input >> nth=85
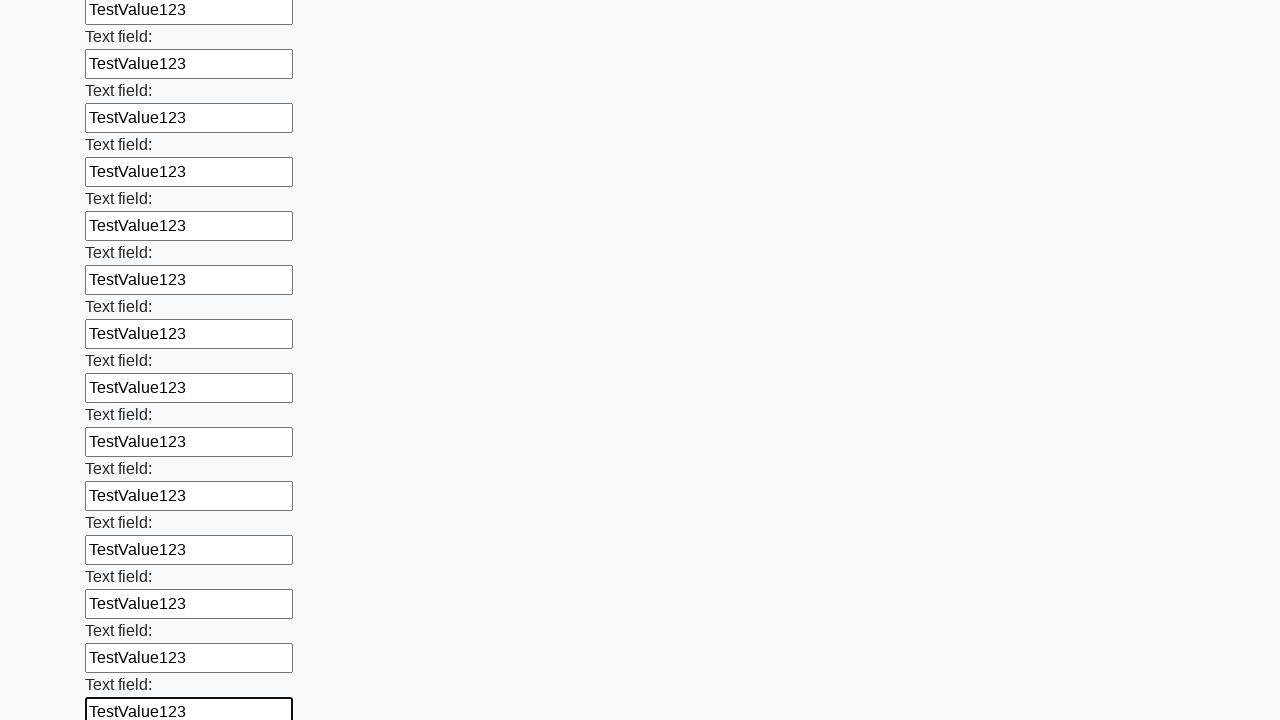

Filled input field with 'TestValue123' on input >> nth=86
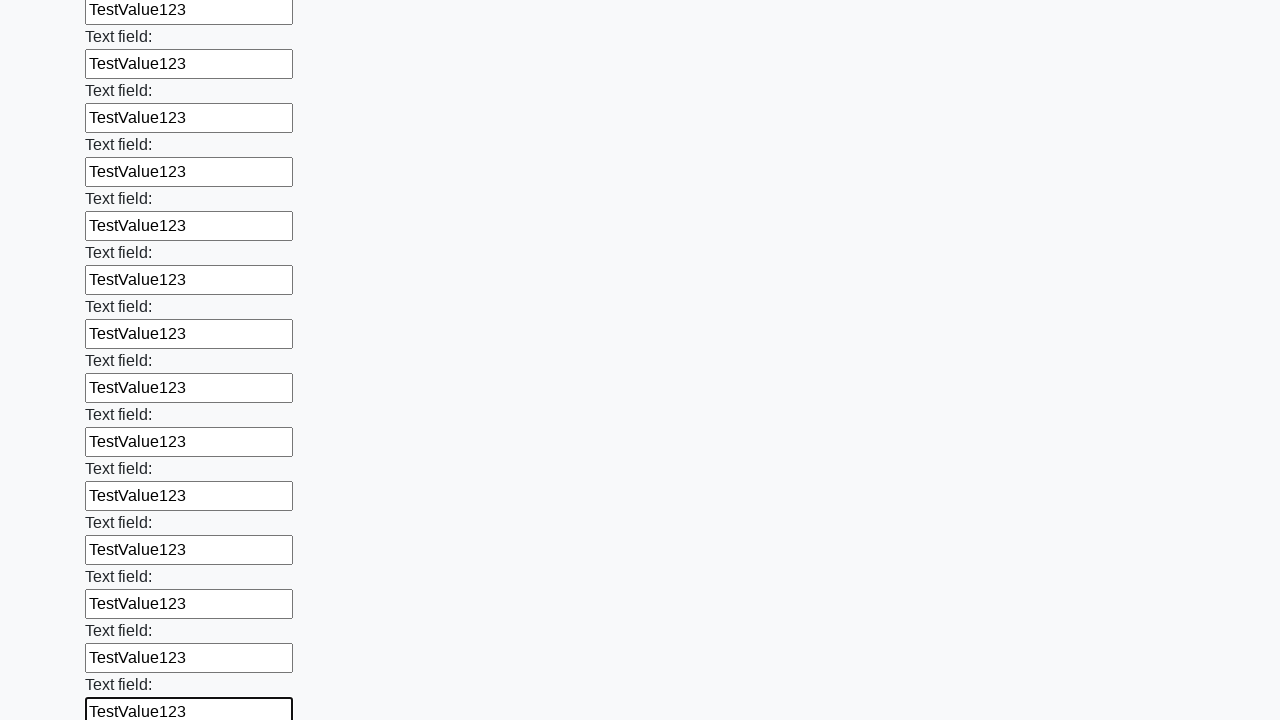

Filled input field with 'TestValue123' on input >> nth=87
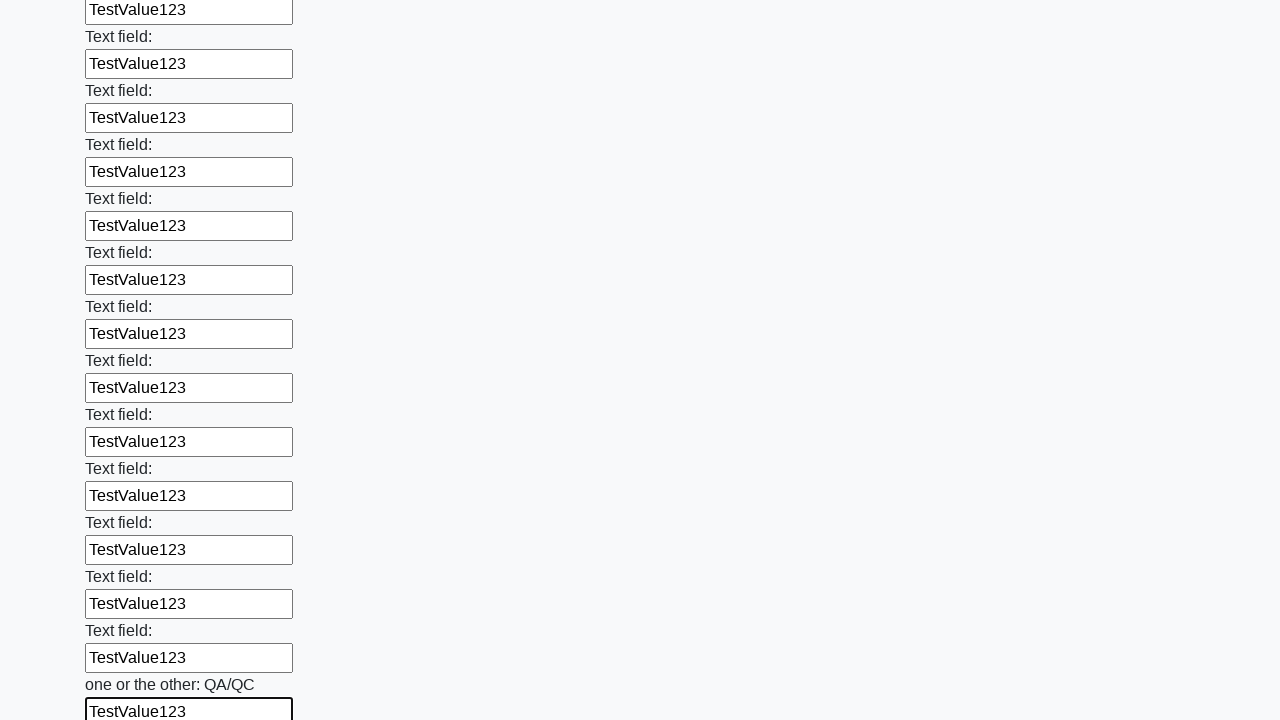

Filled input field with 'TestValue123' on input >> nth=88
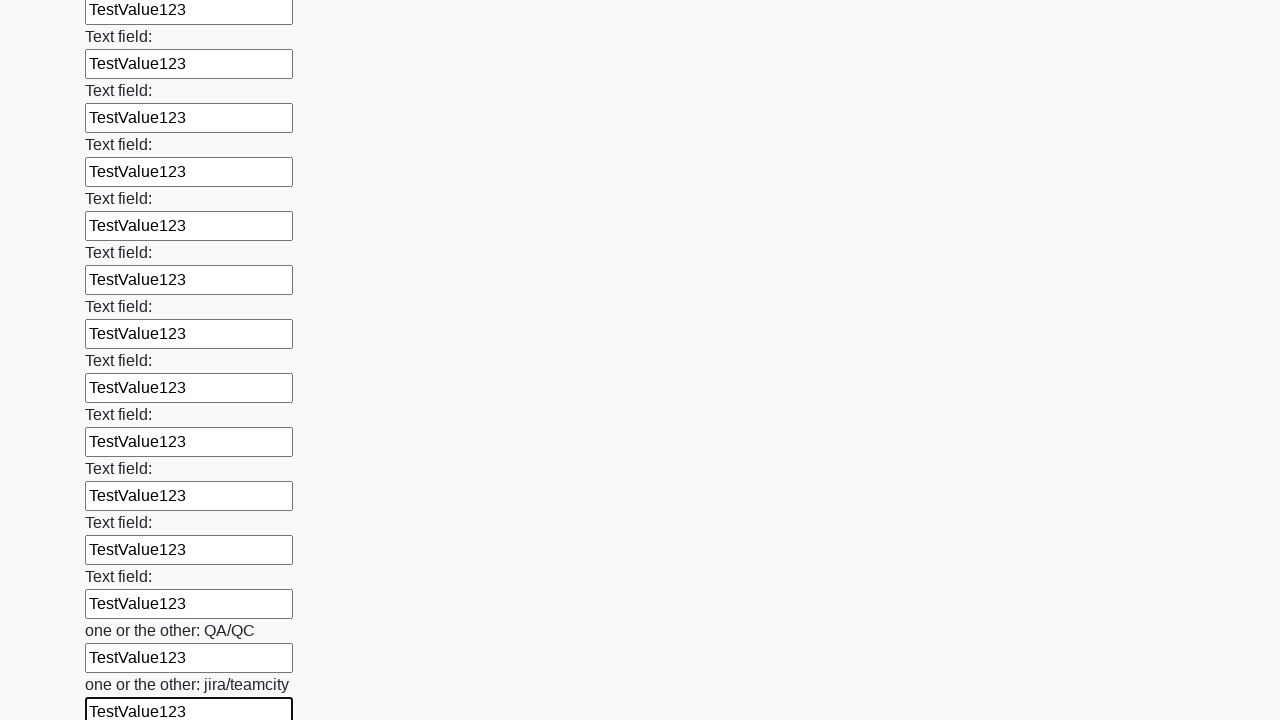

Filled input field with 'TestValue123' on input >> nth=89
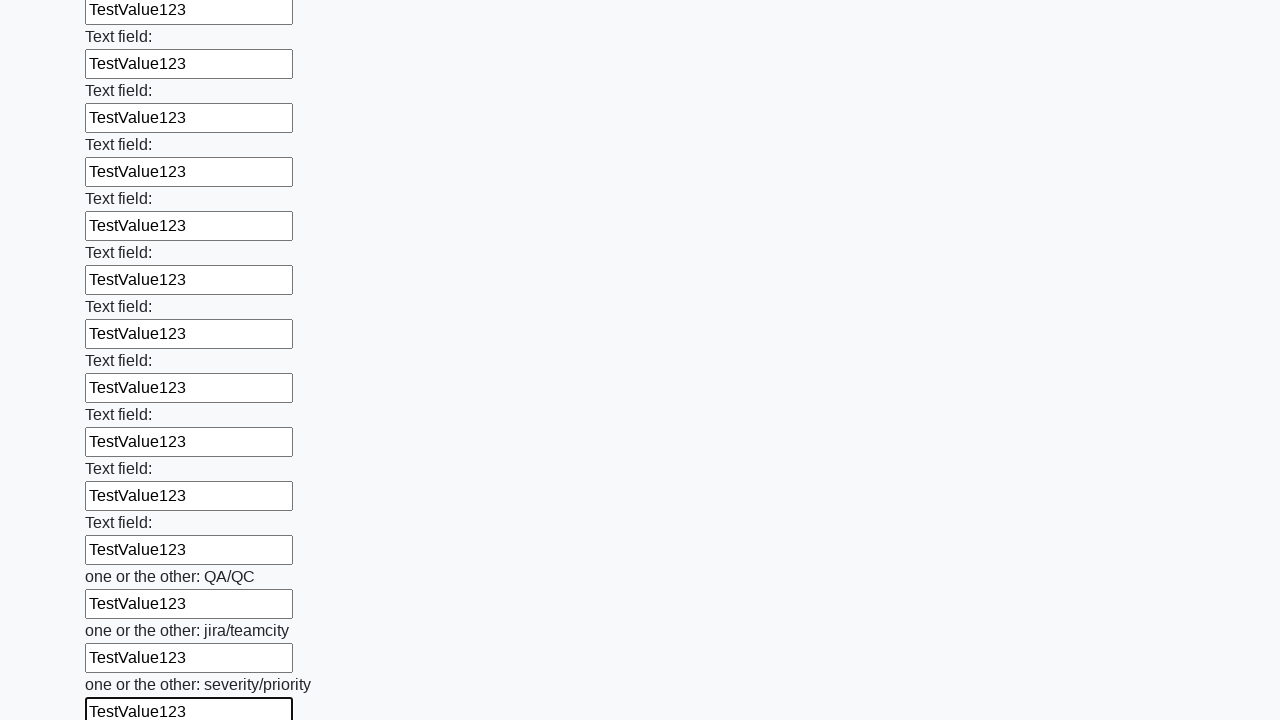

Filled input field with 'TestValue123' on input >> nth=90
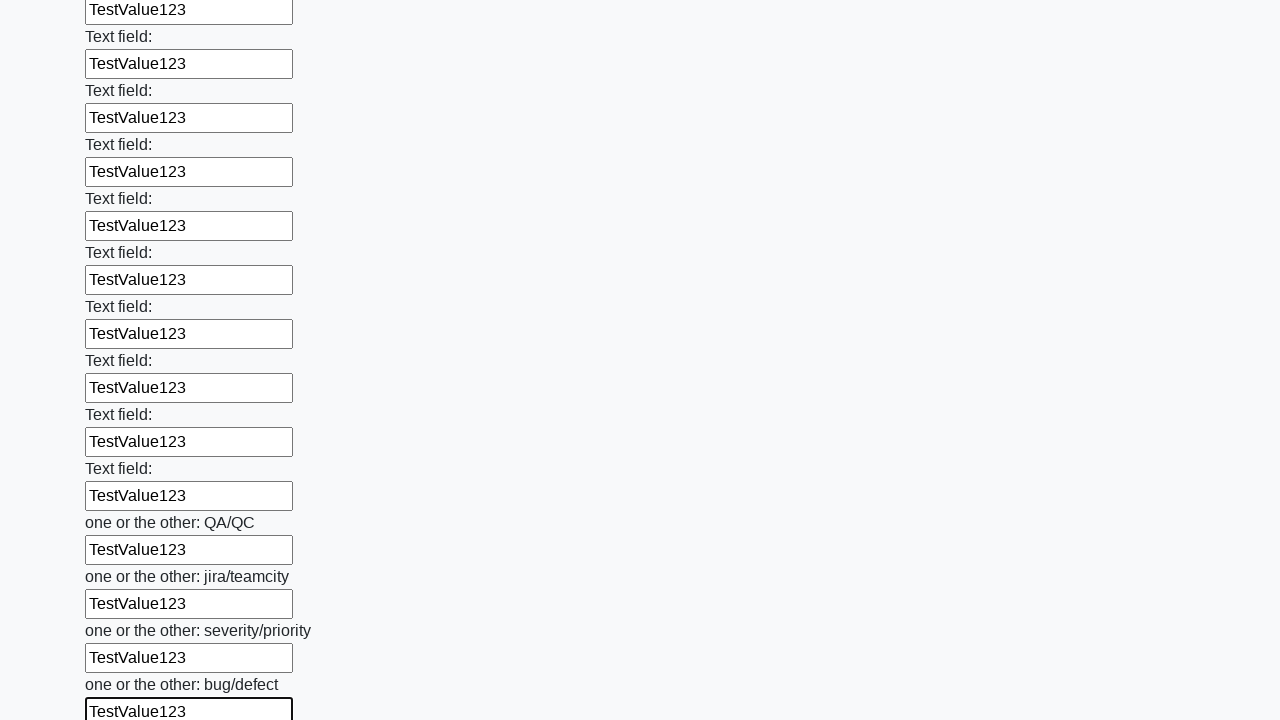

Filled input field with 'TestValue123' on input >> nth=91
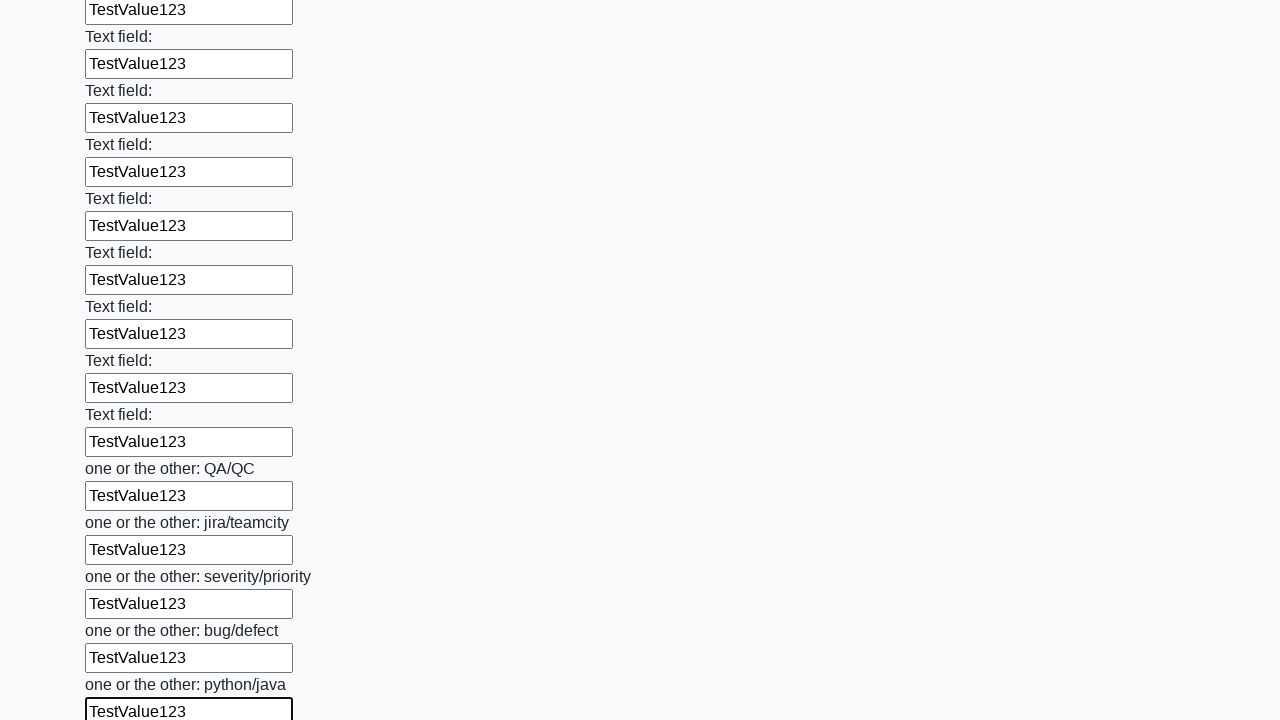

Filled input field with 'TestValue123' on input >> nth=92
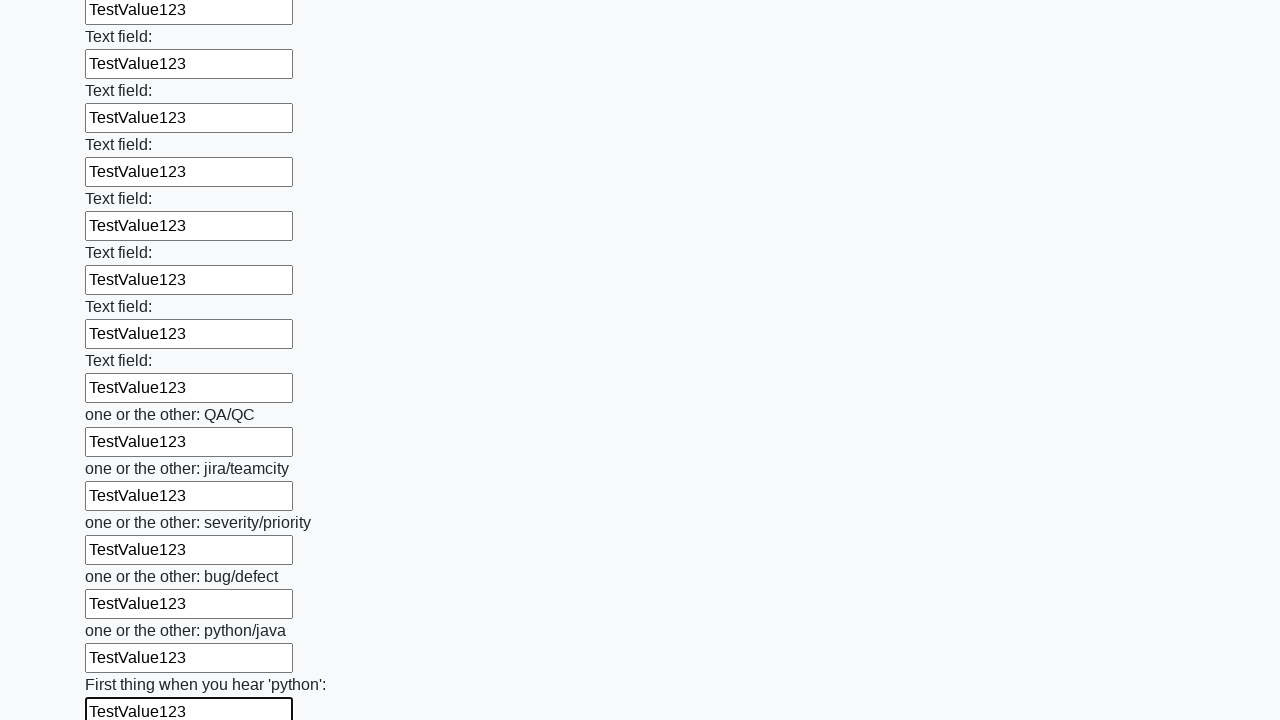

Filled input field with 'TestValue123' on input >> nth=93
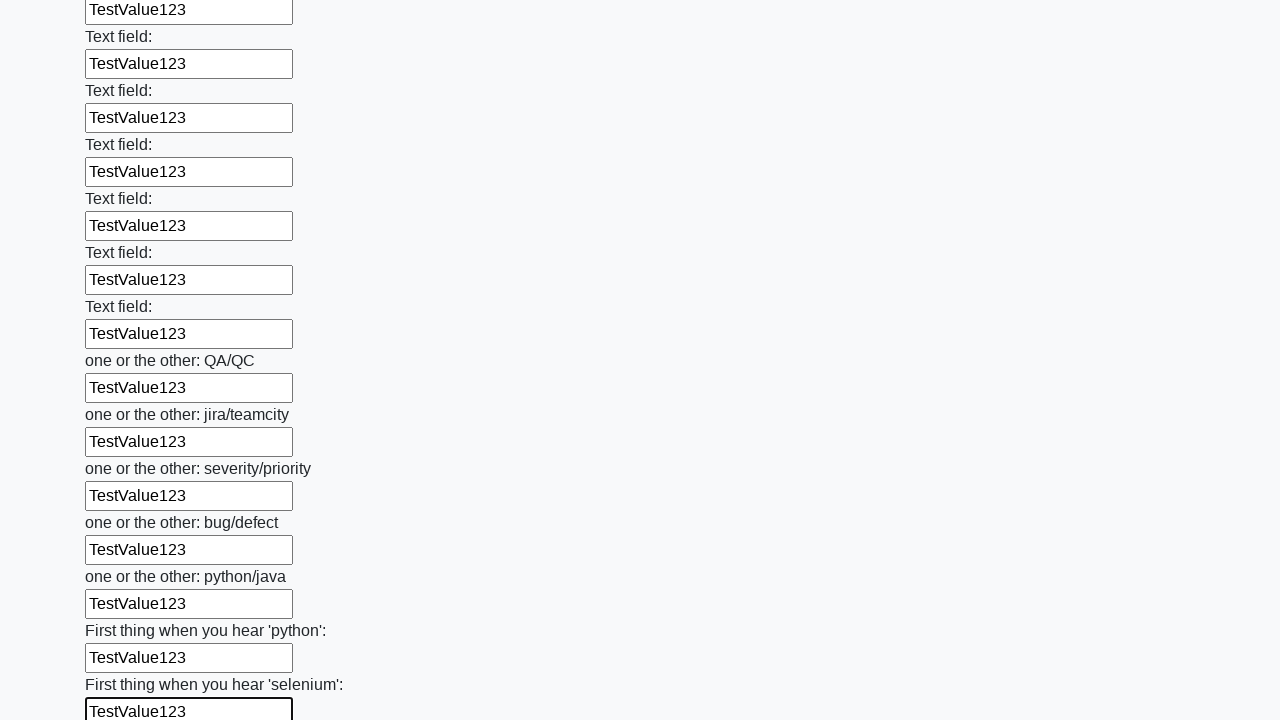

Filled input field with 'TestValue123' on input >> nth=94
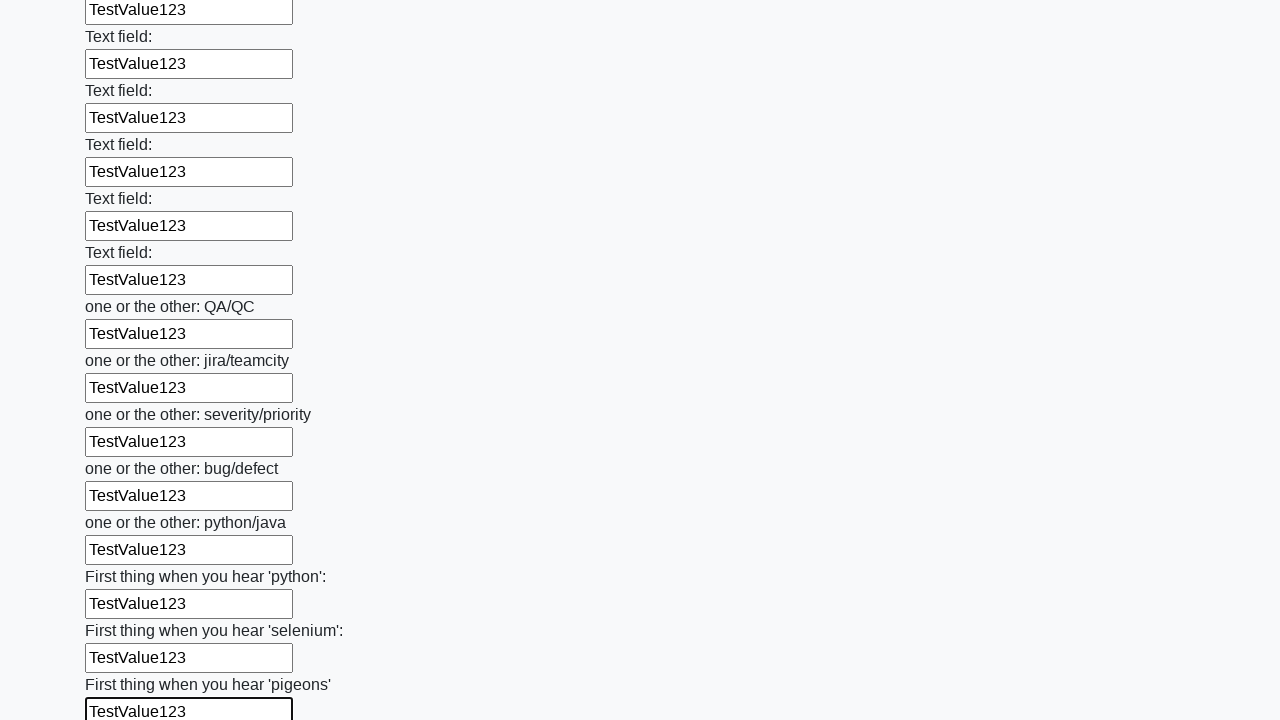

Filled input field with 'TestValue123' on input >> nth=95
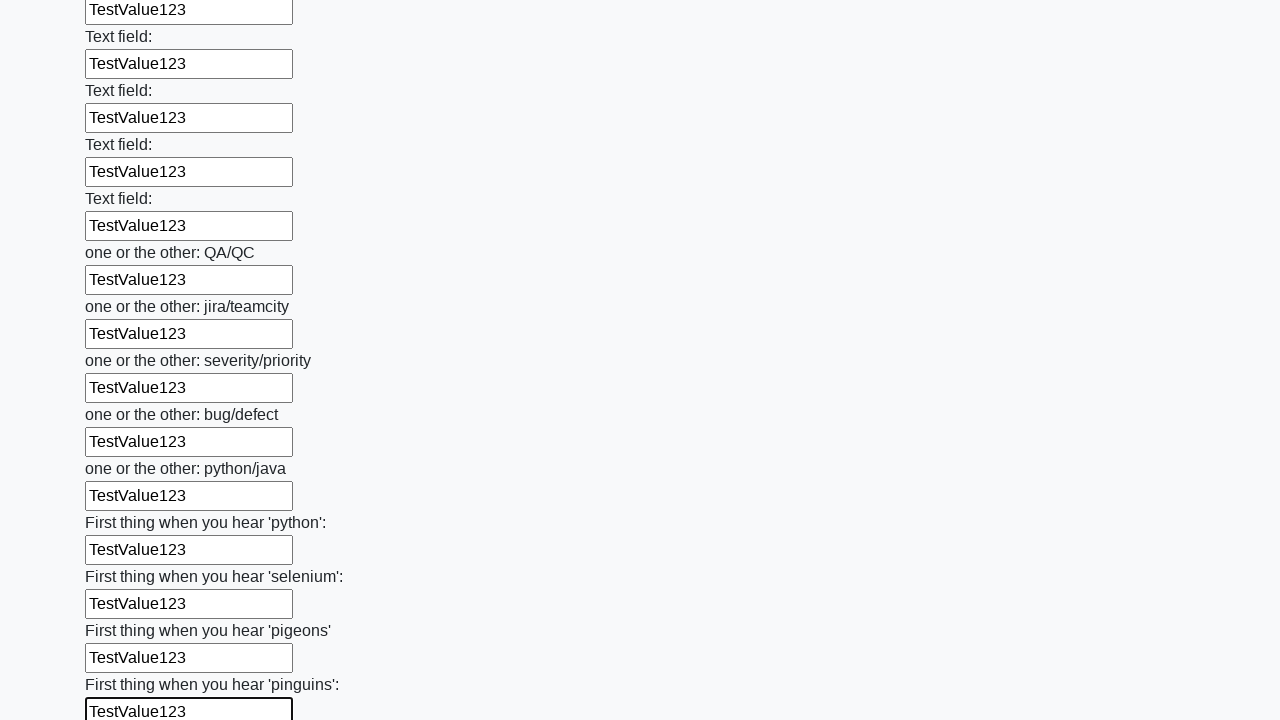

Filled input field with 'TestValue123' on input >> nth=96
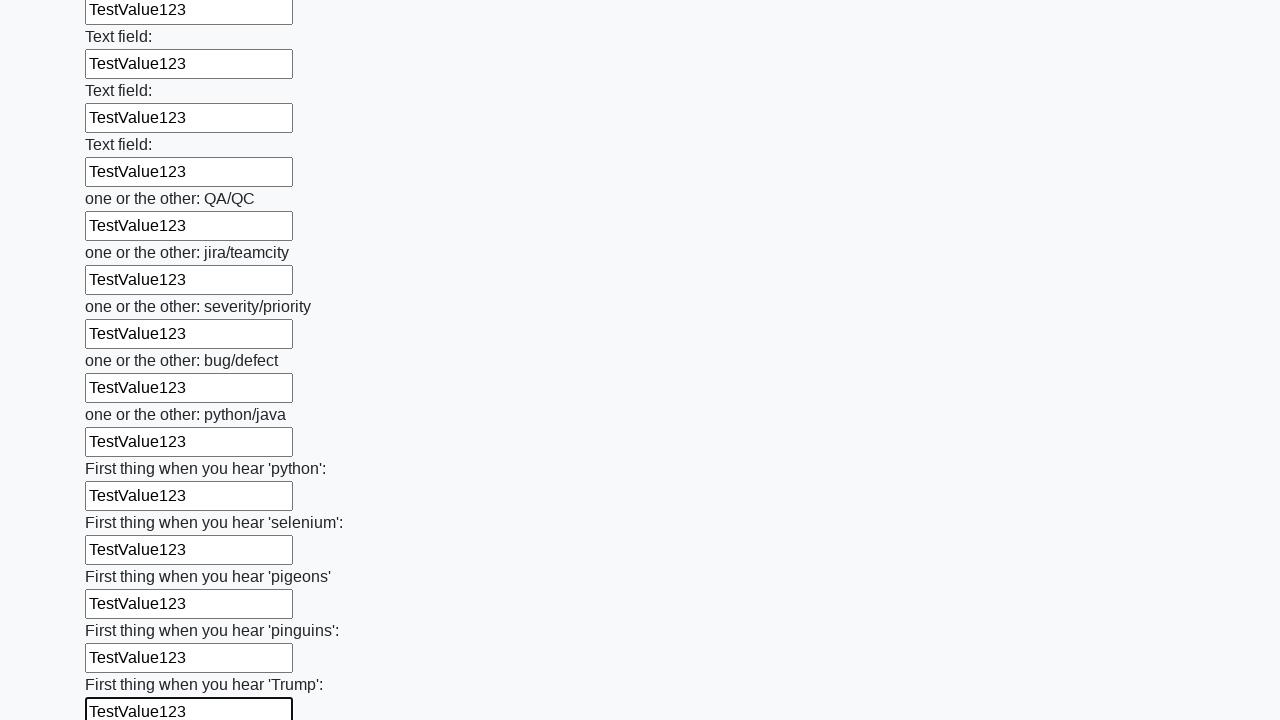

Filled input field with 'TestValue123' on input >> nth=97
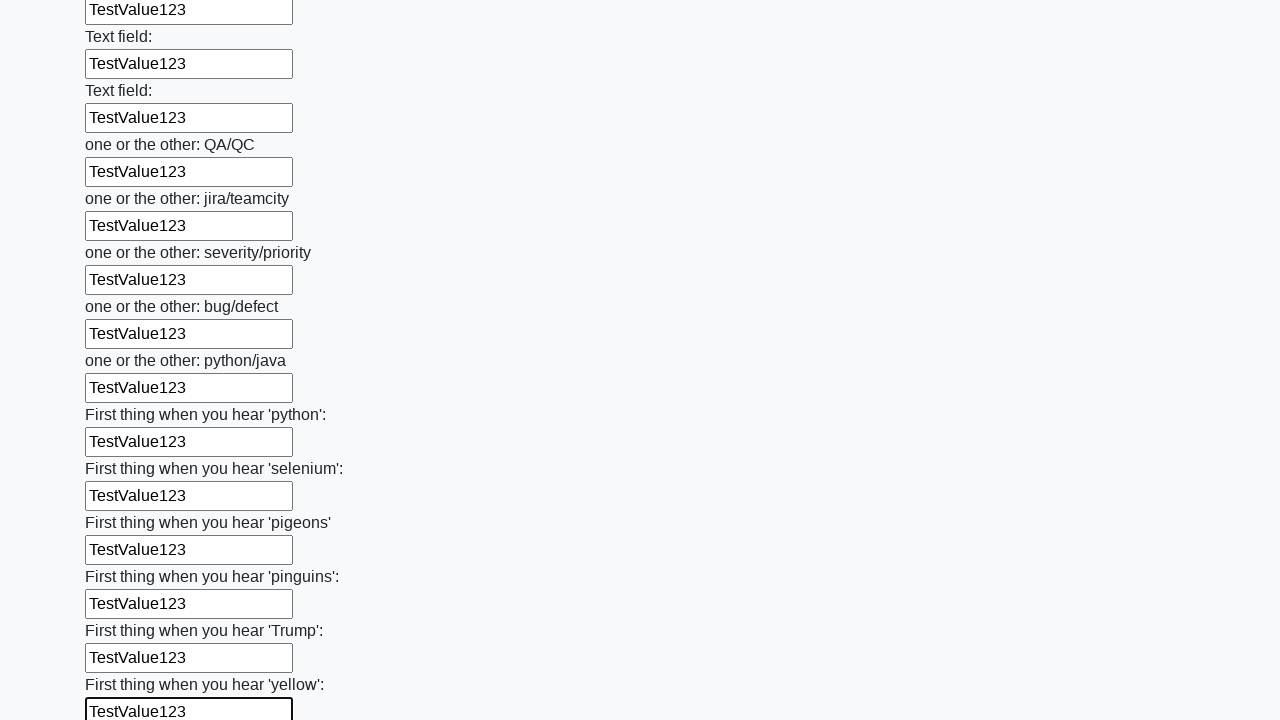

Filled input field with 'TestValue123' on input >> nth=98
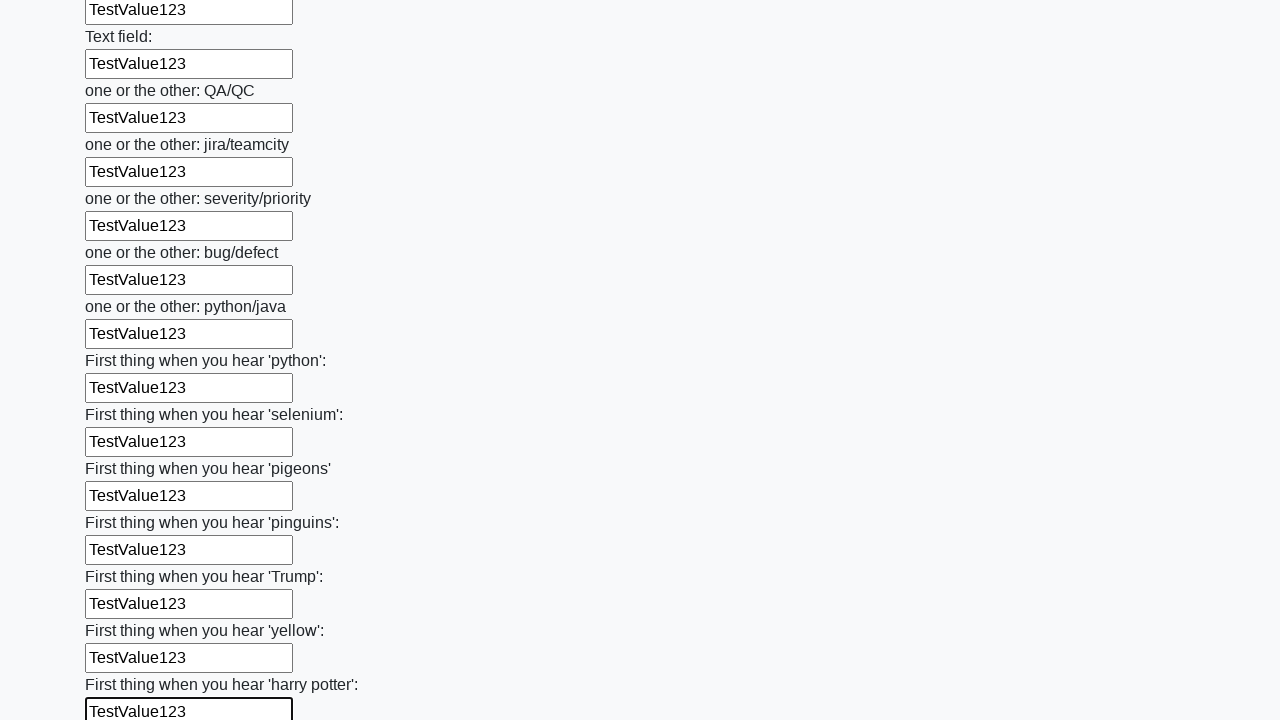

Filled input field with 'TestValue123' on input >> nth=99
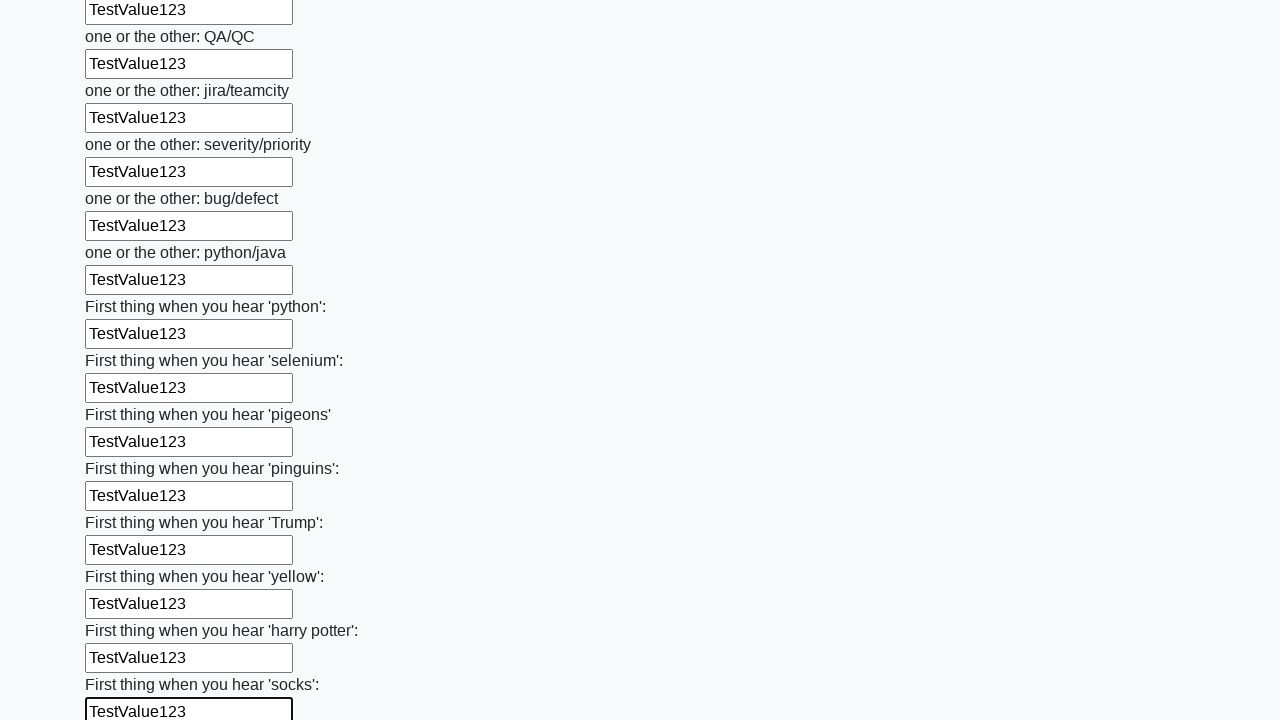

Clicked submit button to submit the form at (123, 611) on button.btn
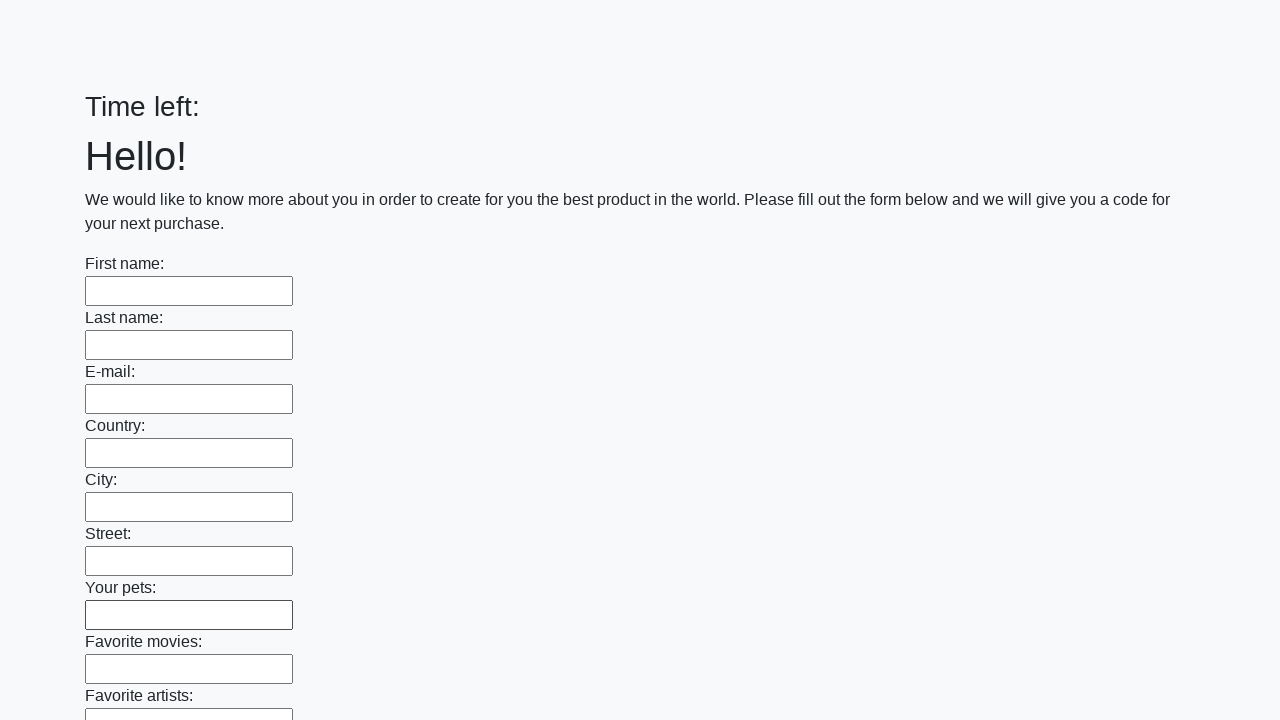

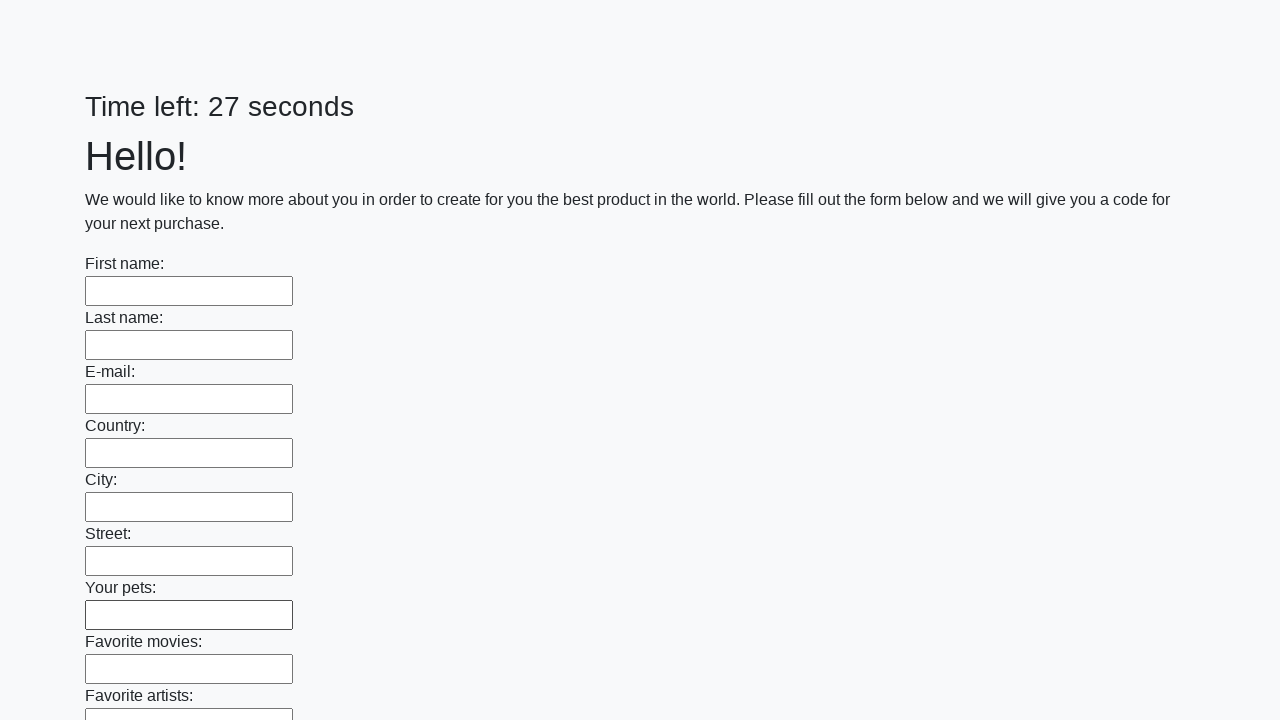